Navigates to La Liga player listing page and clicks "Load more" button to load all available player entries

Starting URL: https://www.footmercato.net/espagne/liga/2023-2024/joueur

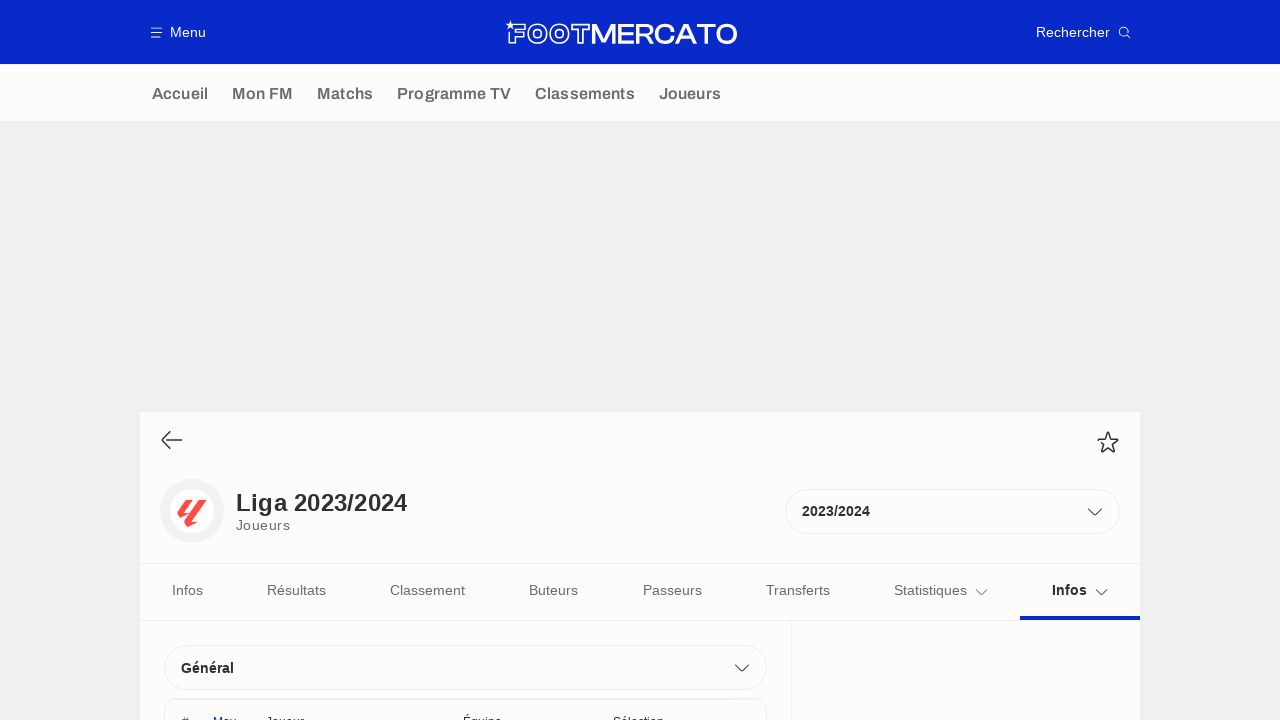

Waited for player cards to load on La Liga player listing page
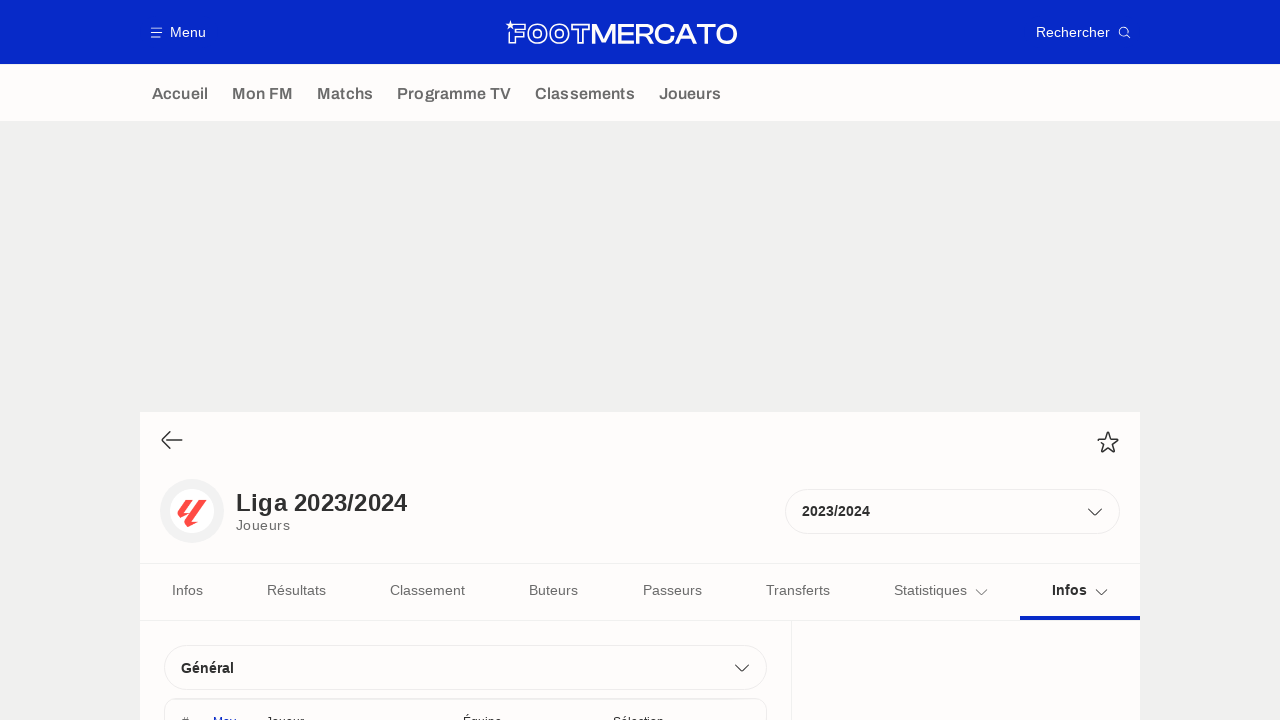

Scrolled 'Load more' button into view
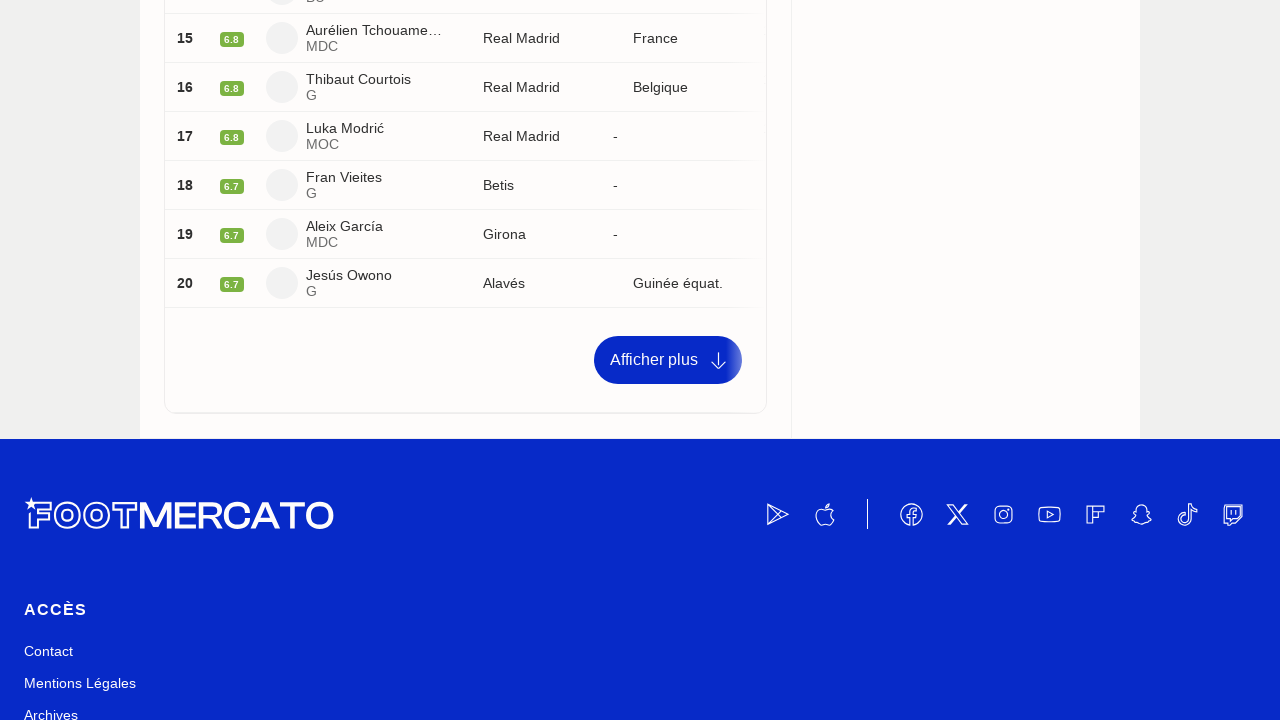

Clicked 'Afficher plus' (Load more) button at (668, 360) on a:has-text('Afficher plus')
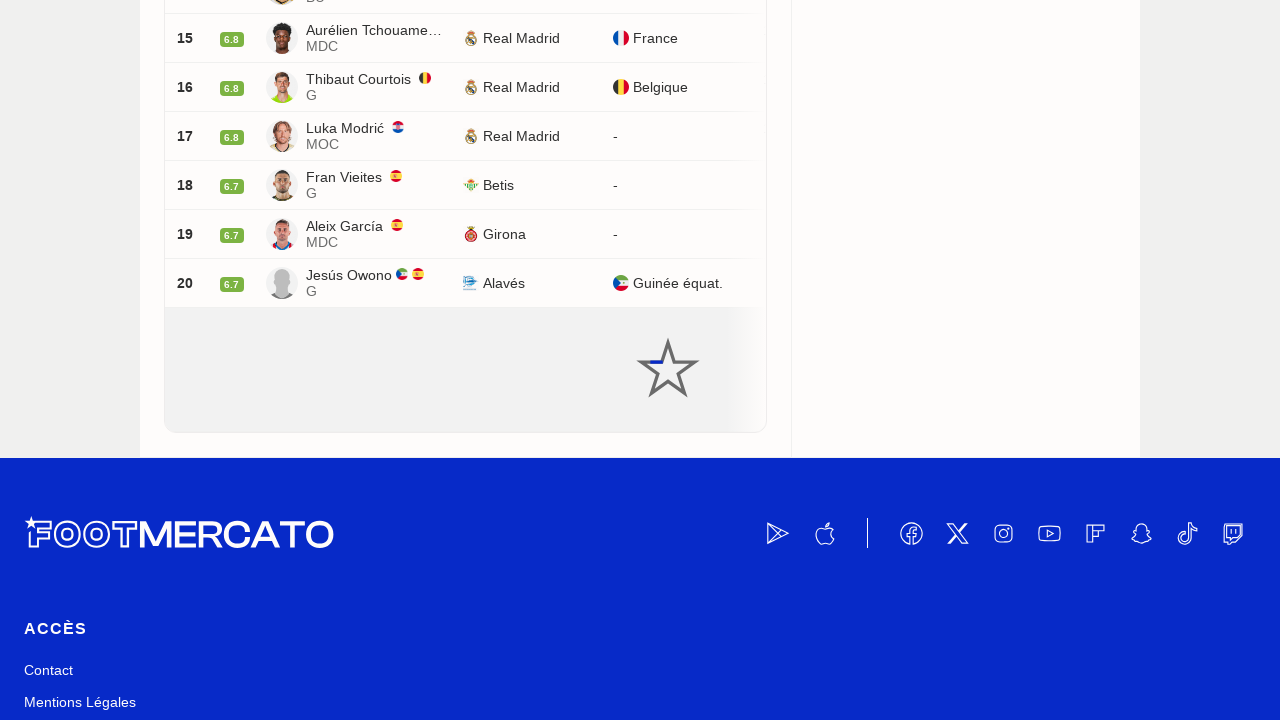

Waited 2 seconds for new player entries to load
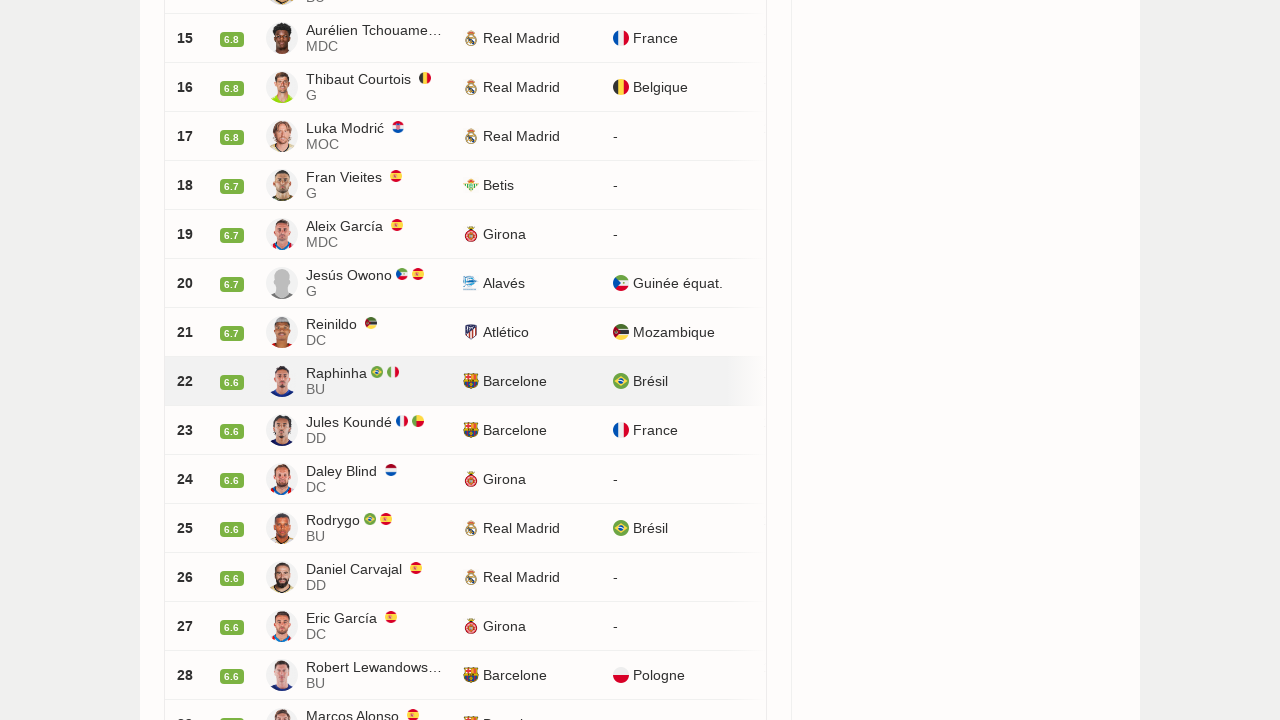

Scrolled 'Load more' button into view
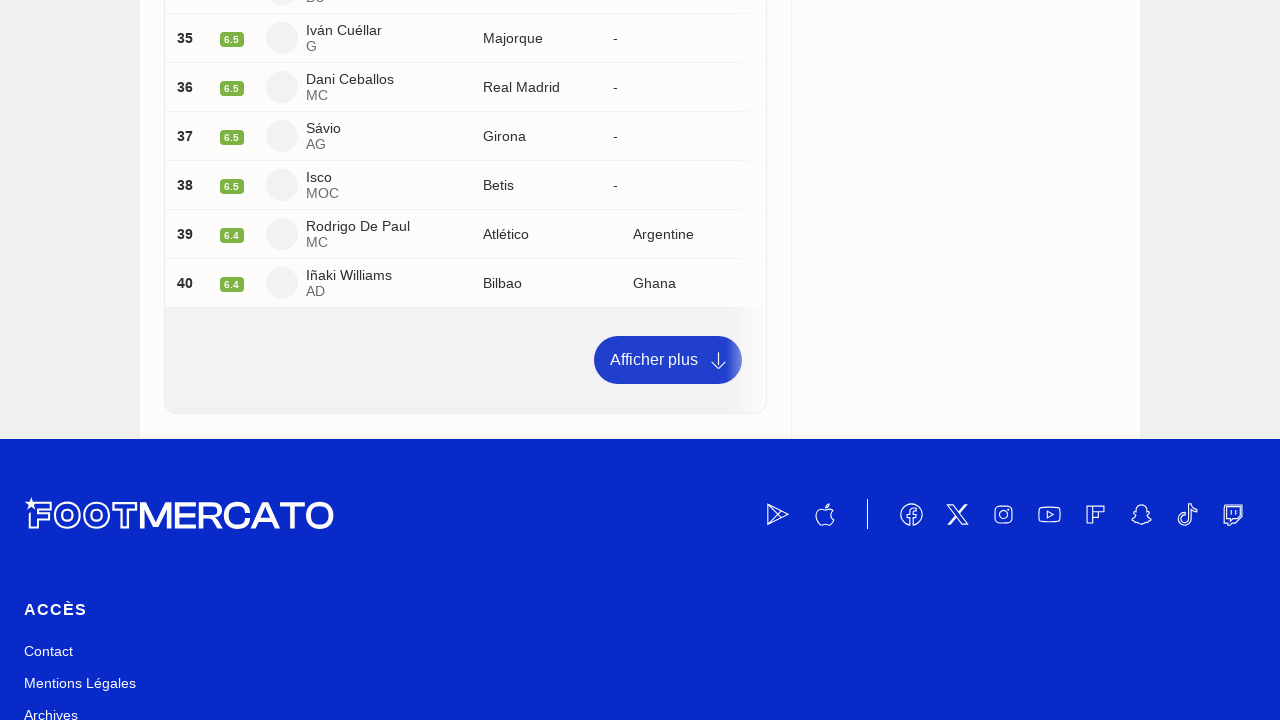

Clicked 'Afficher plus' (Load more) button at (668, 360) on a:has-text('Afficher plus')
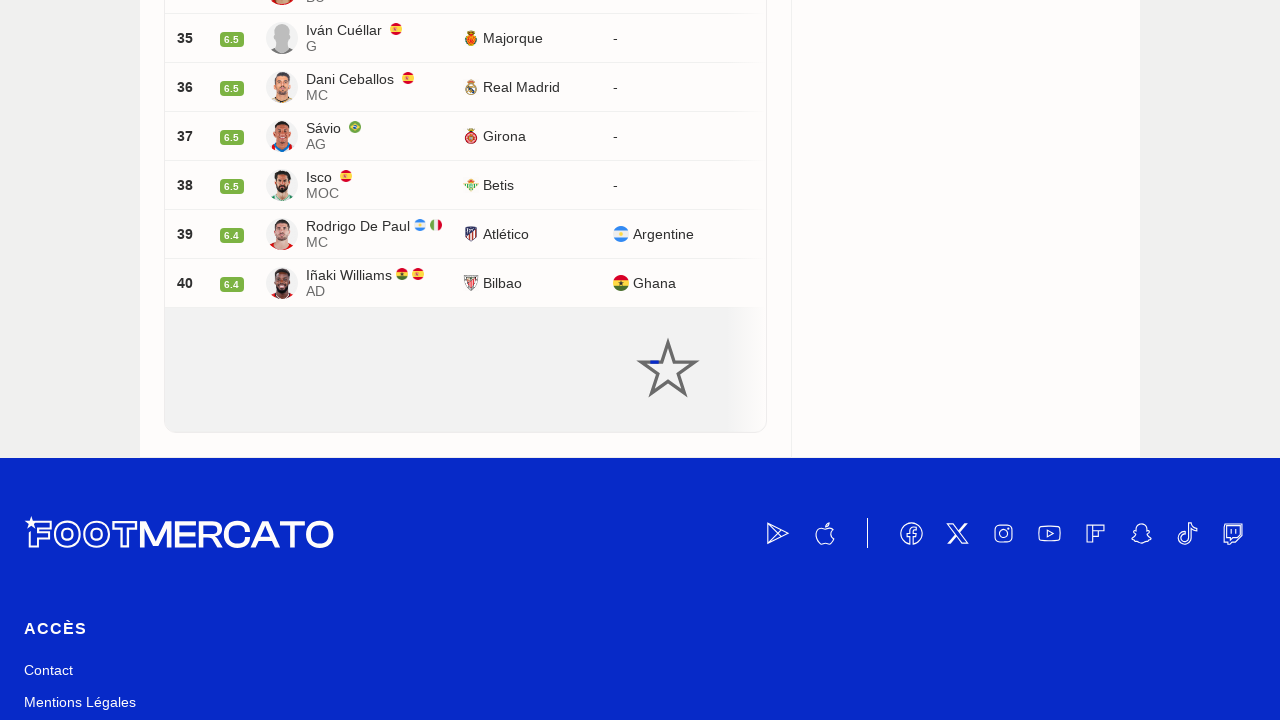

Waited 2 seconds for new player entries to load
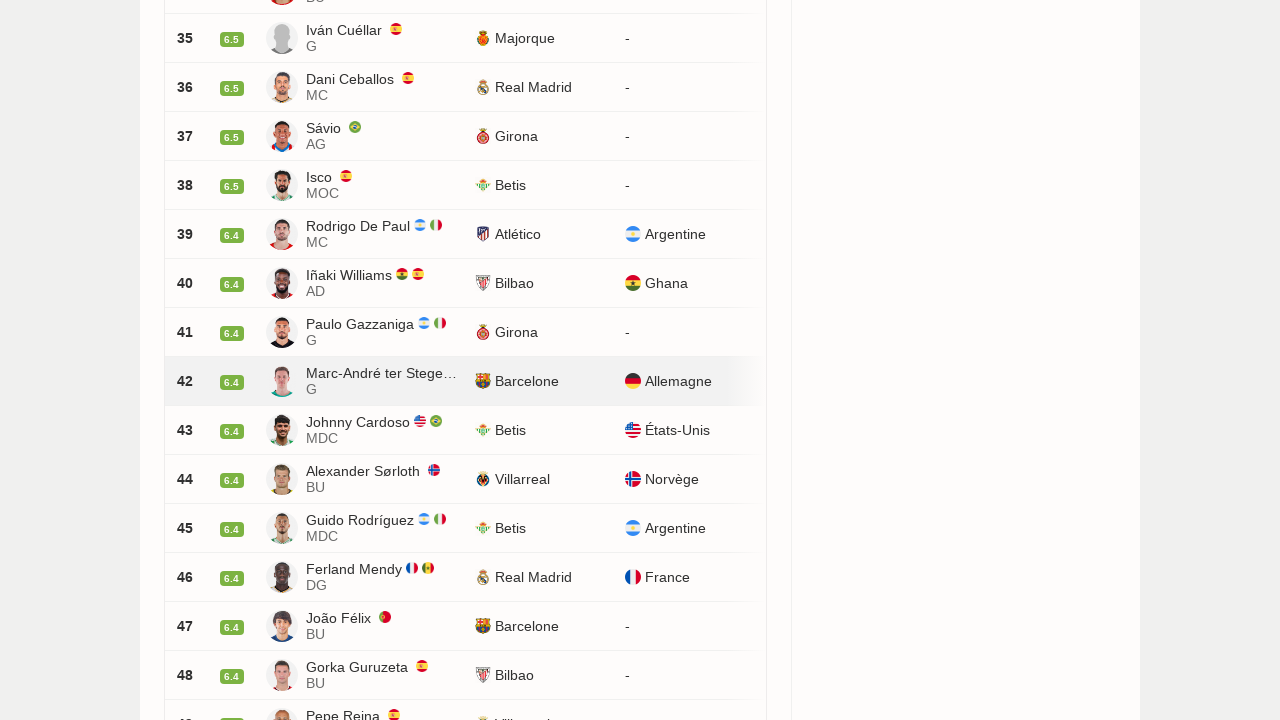

Scrolled 'Load more' button into view
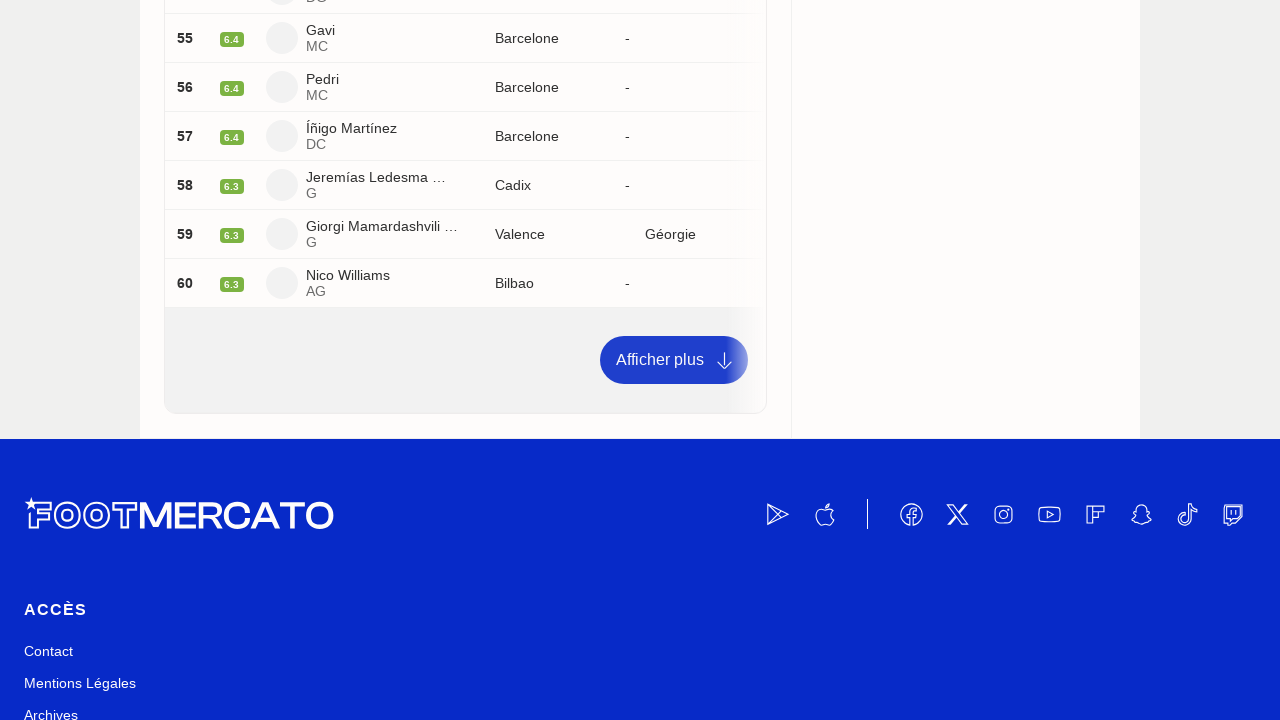

Clicked 'Afficher plus' (Load more) button at (674, 360) on a:has-text('Afficher plus')
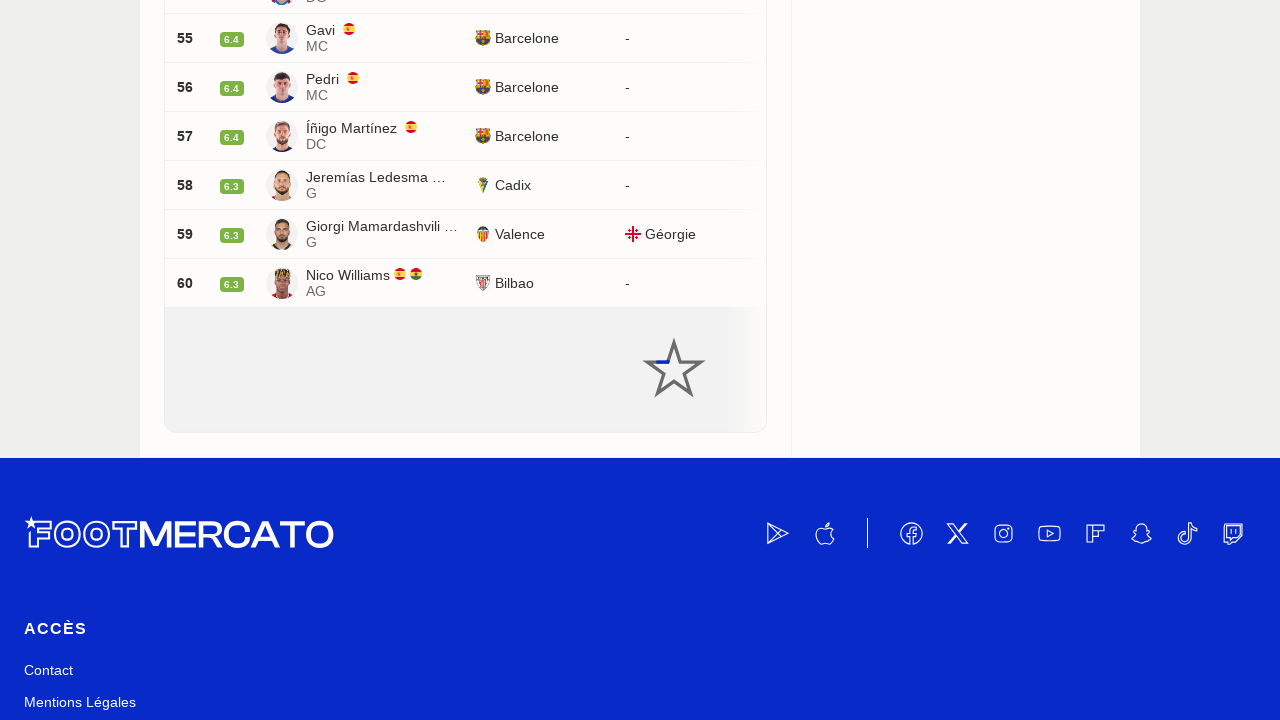

Waited 2 seconds for new player entries to load
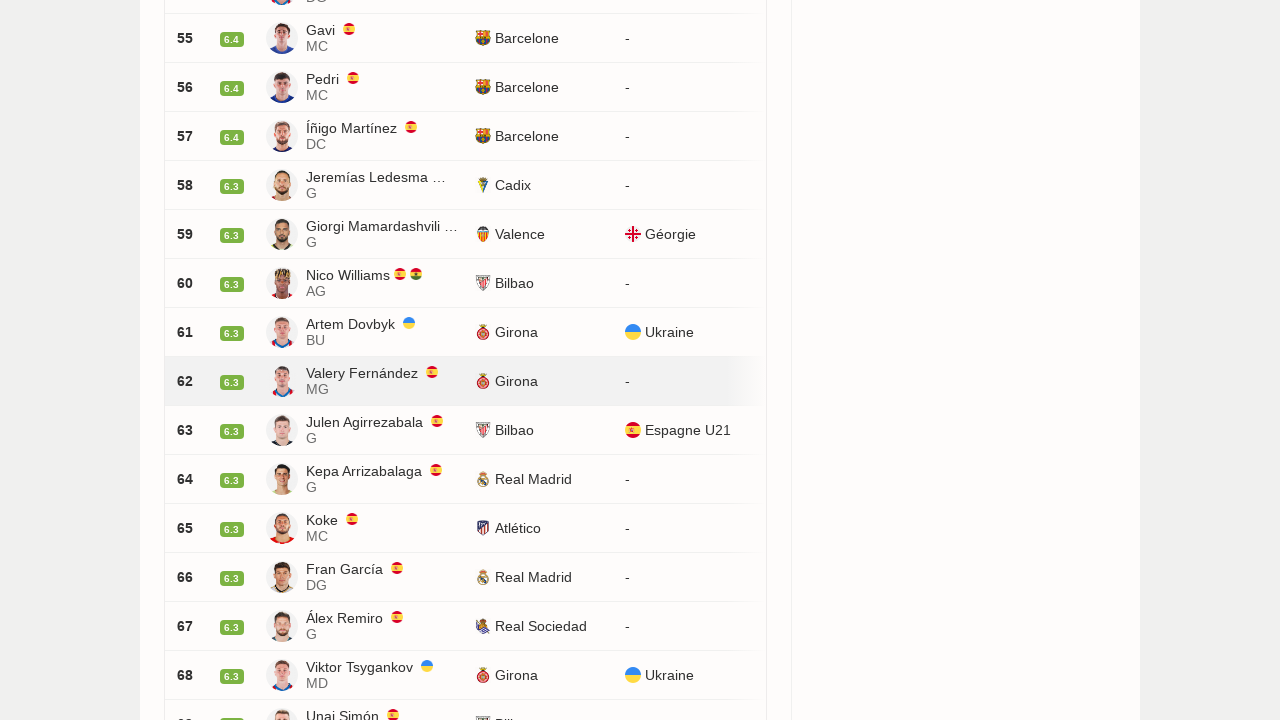

Scrolled 'Load more' button into view
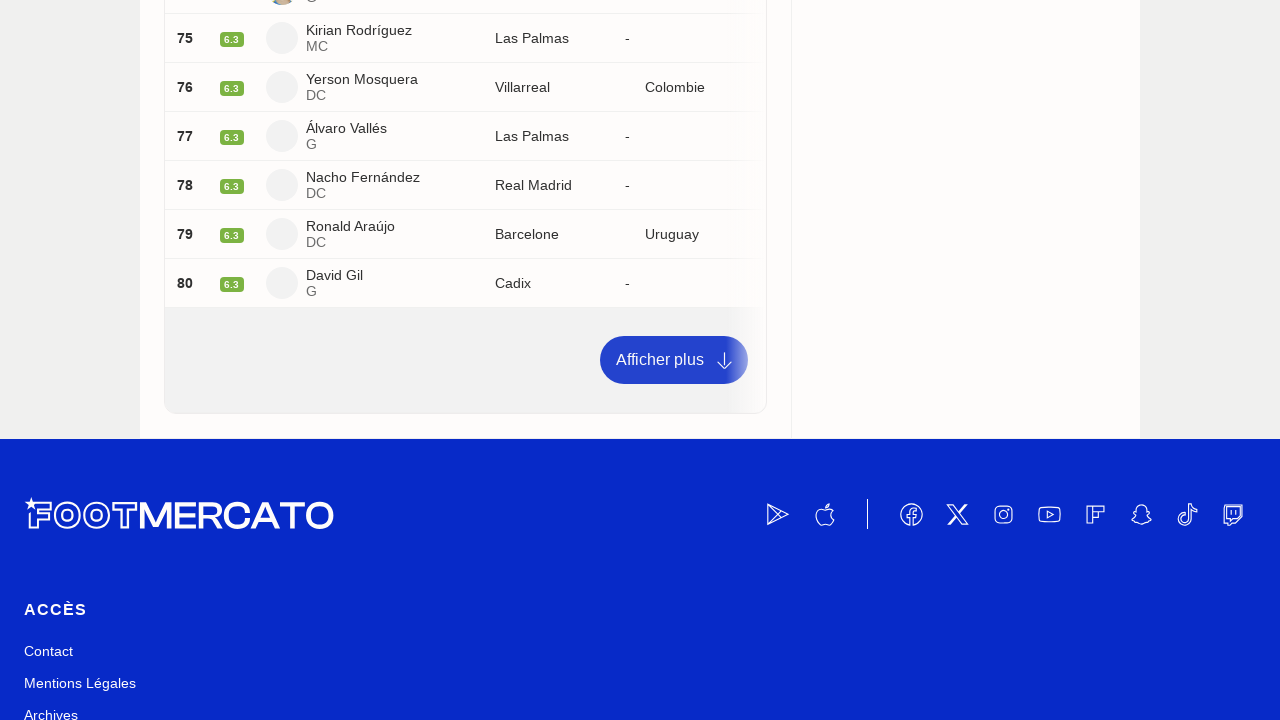

Clicked 'Afficher plus' (Load more) button at (674, 360) on a:has-text('Afficher plus')
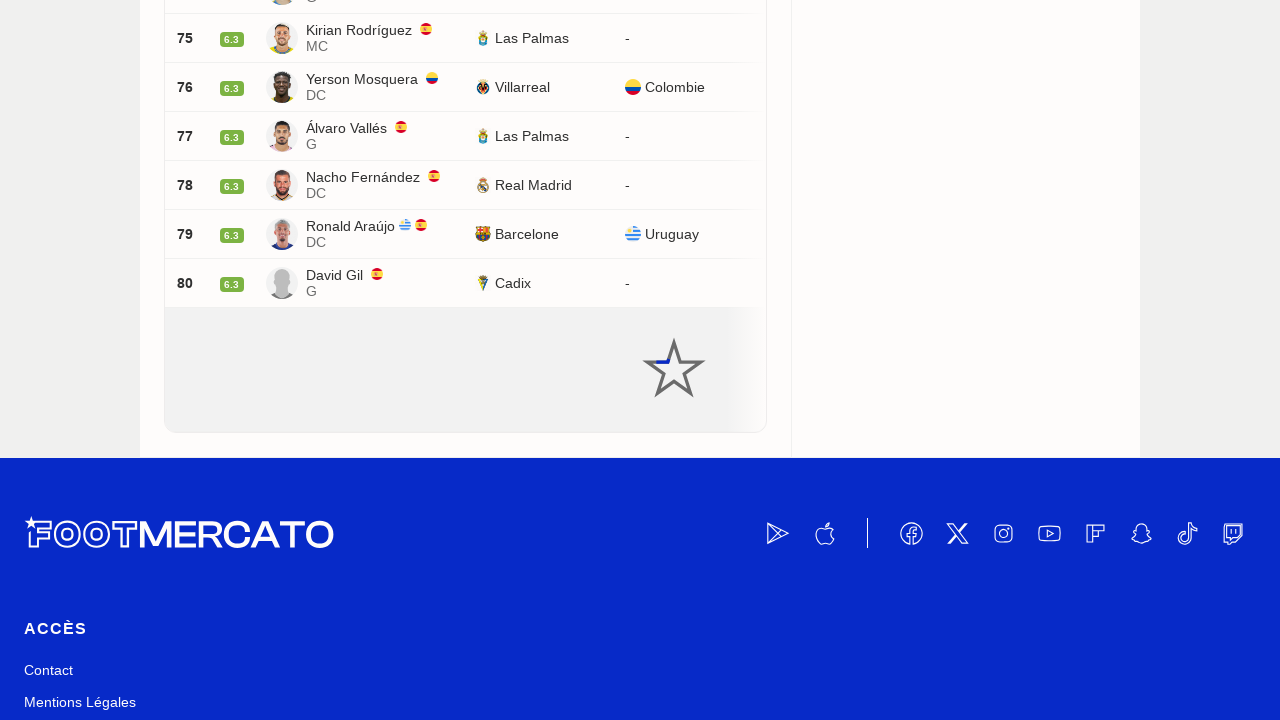

Waited 2 seconds for new player entries to load
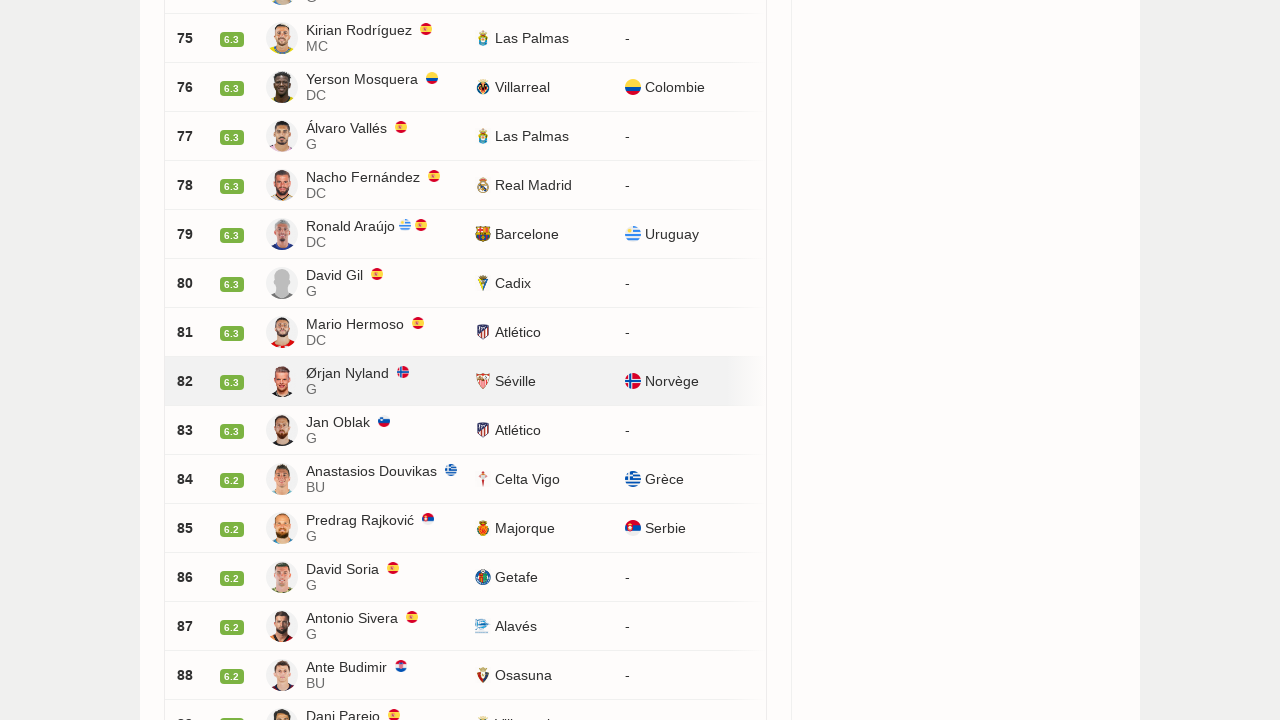

Scrolled 'Load more' button into view
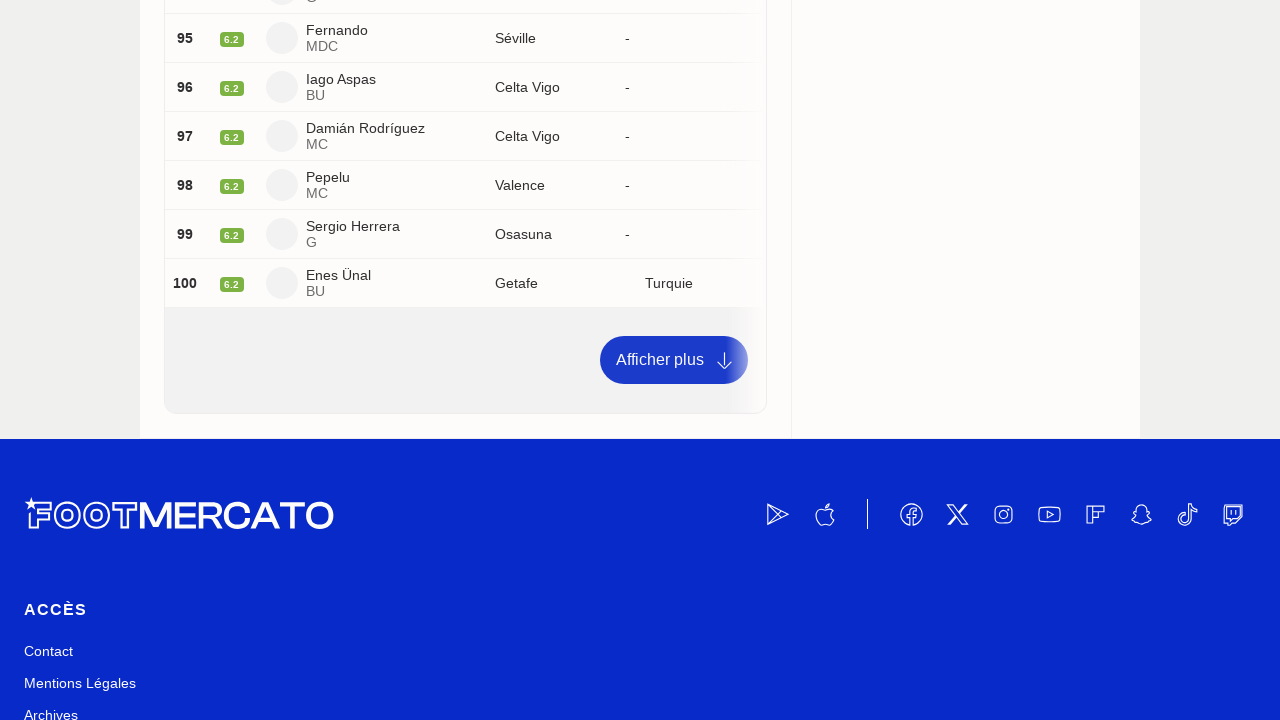

Clicked 'Afficher plus' (Load more) button at (674, 360) on a:has-text('Afficher plus')
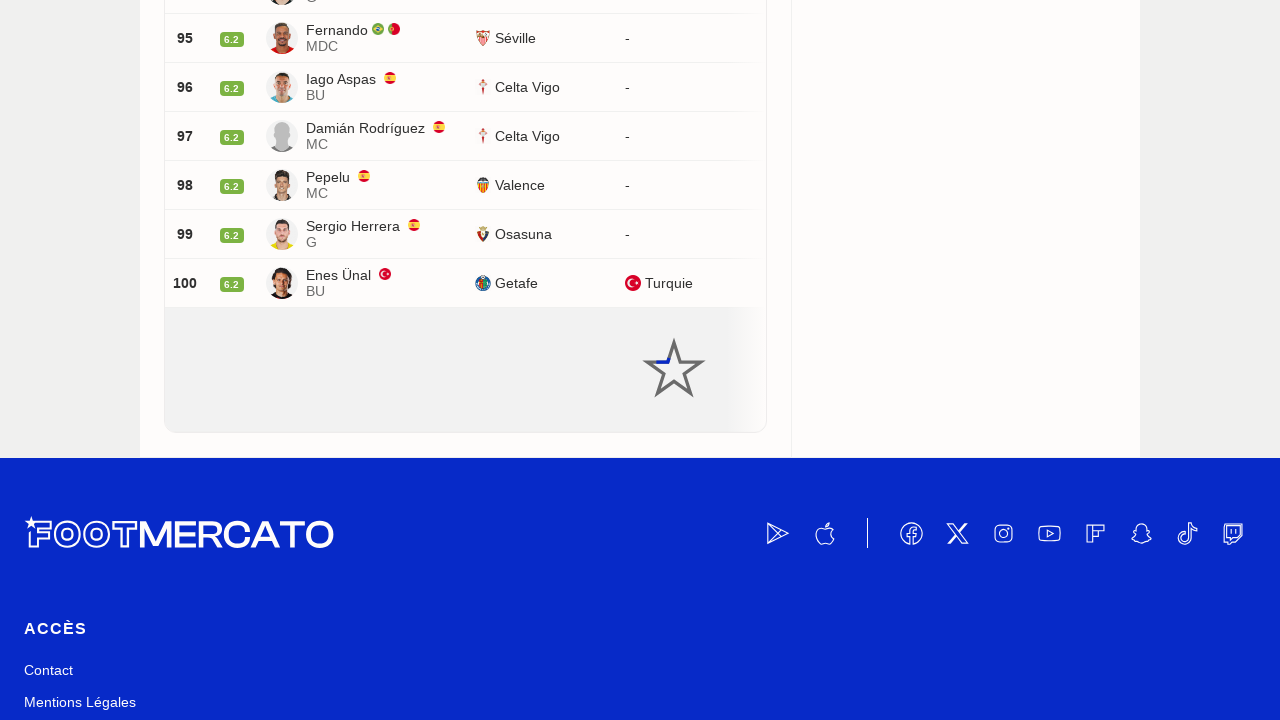

Waited 2 seconds for new player entries to load
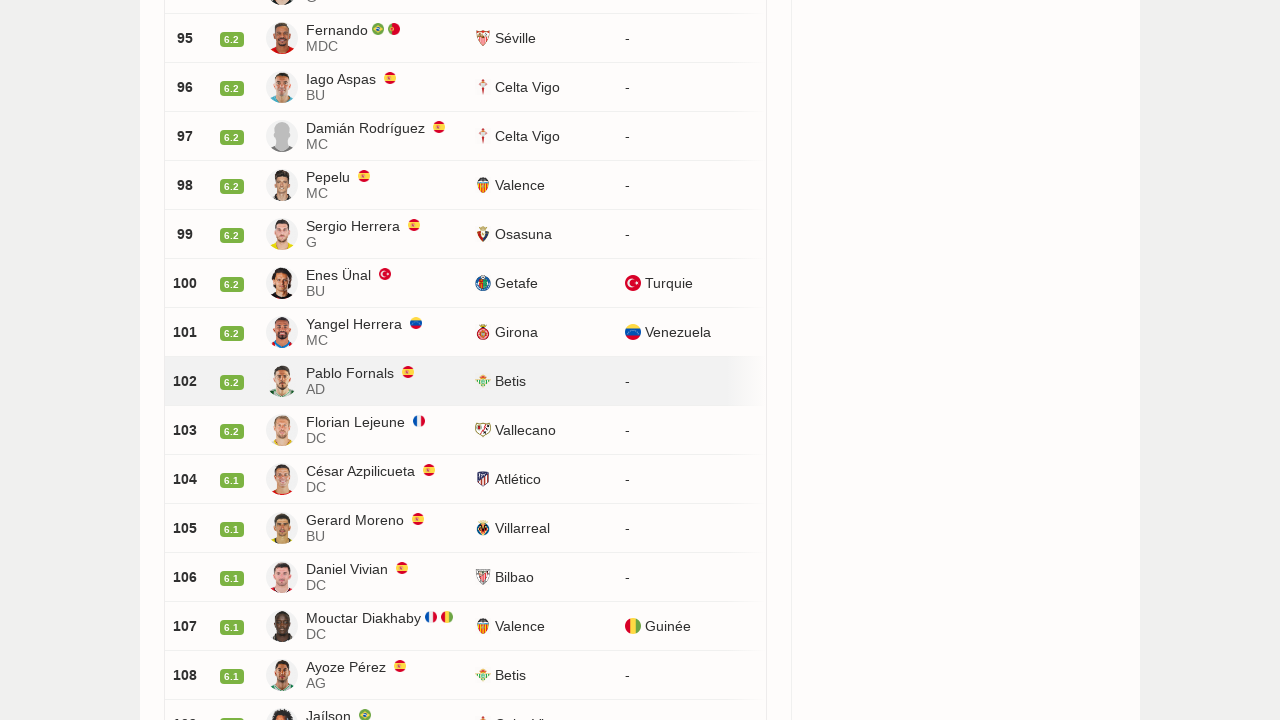

Scrolled 'Load more' button into view
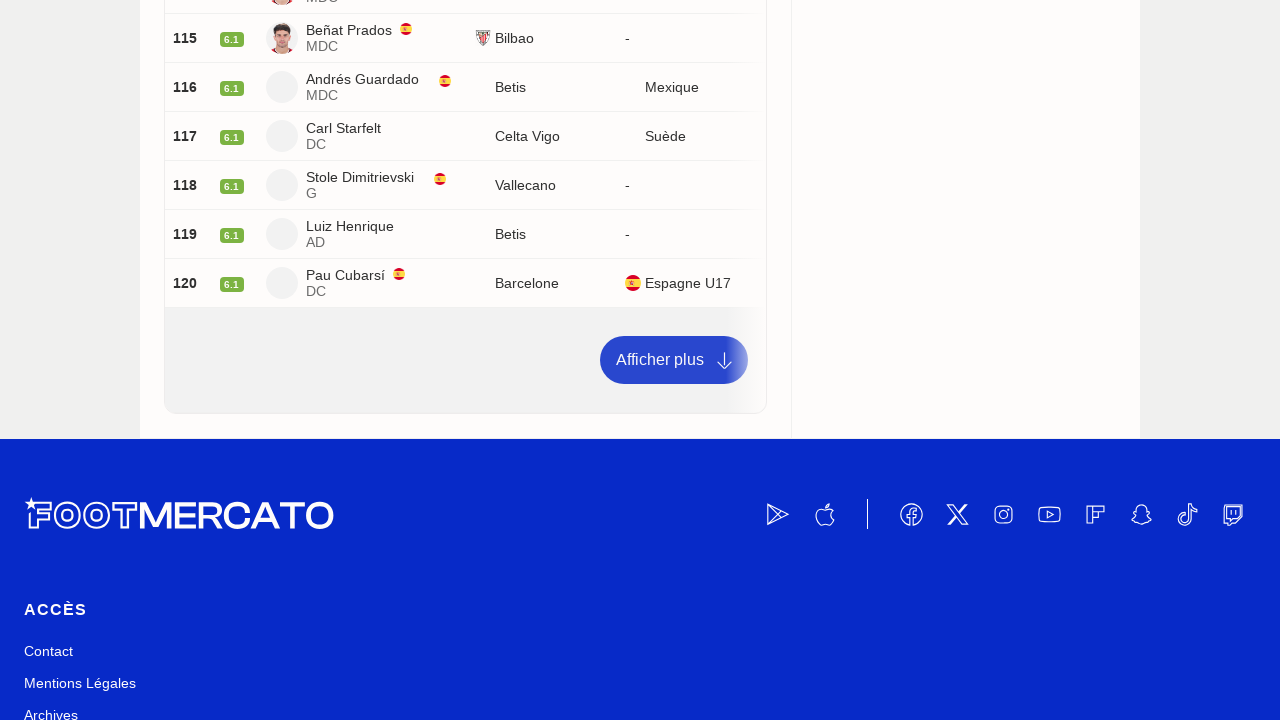

Clicked 'Afficher plus' (Load more) button at (674, 360) on a:has-text('Afficher plus')
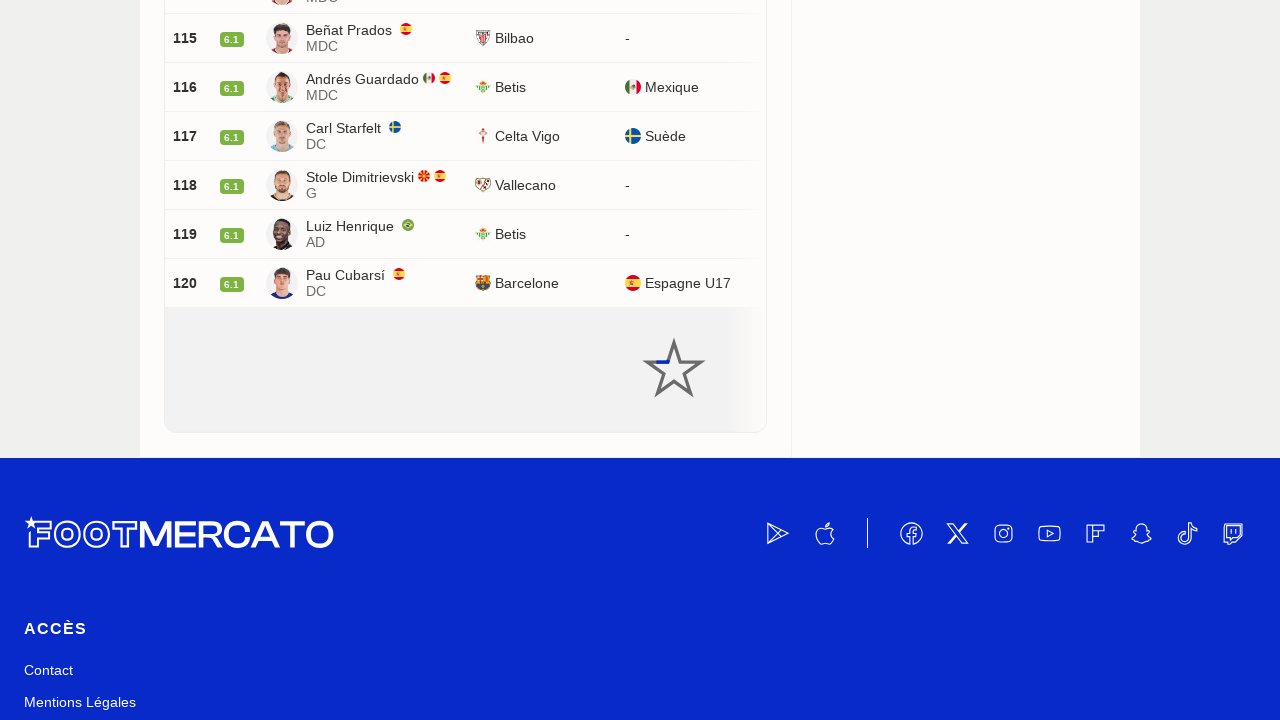

Waited 2 seconds for new player entries to load
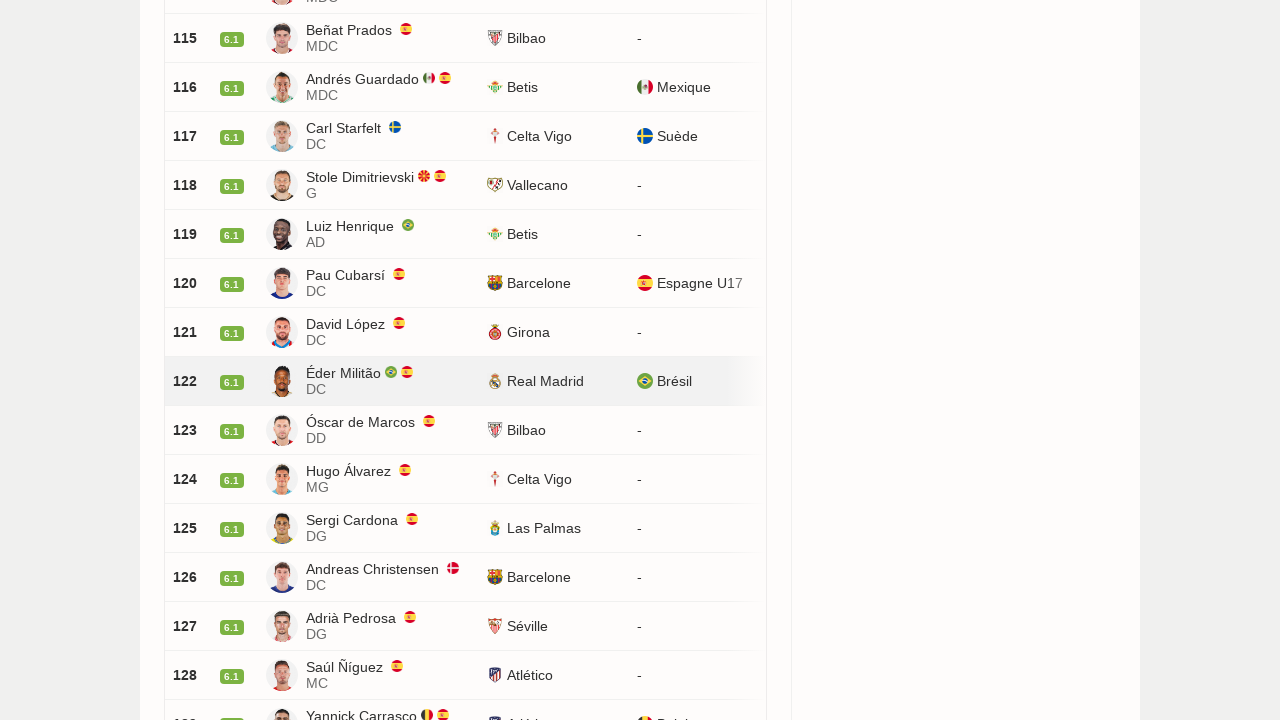

Scrolled 'Load more' button into view
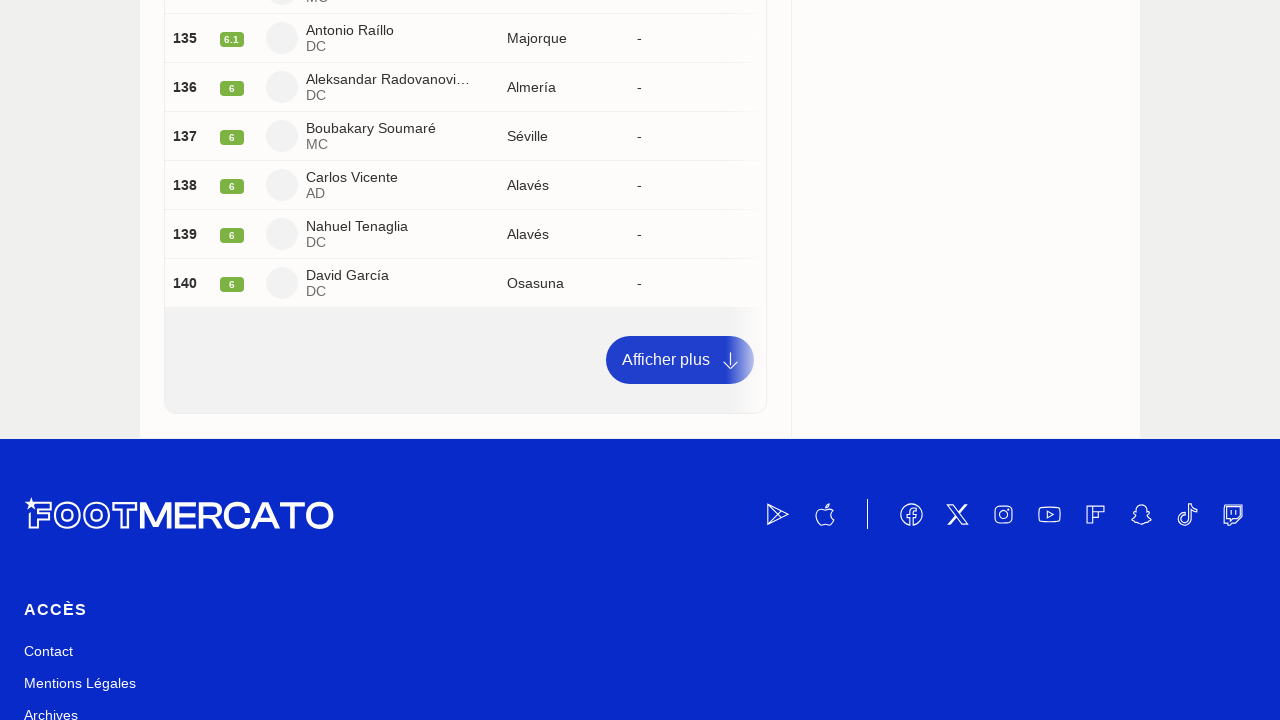

Clicked 'Afficher plus' (Load more) button at (680, 360) on a:has-text('Afficher plus')
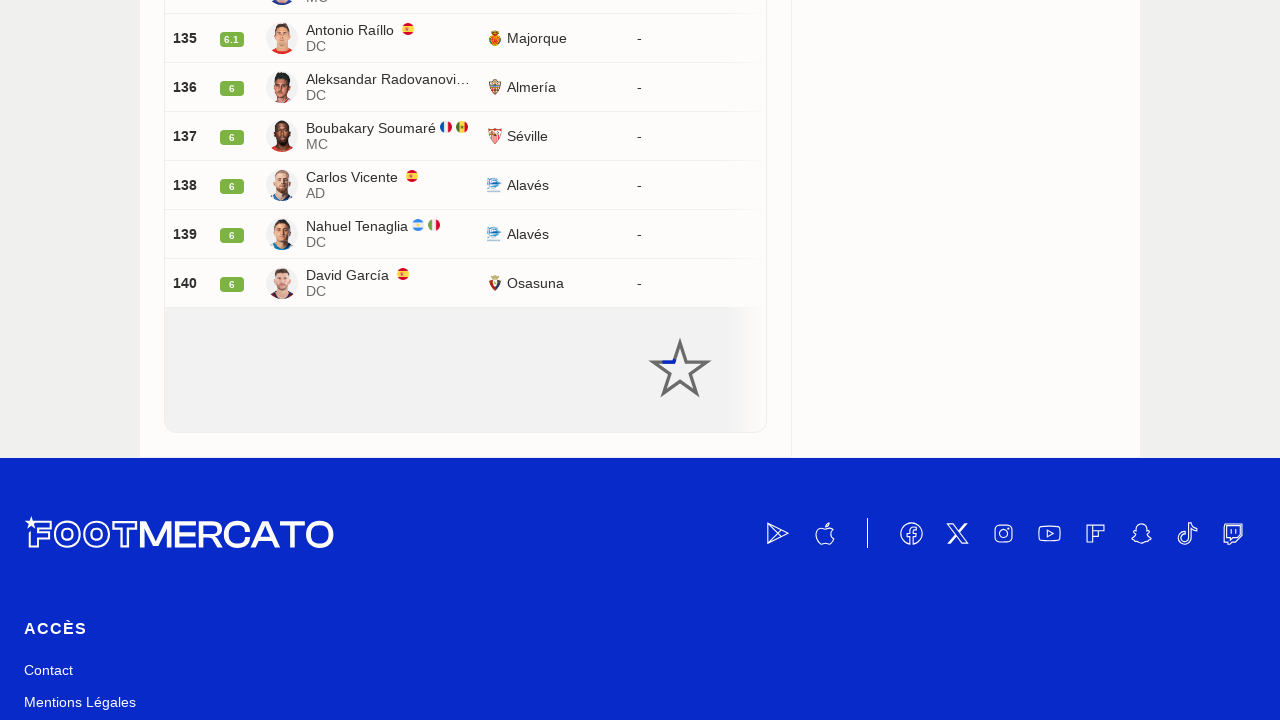

Waited 2 seconds for new player entries to load
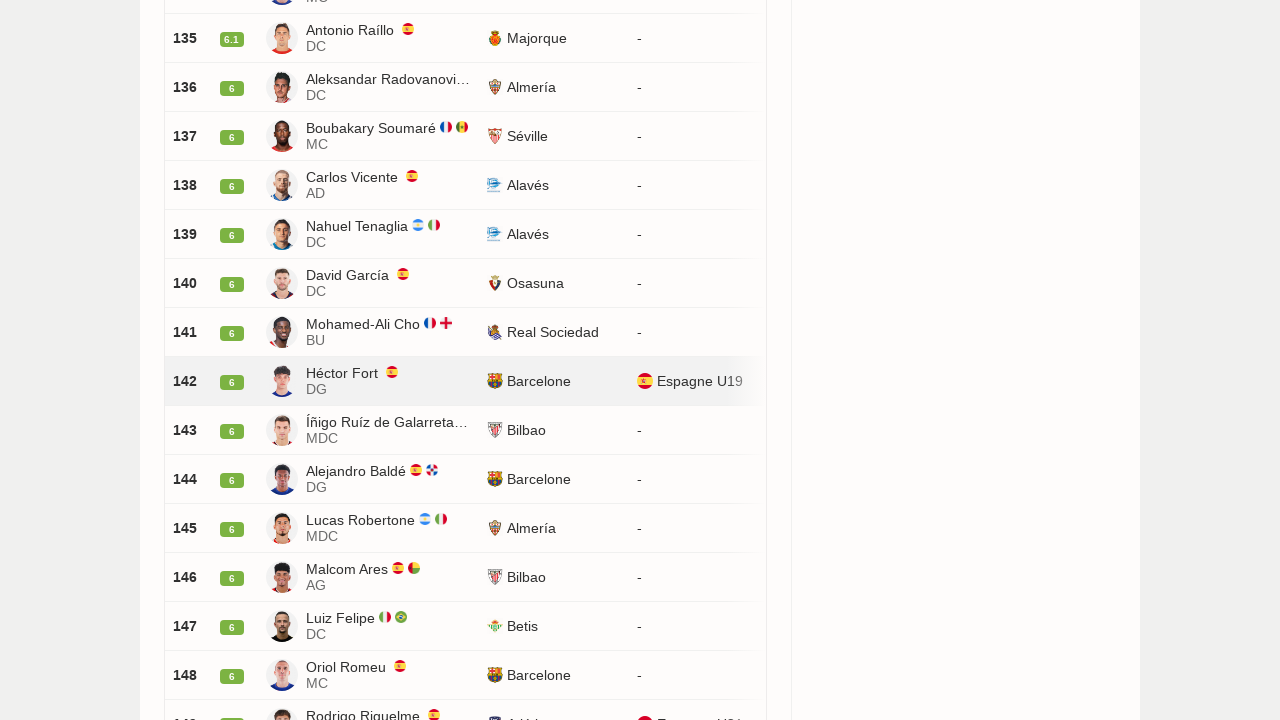

Scrolled 'Load more' button into view
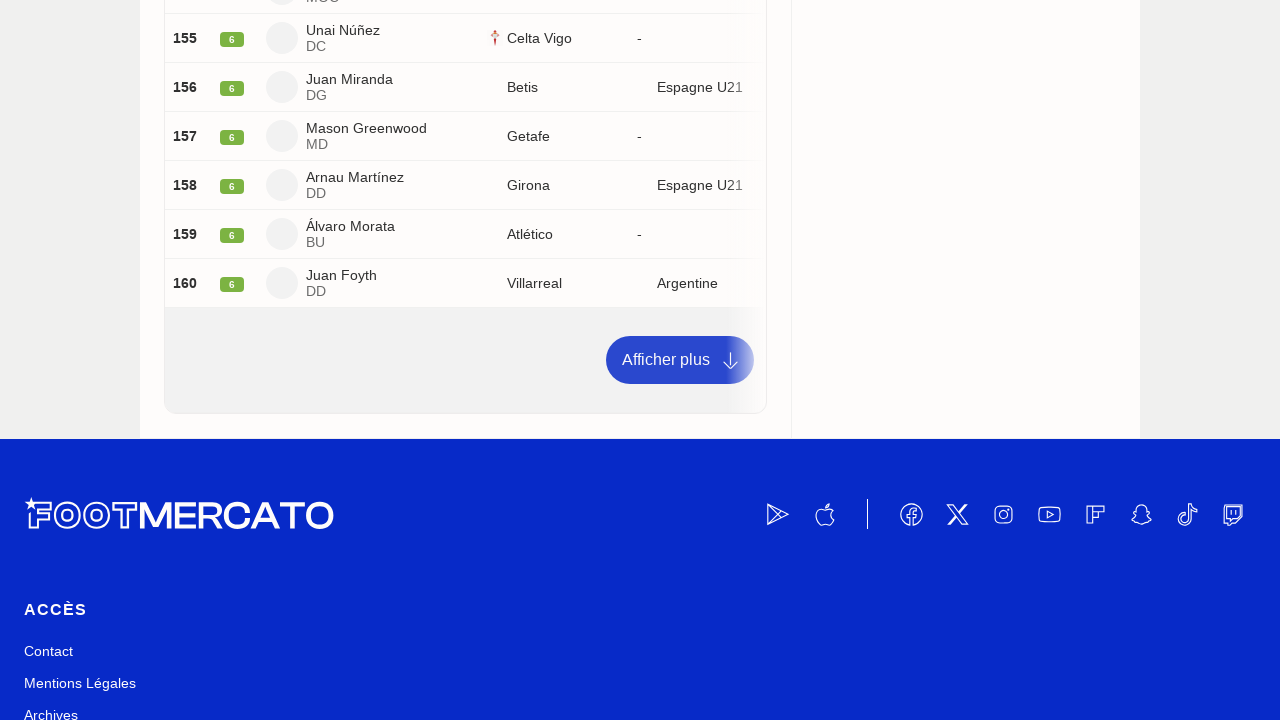

Clicked 'Afficher plus' (Load more) button at (680, 360) on a:has-text('Afficher plus')
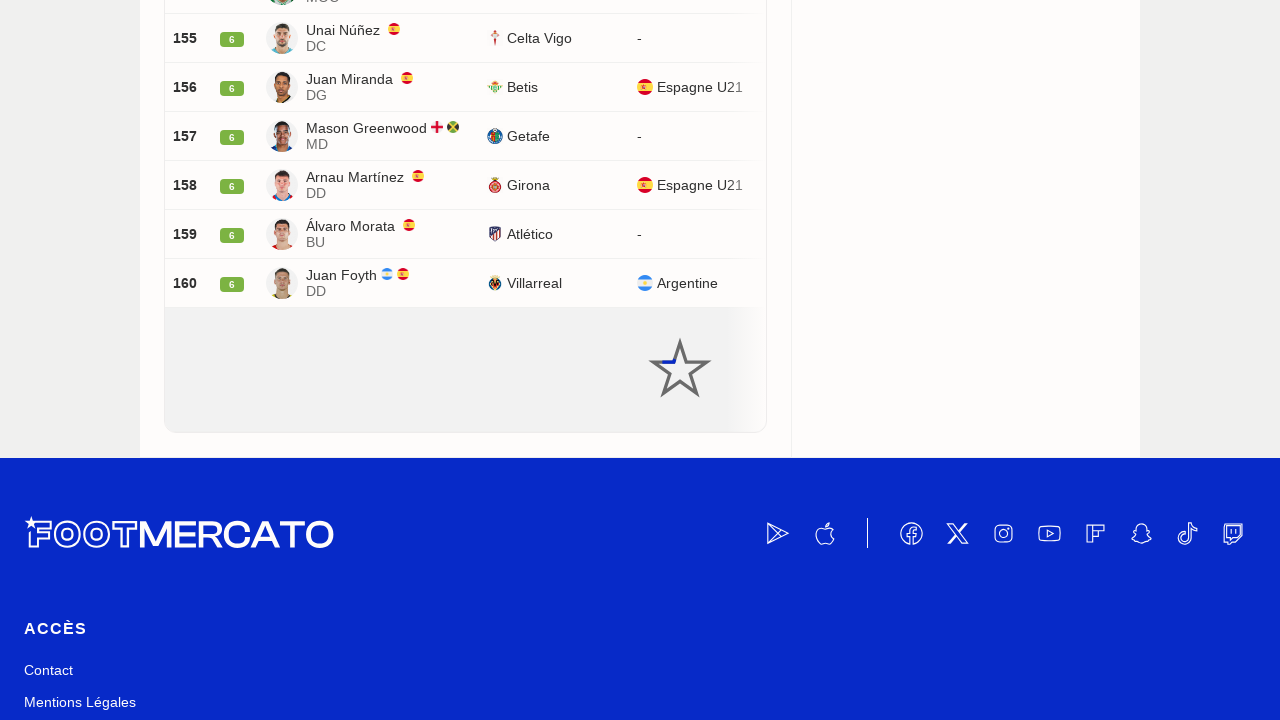

Waited 2 seconds for new player entries to load
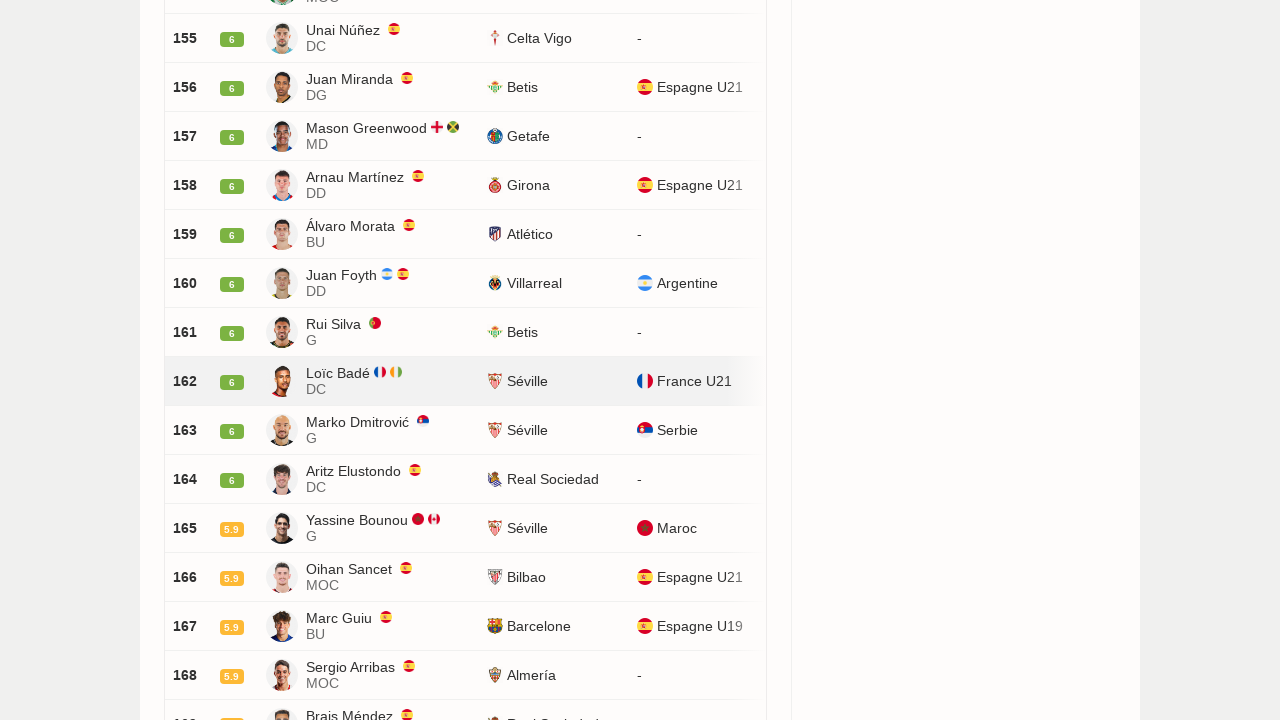

Scrolled 'Load more' button into view
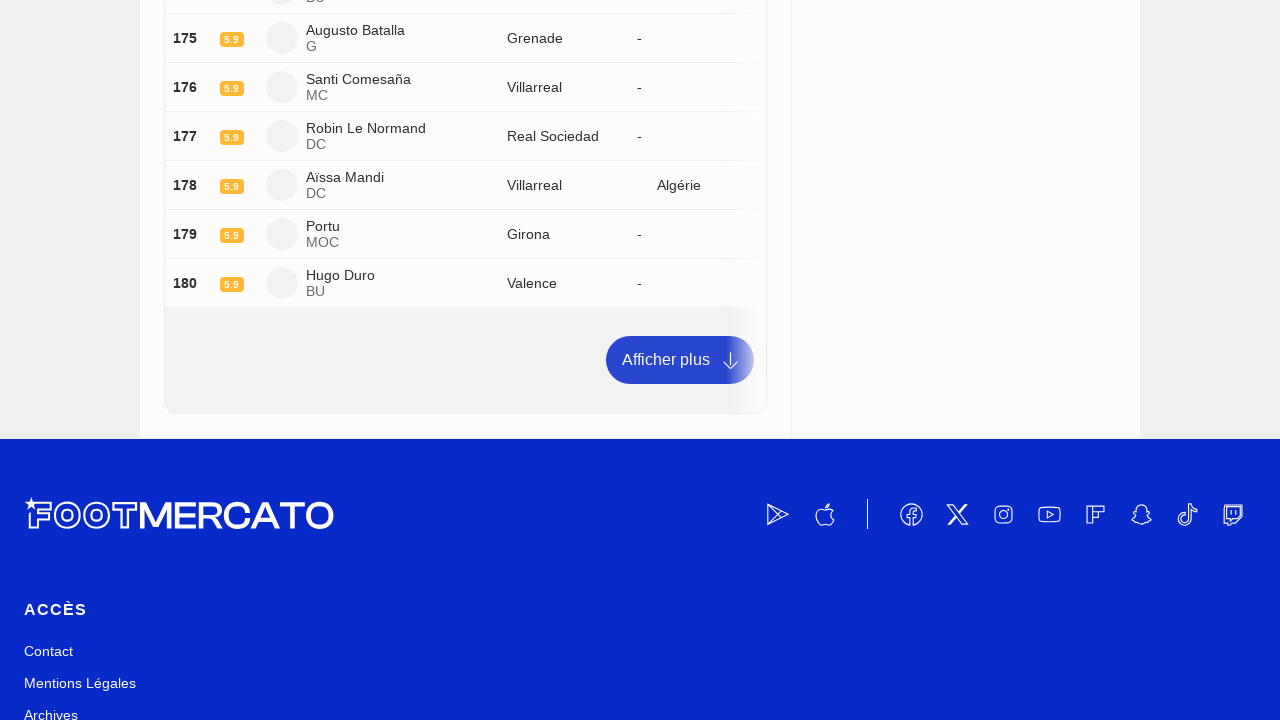

Clicked 'Afficher plus' (Load more) button at (680, 360) on a:has-text('Afficher plus')
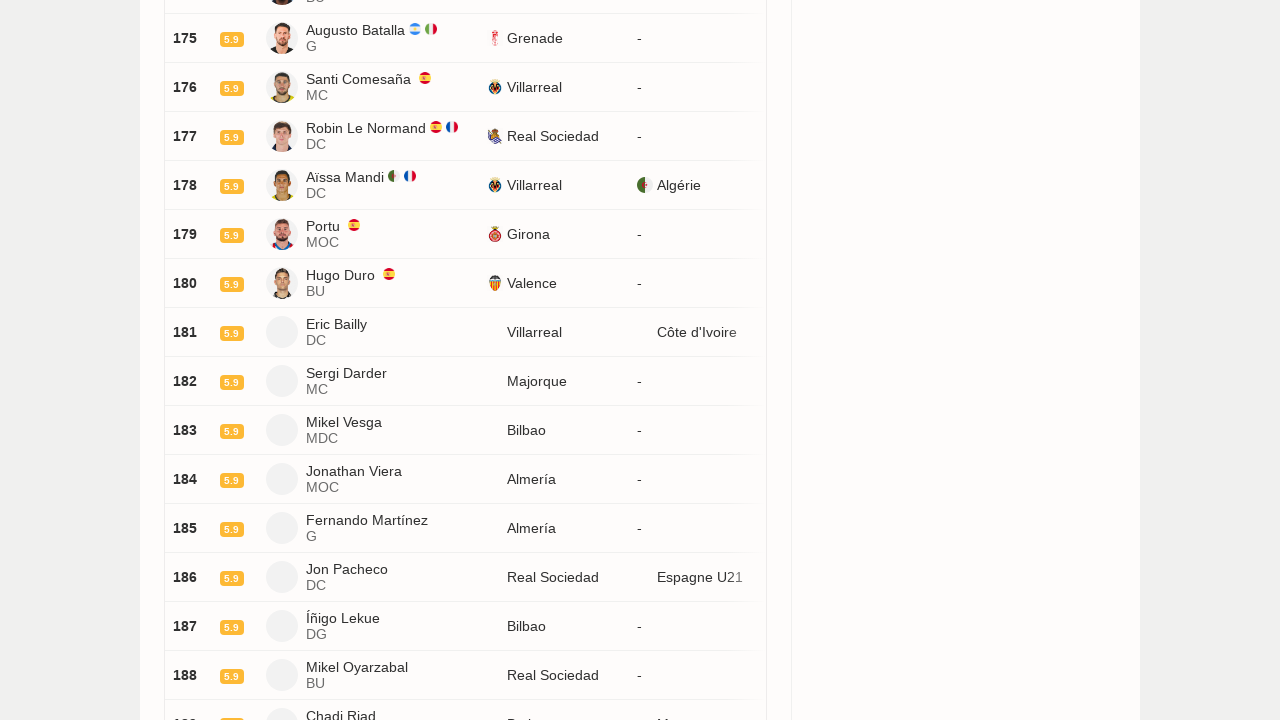

Waited 2 seconds for new player entries to load
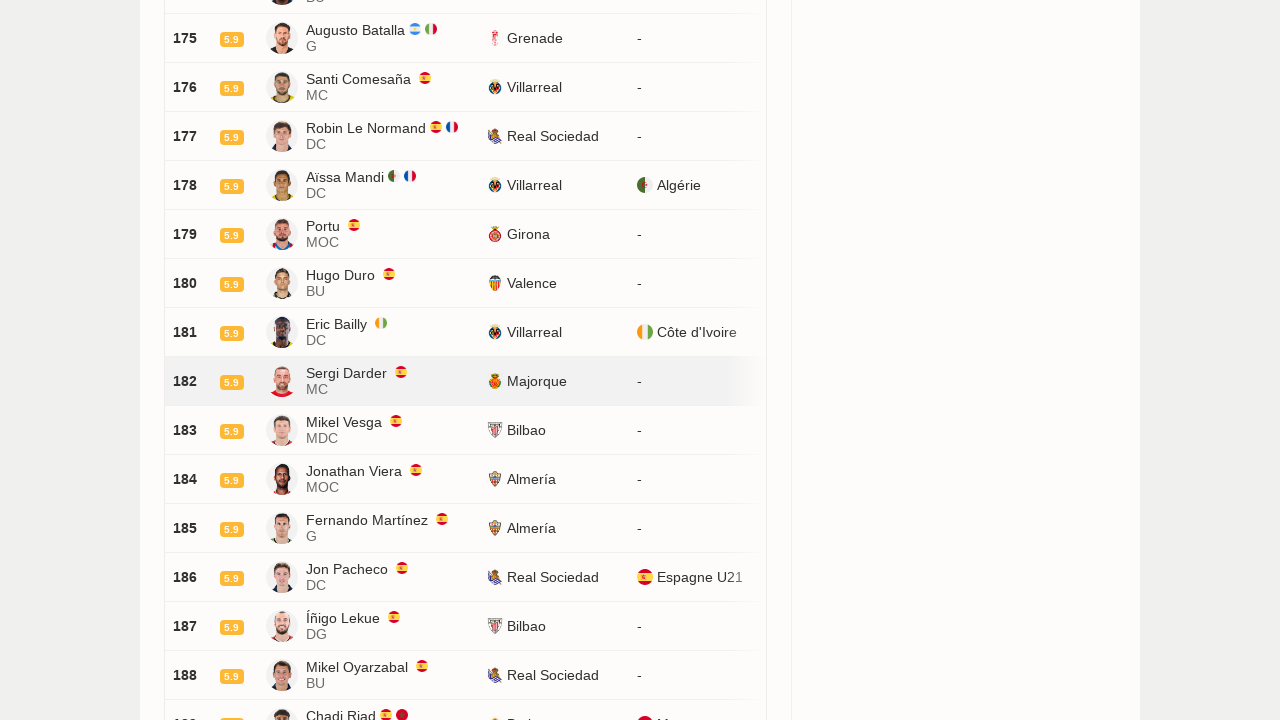

Scrolled 'Load more' button into view
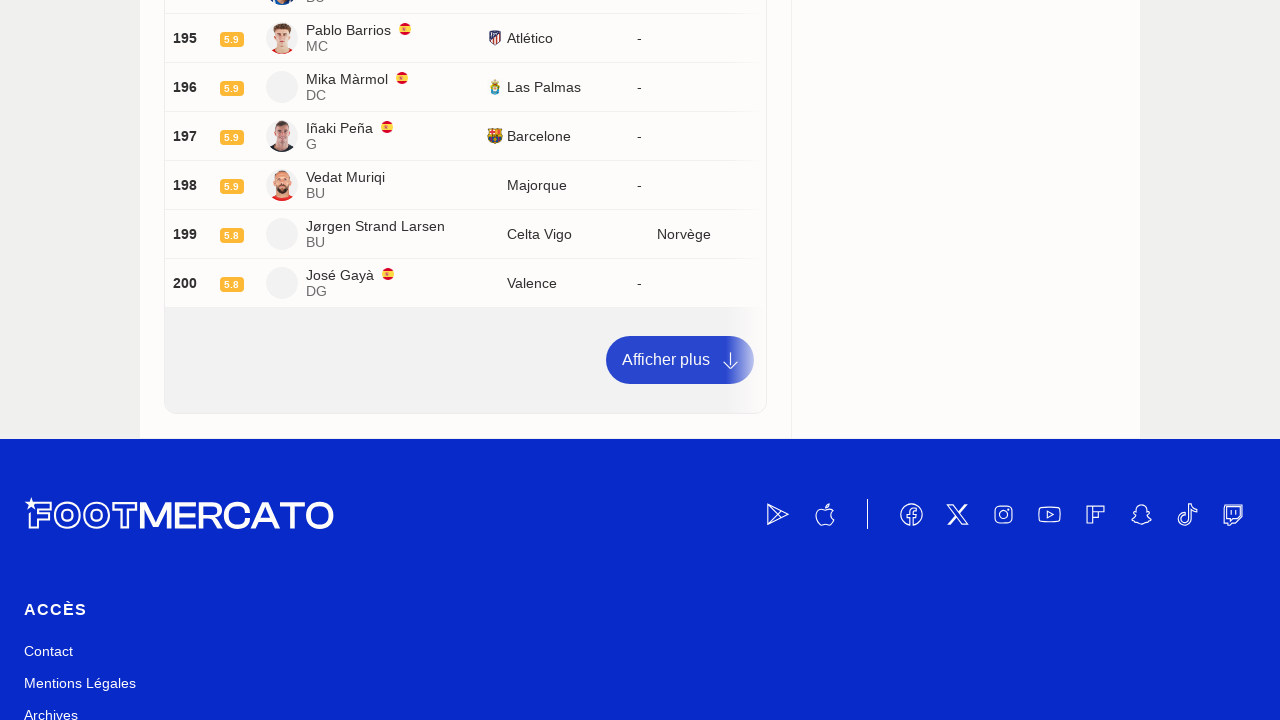

Clicked 'Afficher plus' (Load more) button at (680, 360) on a:has-text('Afficher plus')
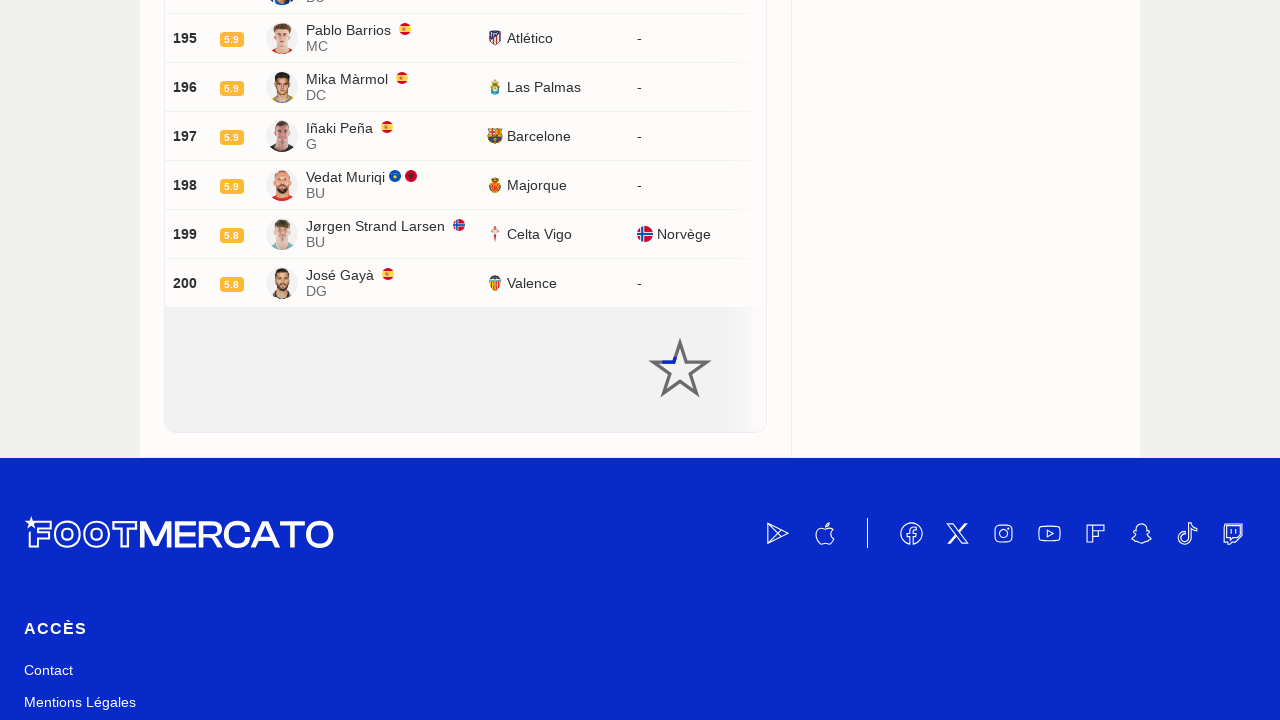

Waited 2 seconds for new player entries to load
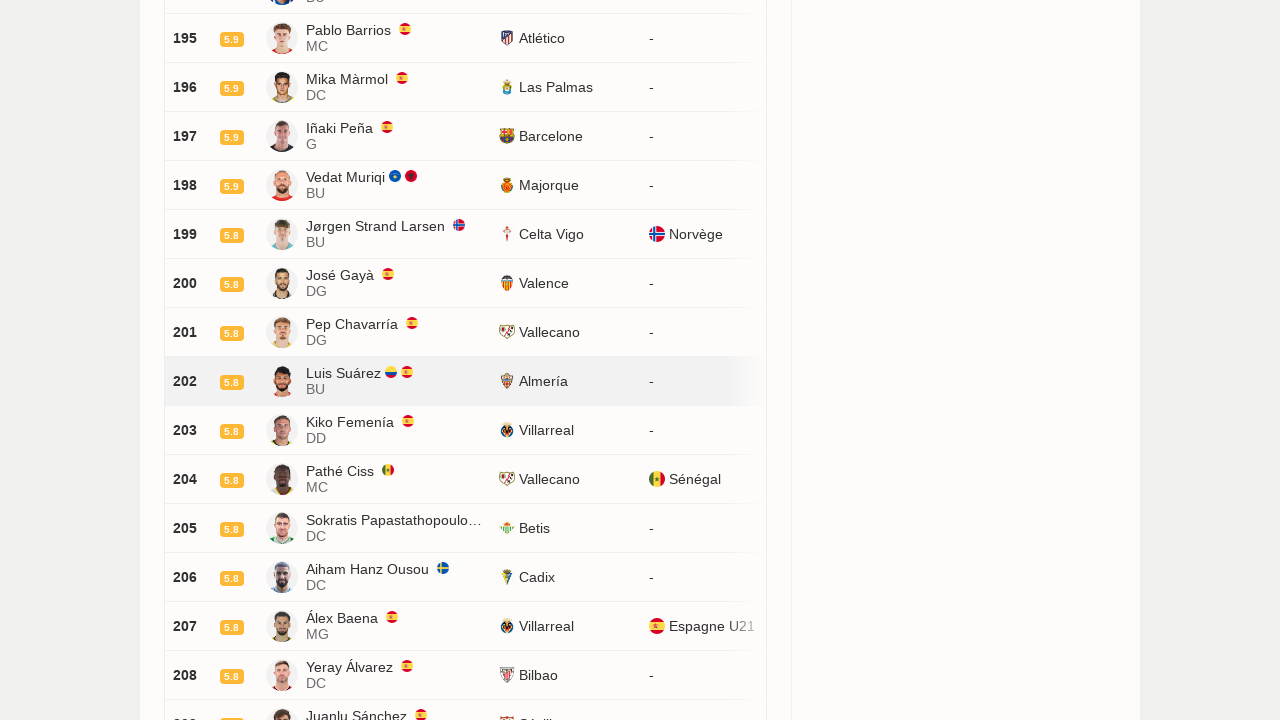

Scrolled 'Load more' button into view
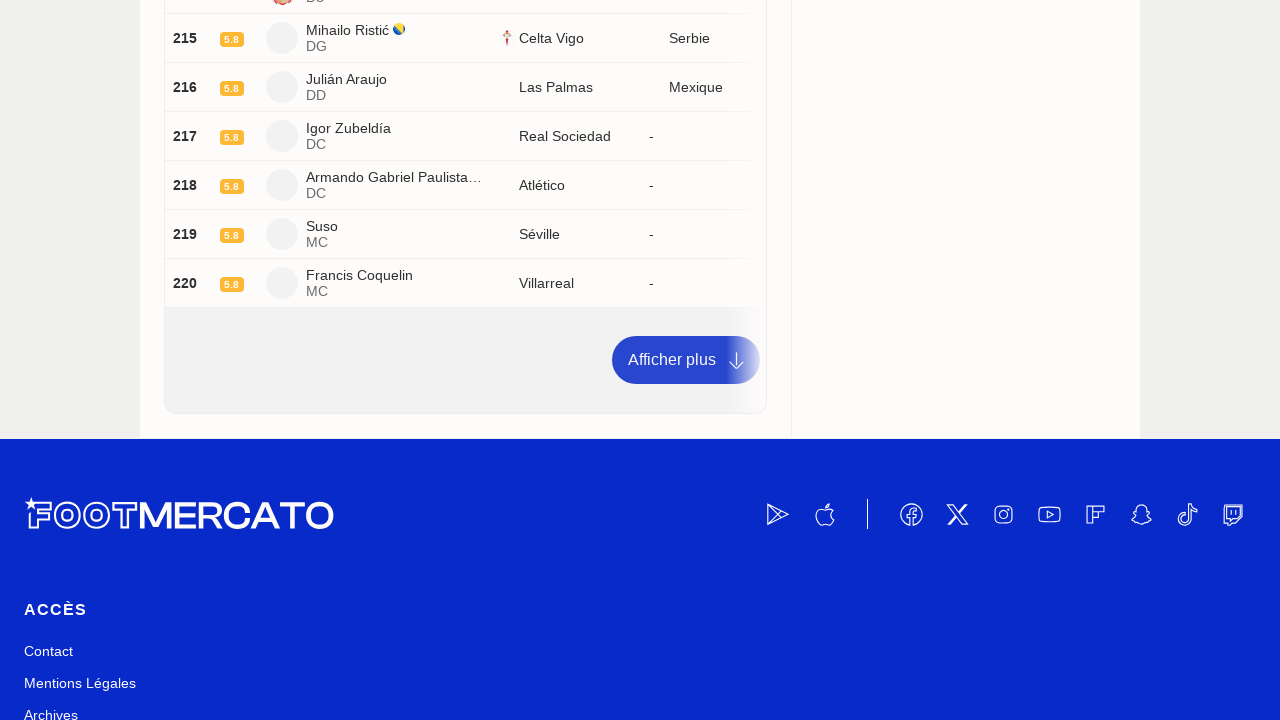

Clicked 'Afficher plus' (Load more) button at (686, 360) on a:has-text('Afficher plus')
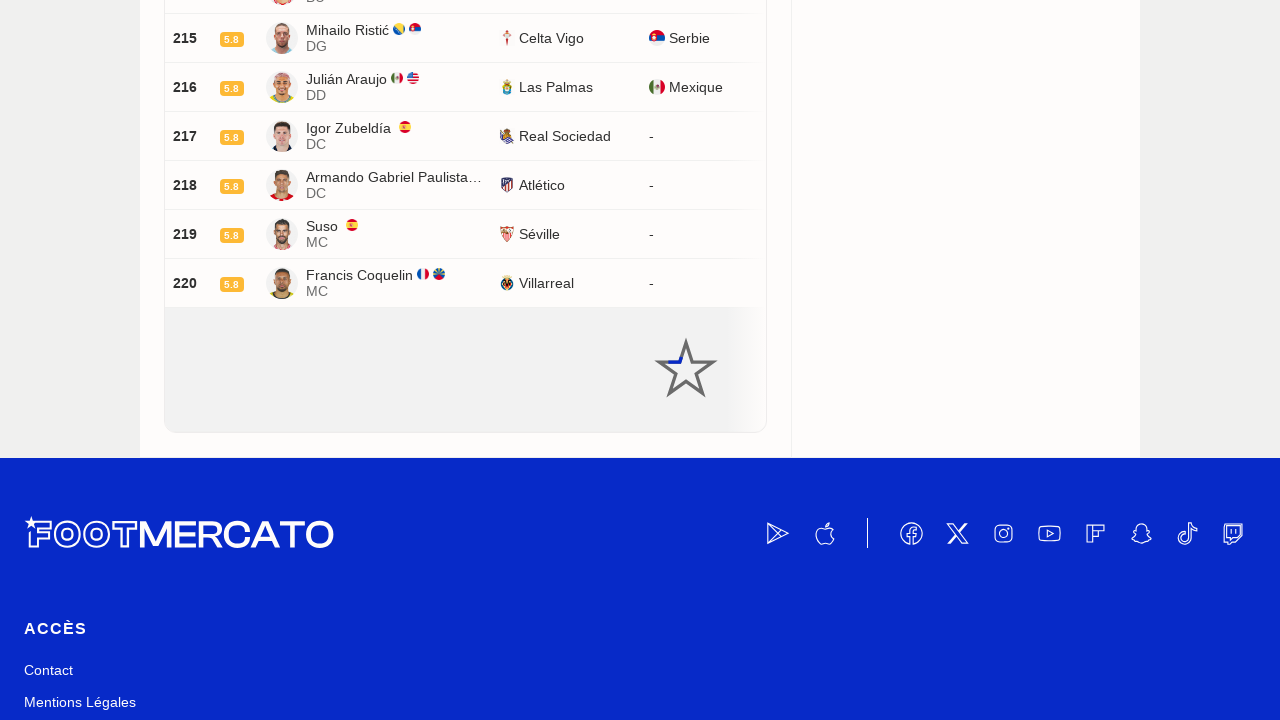

Waited 2 seconds for new player entries to load
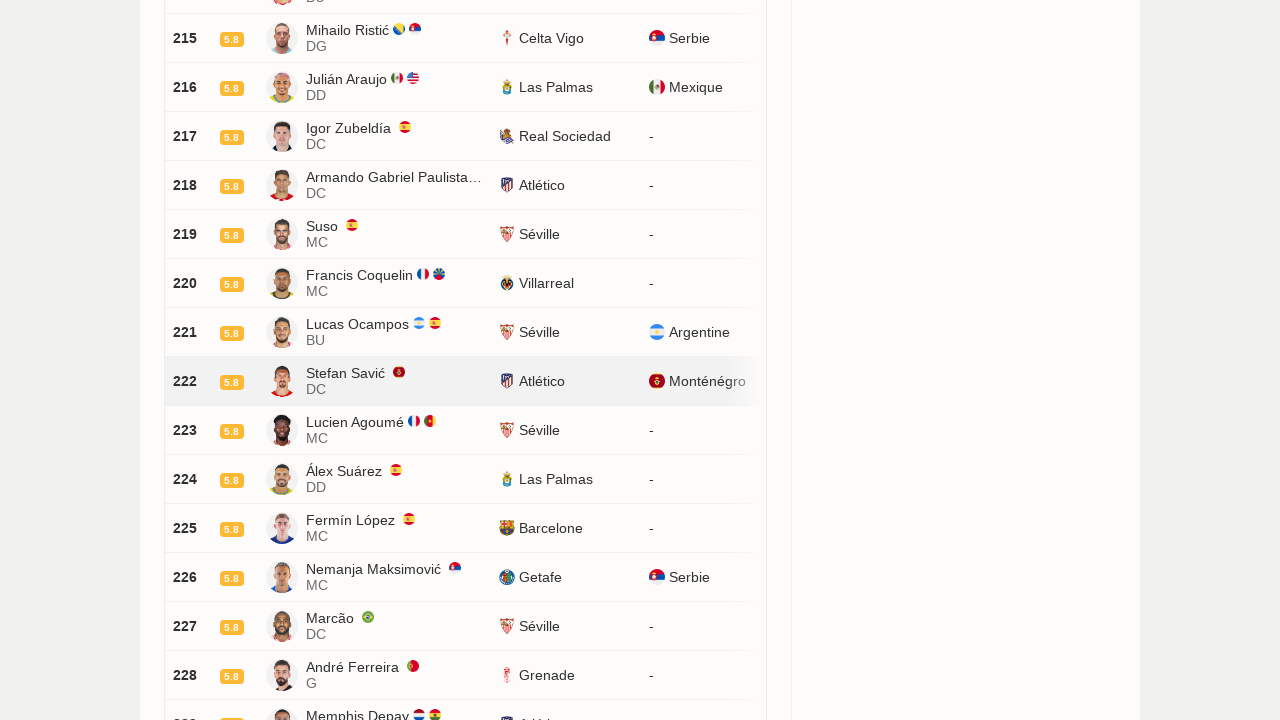

Scrolled 'Load more' button into view
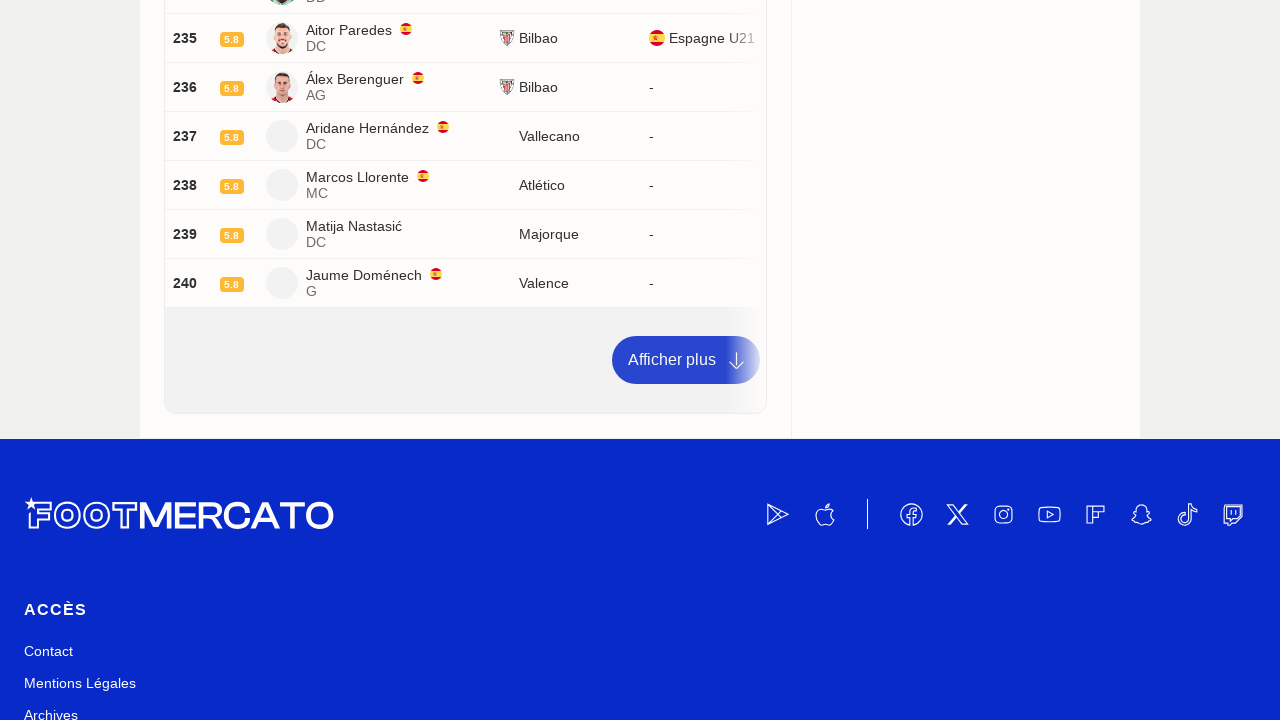

Clicked 'Afficher plus' (Load more) button at (686, 360) on a:has-text('Afficher plus')
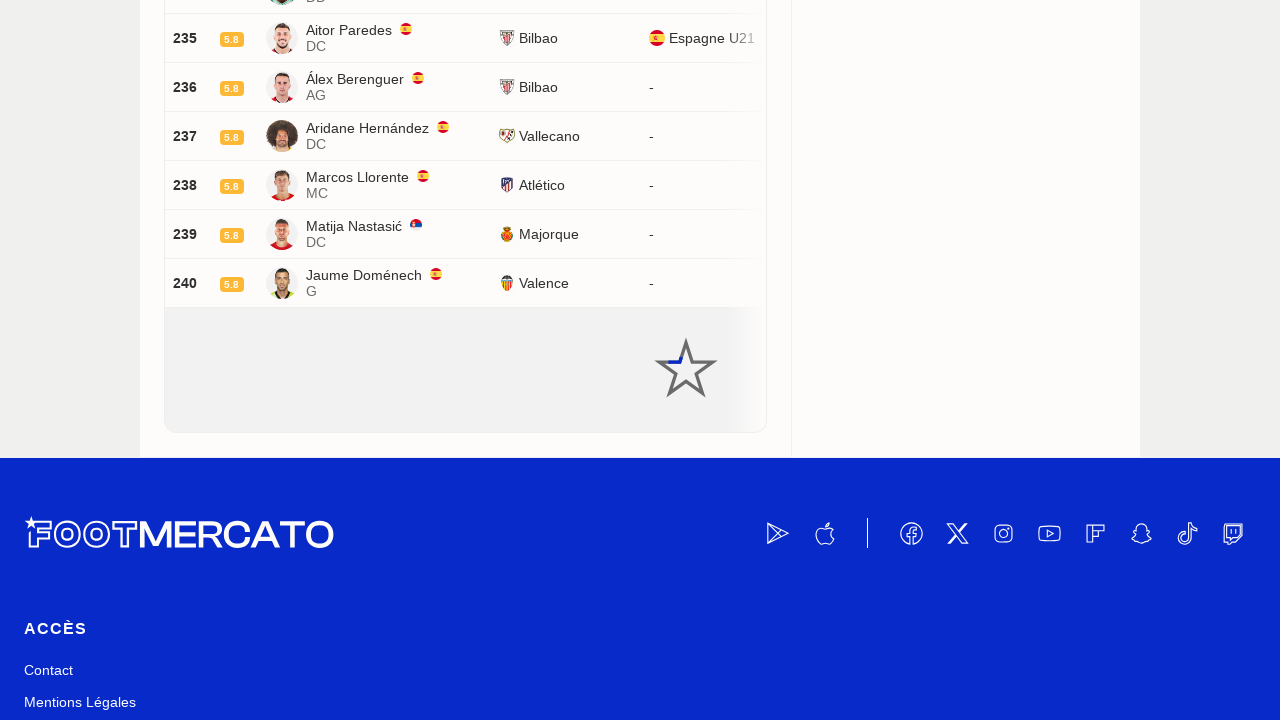

Waited 2 seconds for new player entries to load
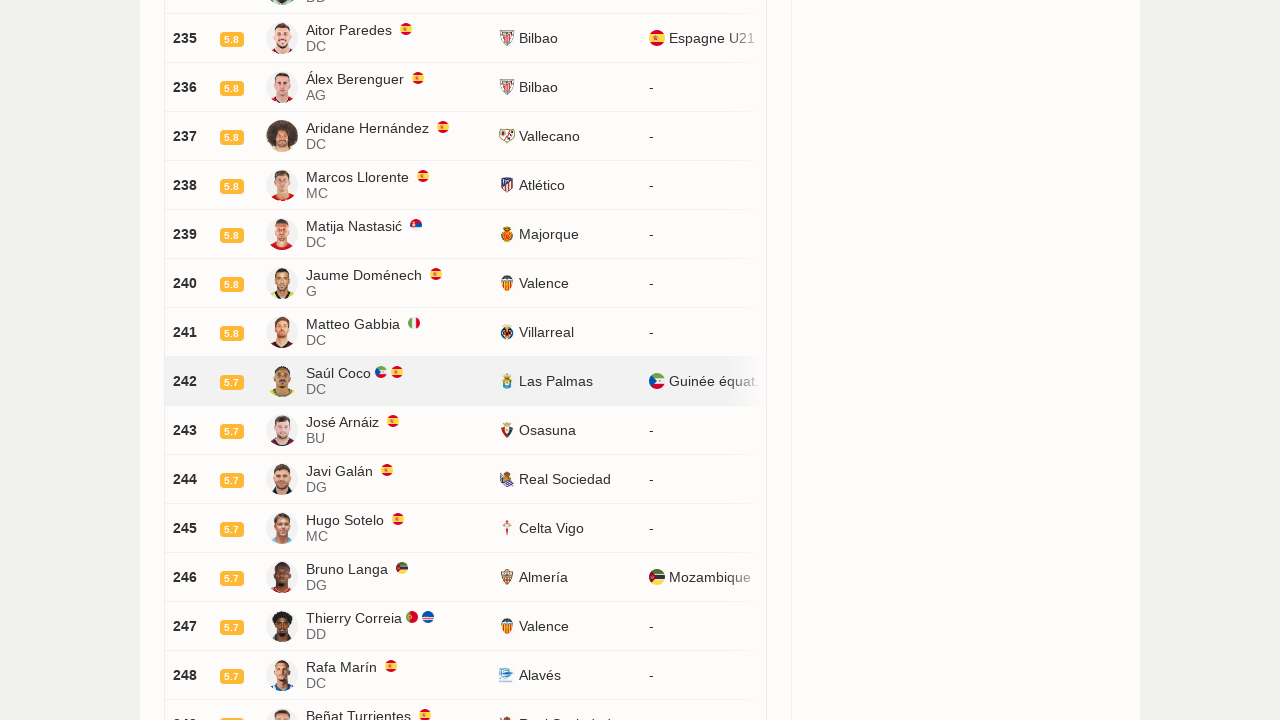

Scrolled 'Load more' button into view
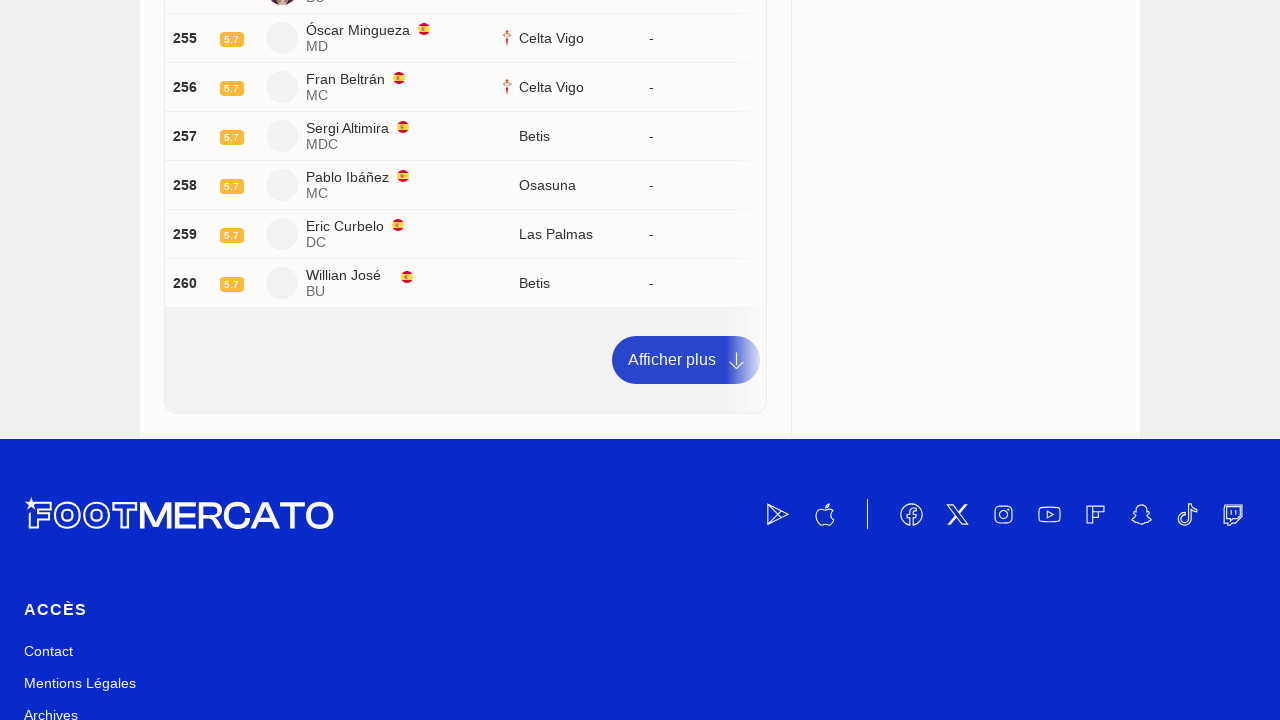

Clicked 'Afficher plus' (Load more) button at (686, 360) on a:has-text('Afficher plus')
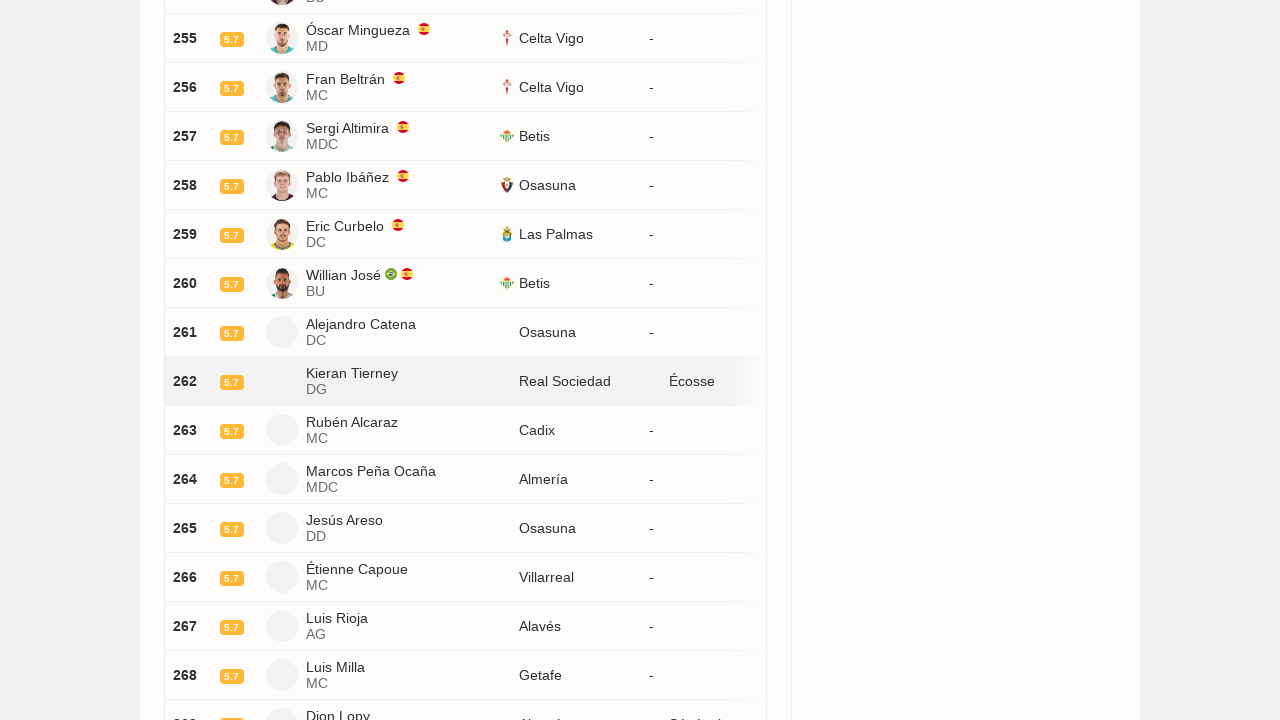

Waited 2 seconds for new player entries to load
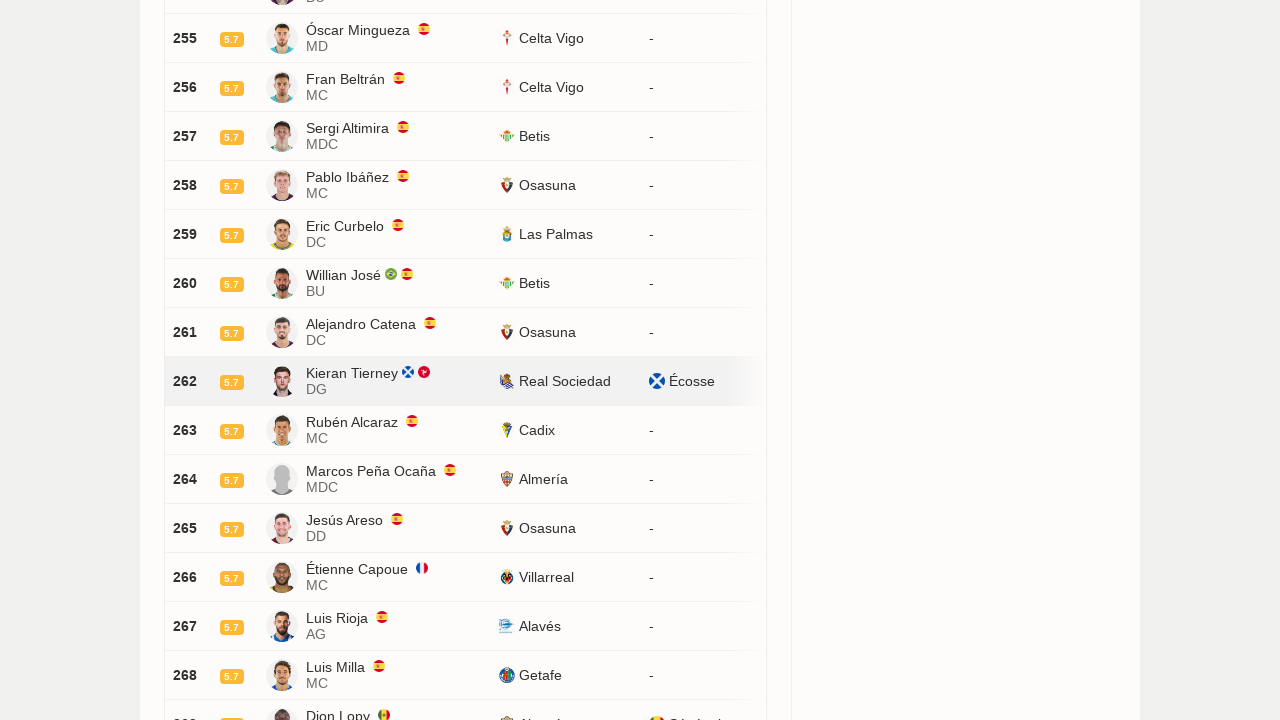

Scrolled 'Load more' button into view
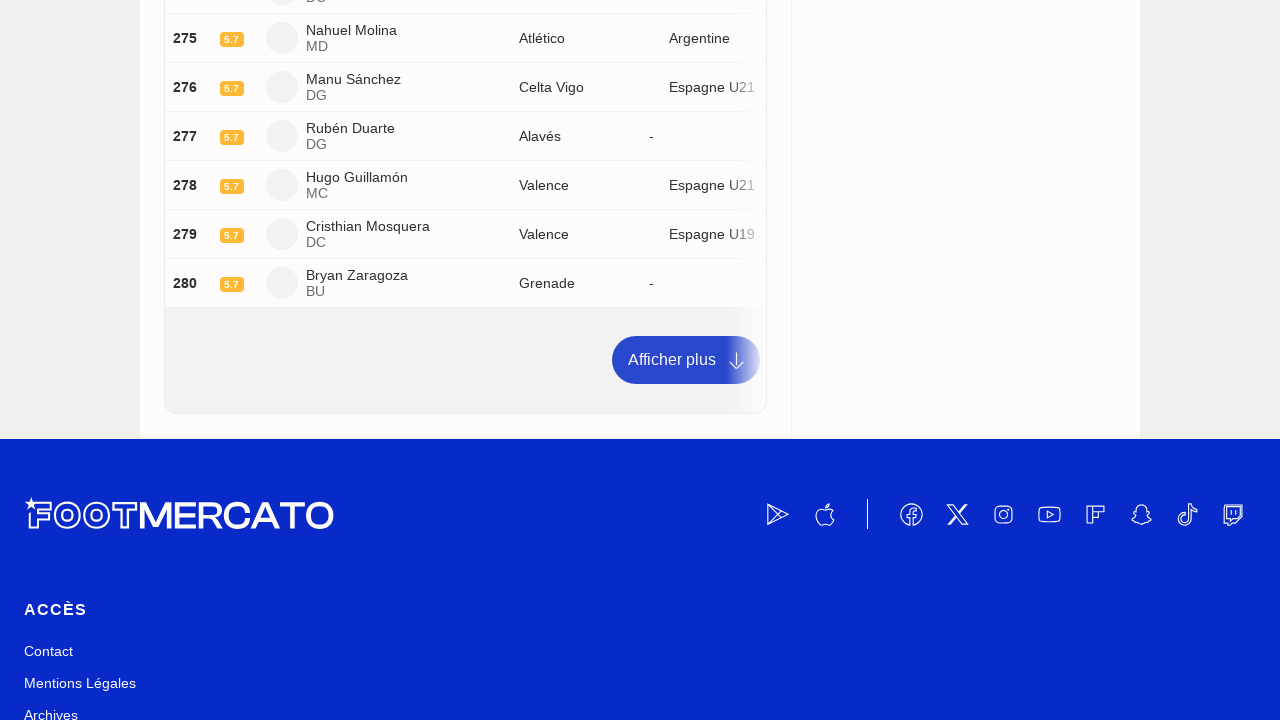

Clicked 'Afficher plus' (Load more) button at (686, 360) on a:has-text('Afficher plus')
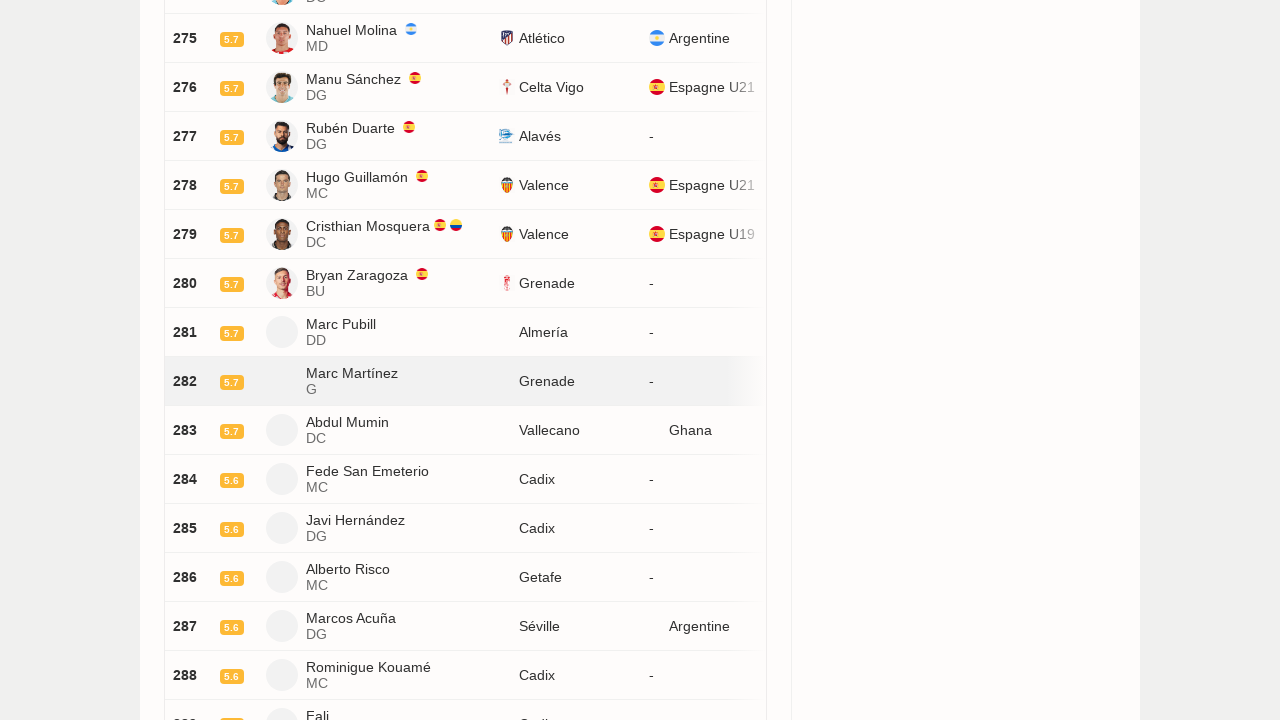

Waited 2 seconds for new player entries to load
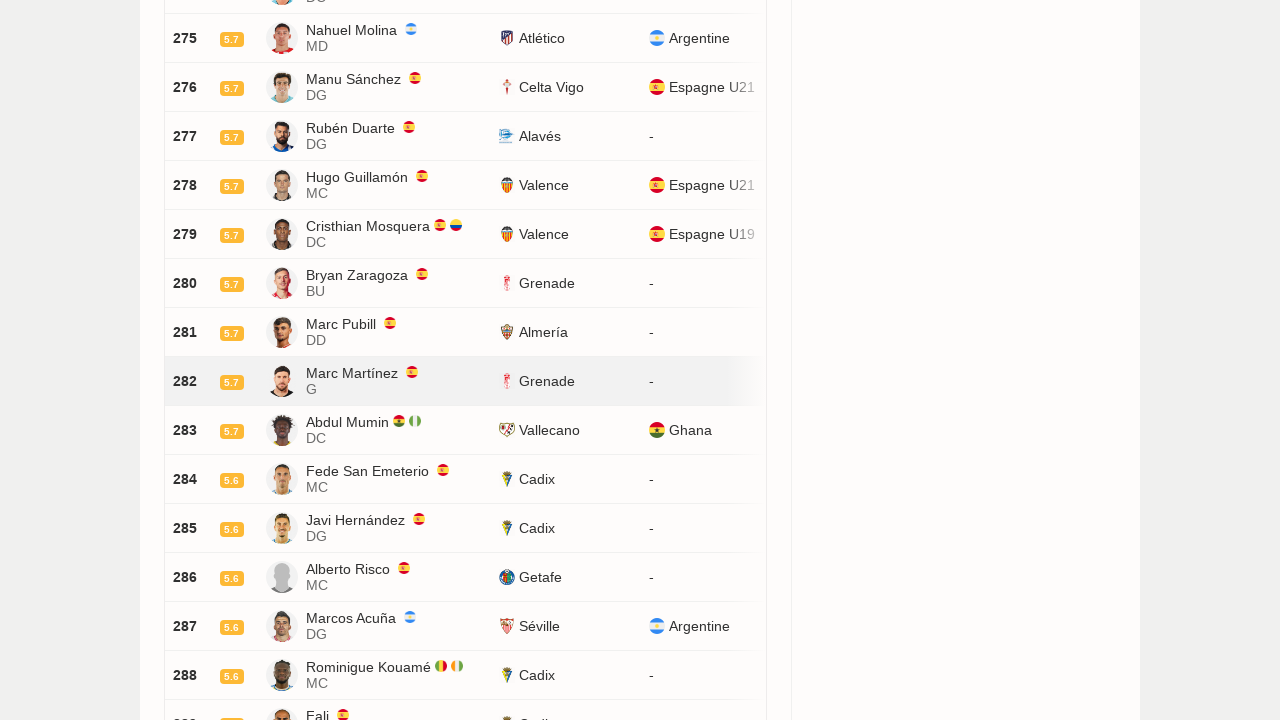

Scrolled 'Load more' button into view
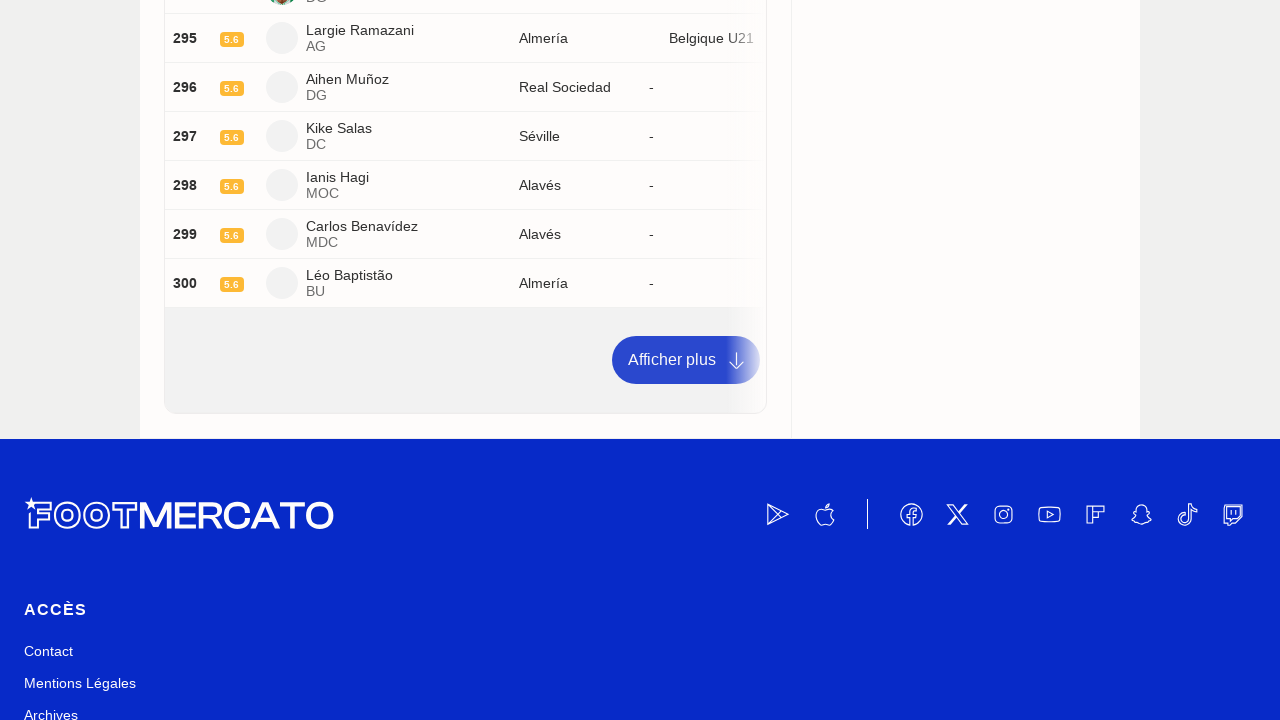

Clicked 'Afficher plus' (Load more) button at (686, 360) on a:has-text('Afficher plus')
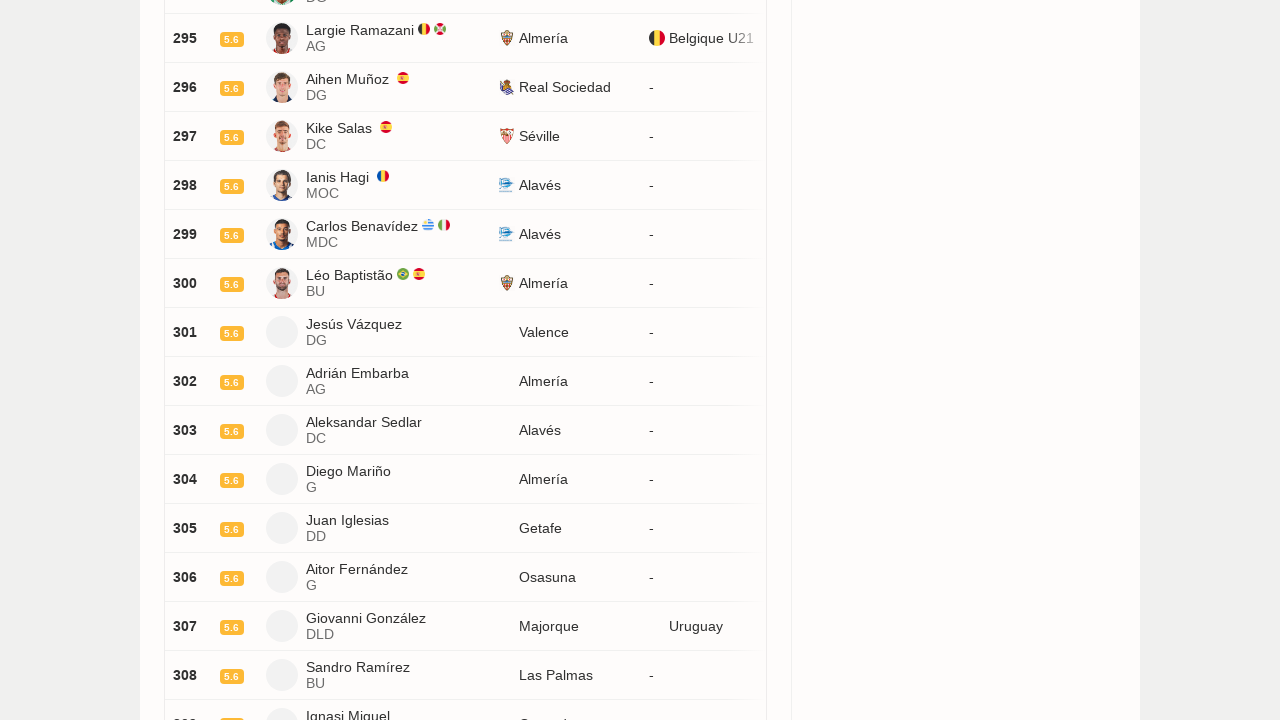

Waited 2 seconds for new player entries to load
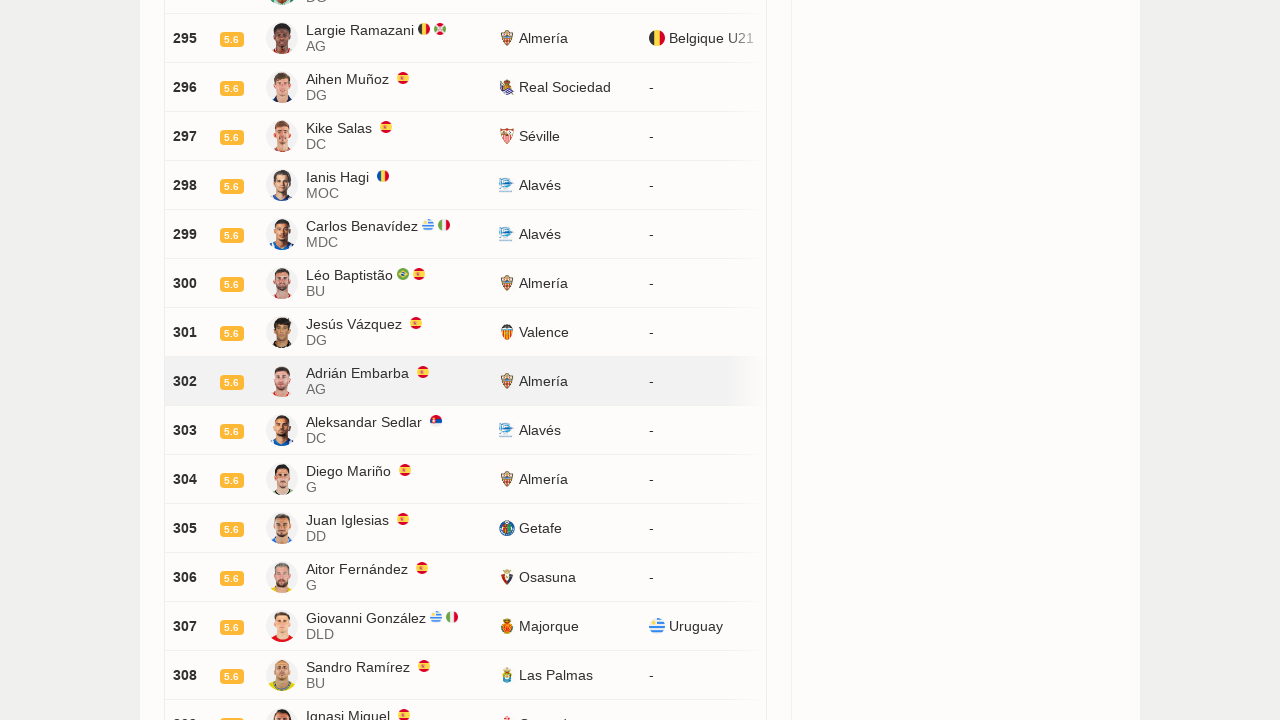

Scrolled 'Load more' button into view
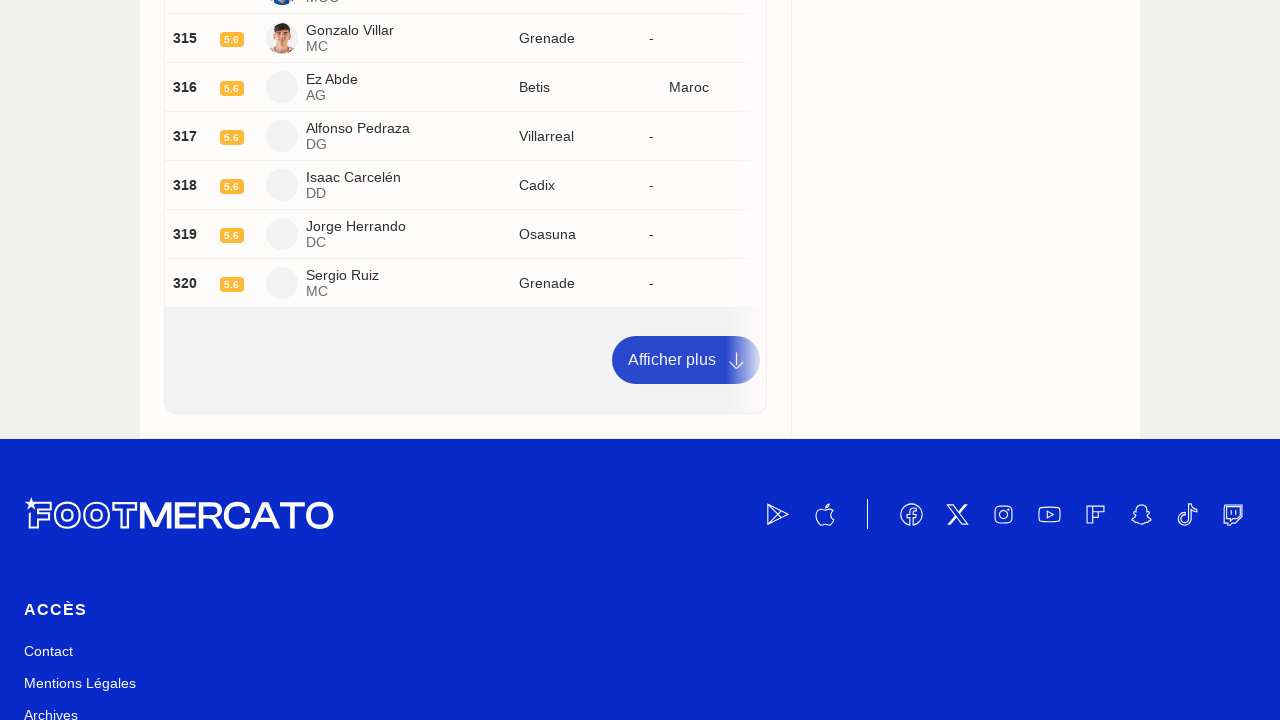

Clicked 'Afficher plus' (Load more) button at (686, 360) on a:has-text('Afficher plus')
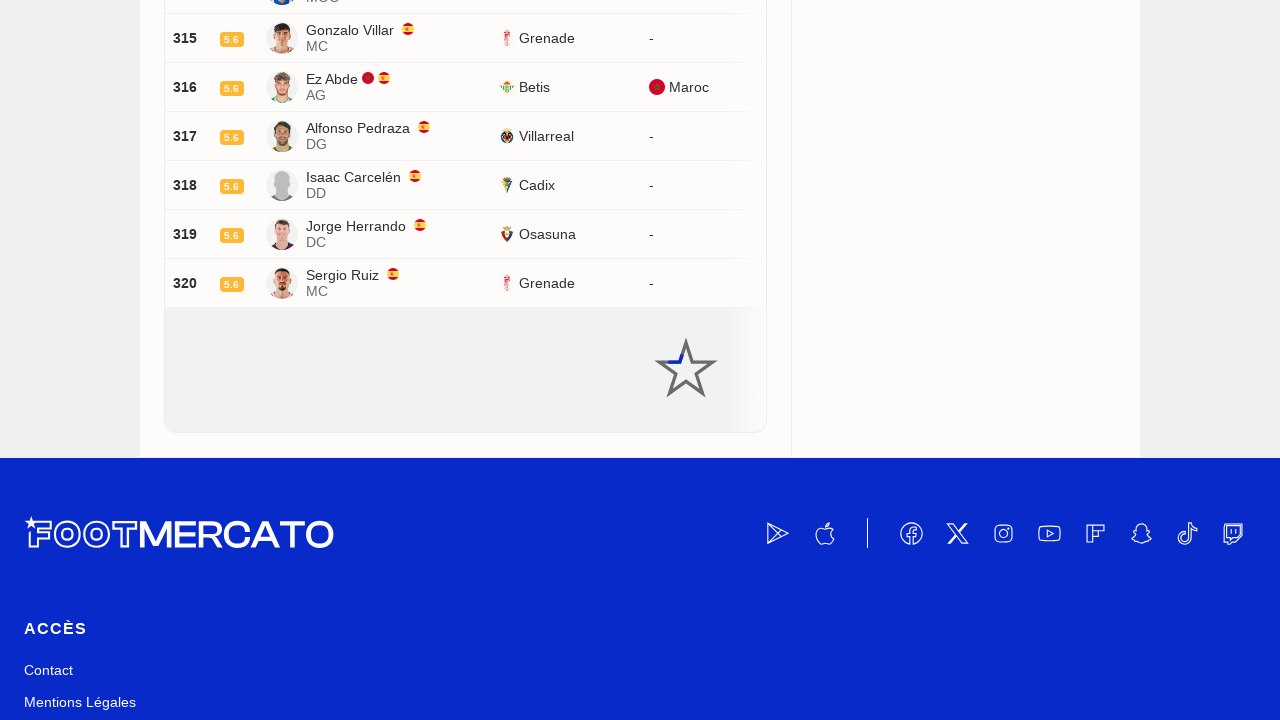

Waited 2 seconds for new player entries to load
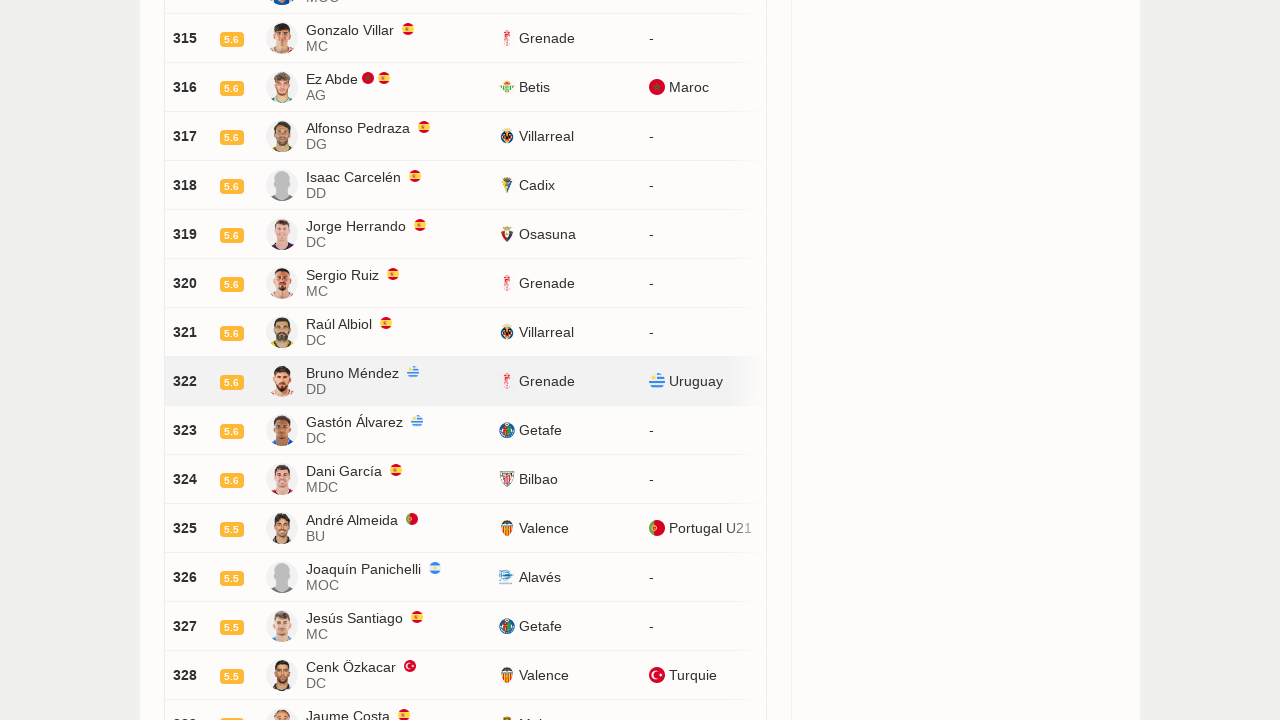

Scrolled 'Load more' button into view
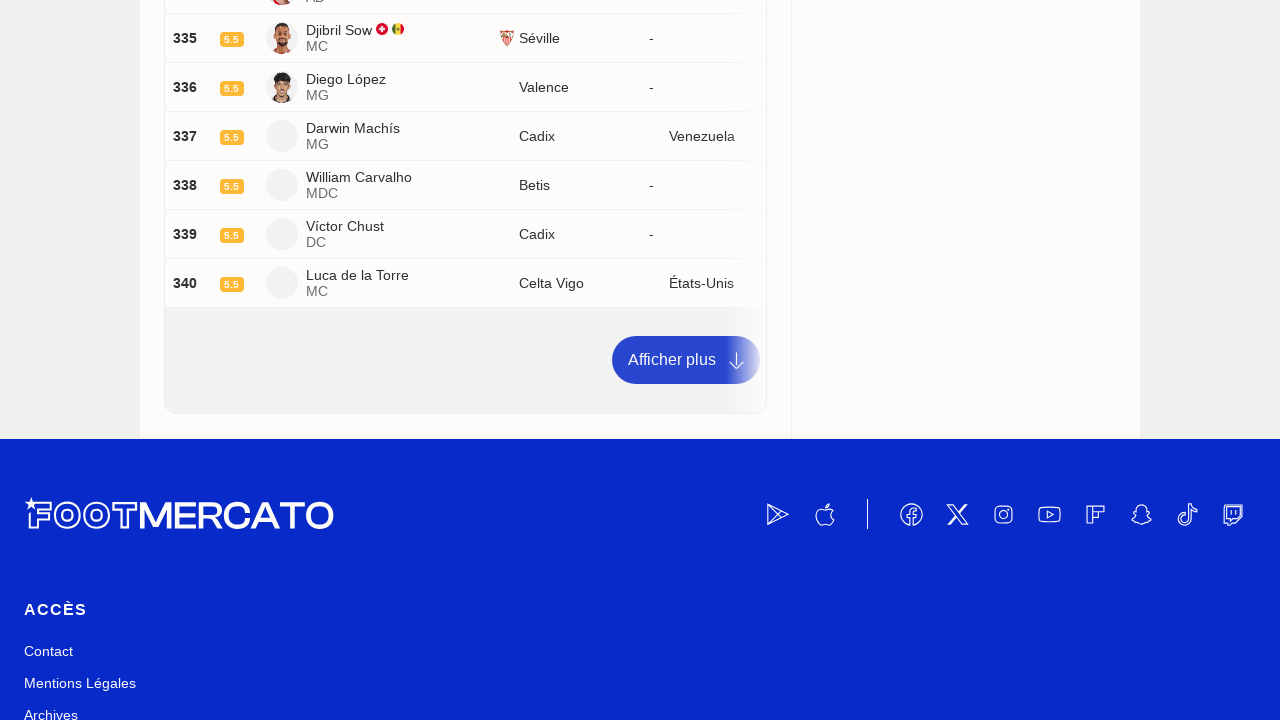

Clicked 'Afficher plus' (Load more) button at (686, 360) on a:has-text('Afficher plus')
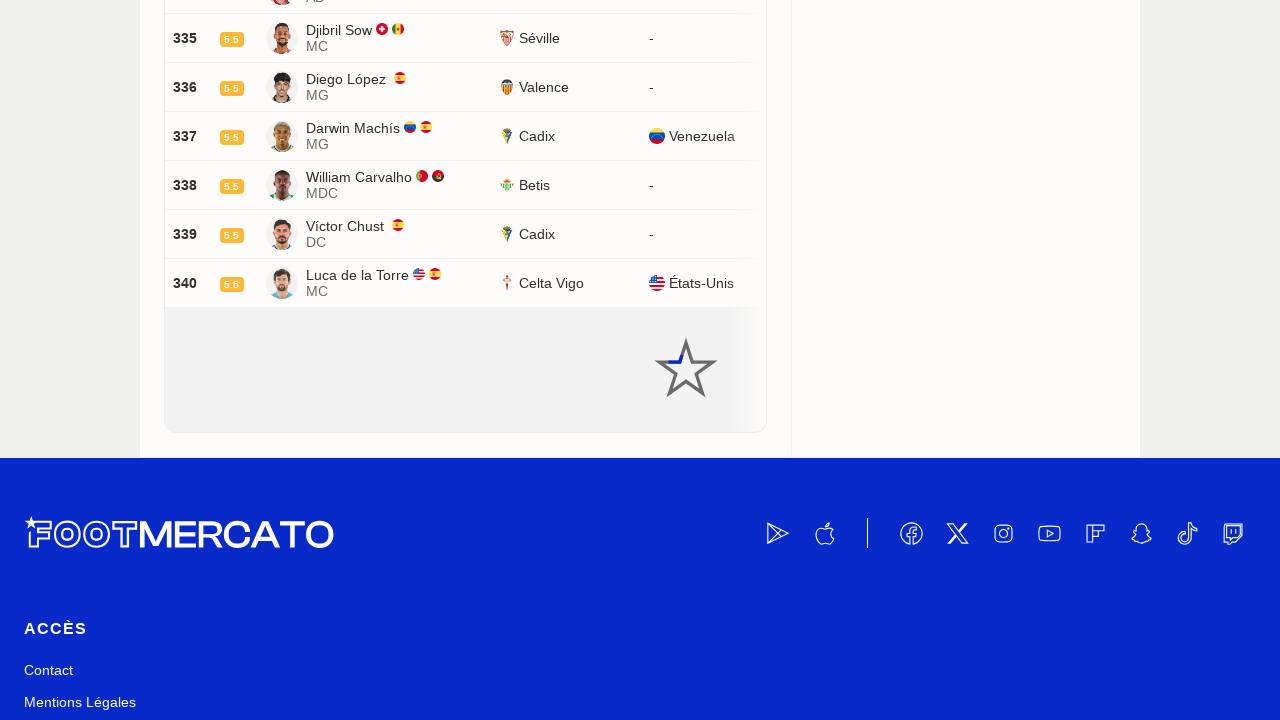

Waited 2 seconds for new player entries to load
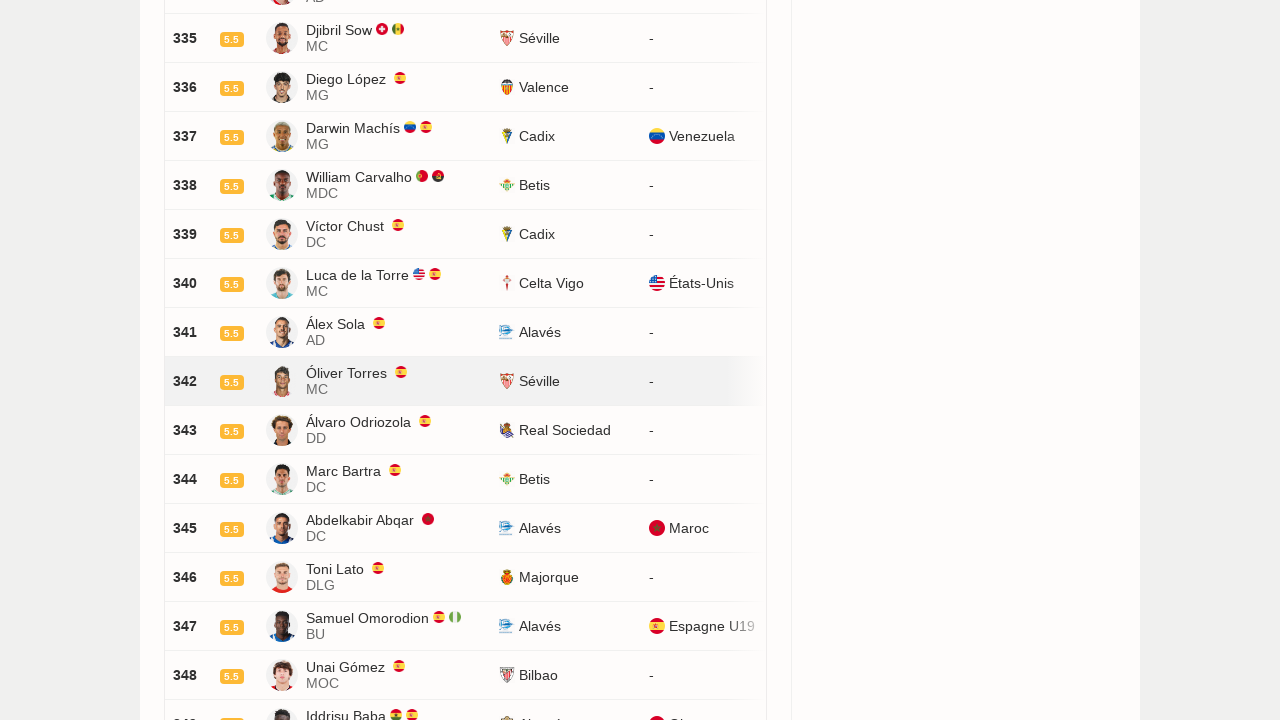

Scrolled 'Load more' button into view
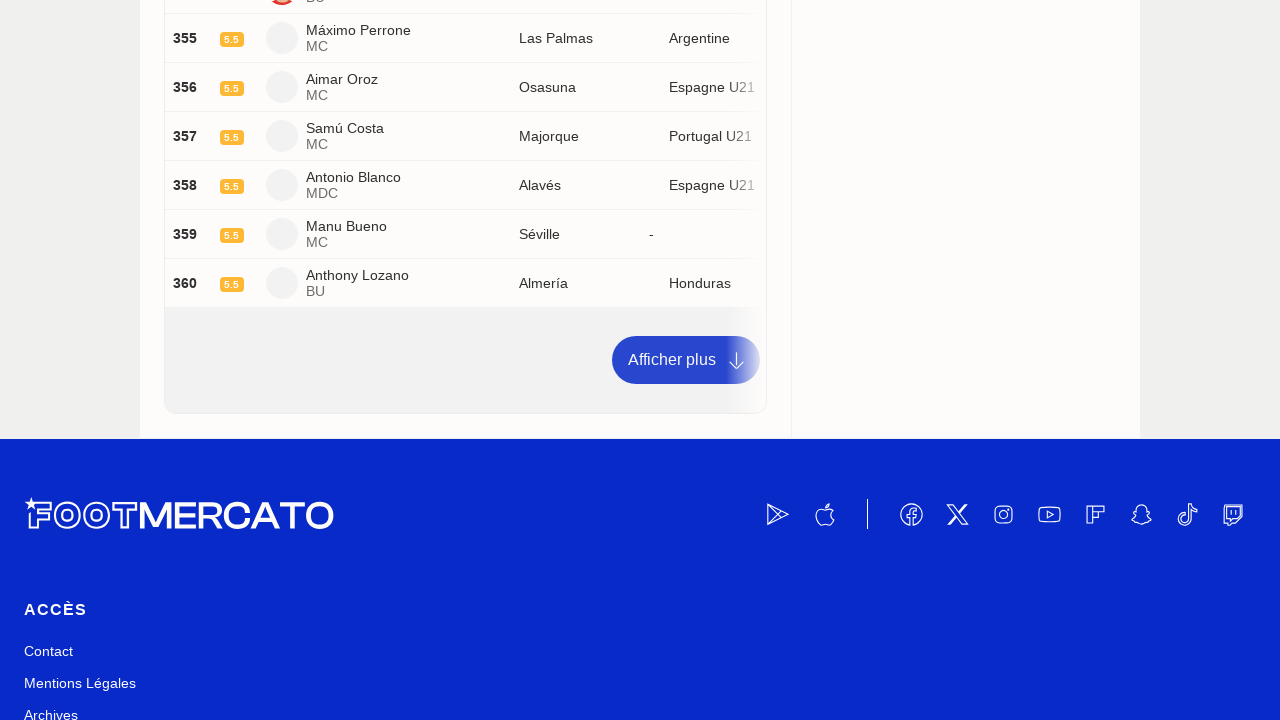

Clicked 'Afficher plus' (Load more) button at (686, 360) on a:has-text('Afficher plus')
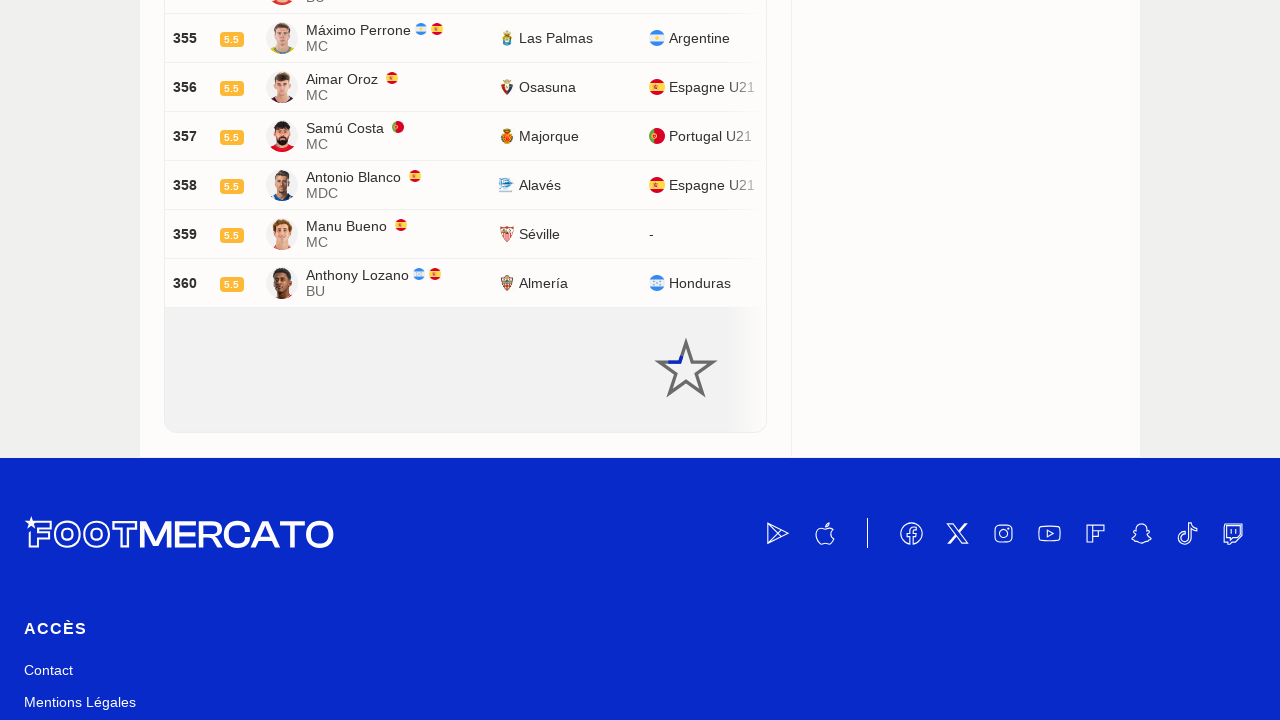

Waited 2 seconds for new player entries to load
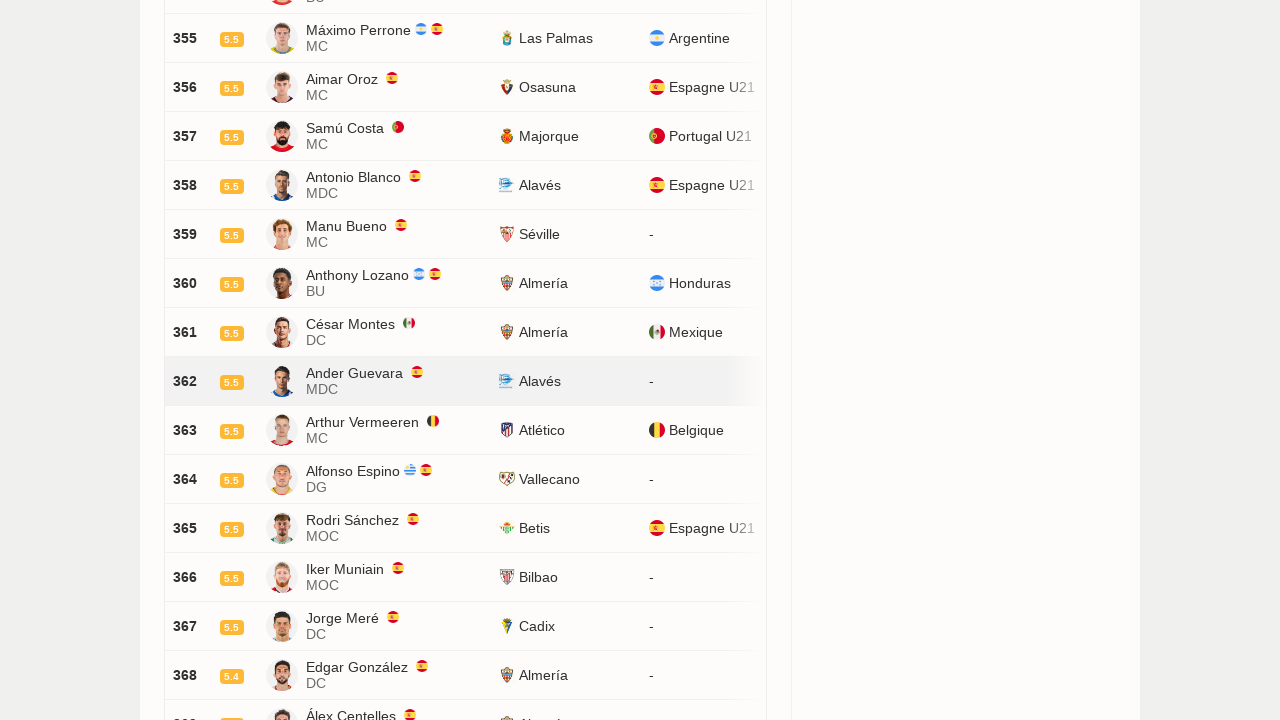

Scrolled 'Load more' button into view
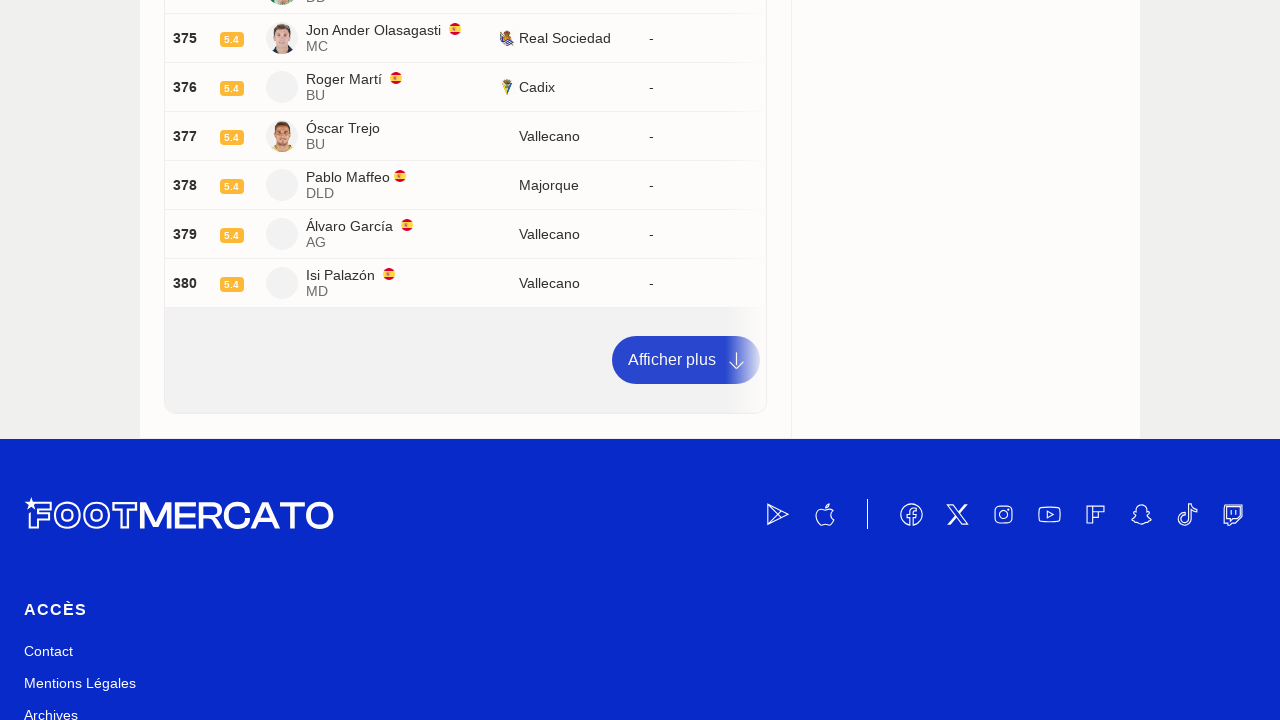

Clicked 'Afficher plus' (Load more) button at (686, 360) on a:has-text('Afficher plus')
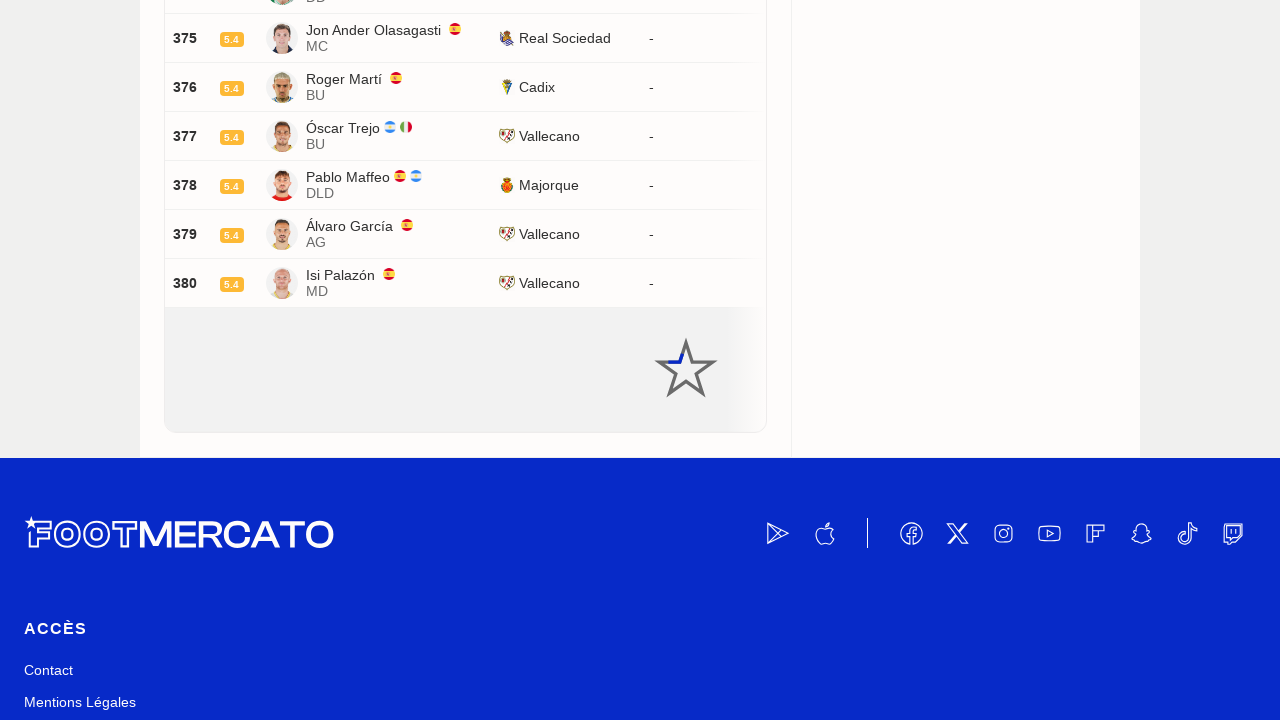

Waited 2 seconds for new player entries to load
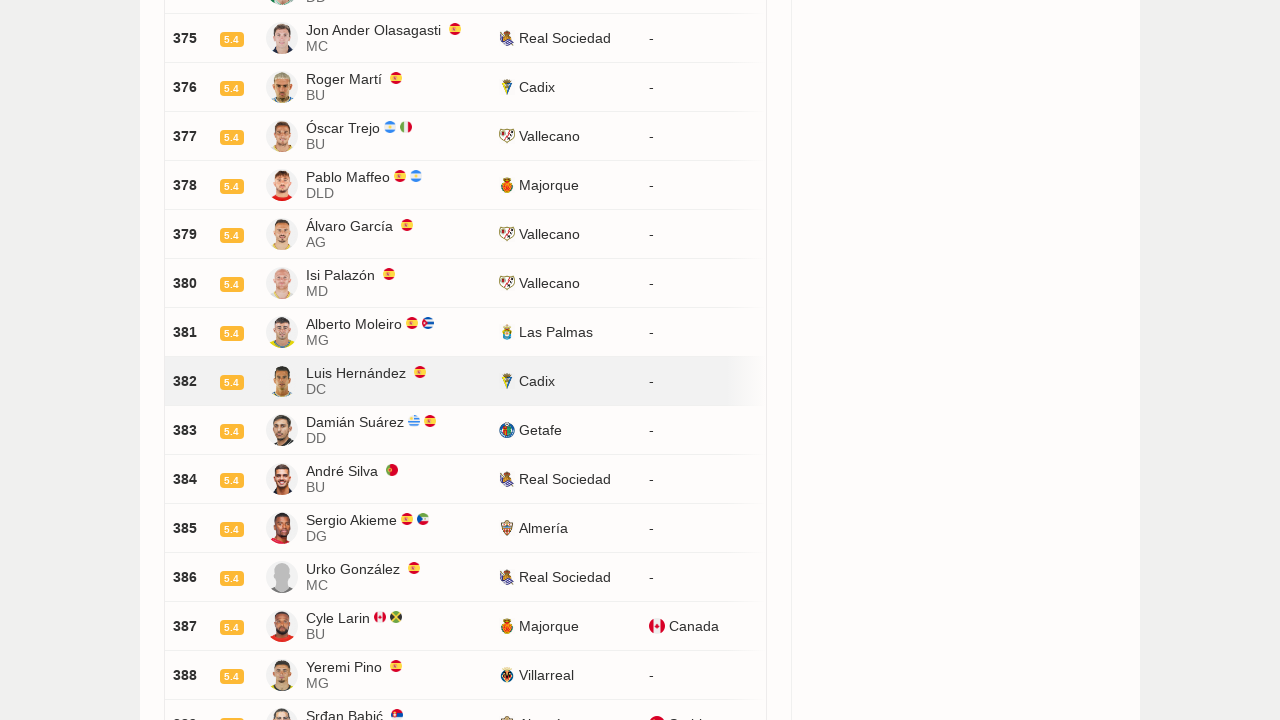

Scrolled 'Load more' button into view
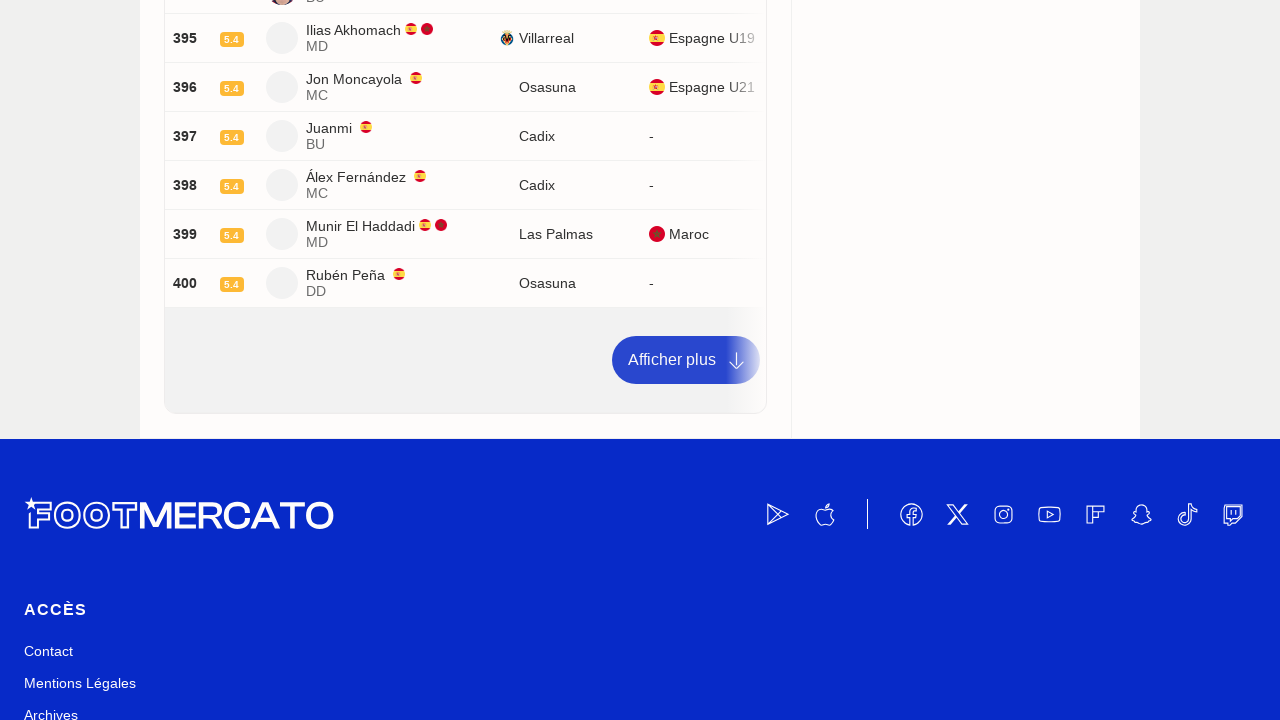

Clicked 'Afficher plus' (Load more) button at (686, 360) on a:has-text('Afficher plus')
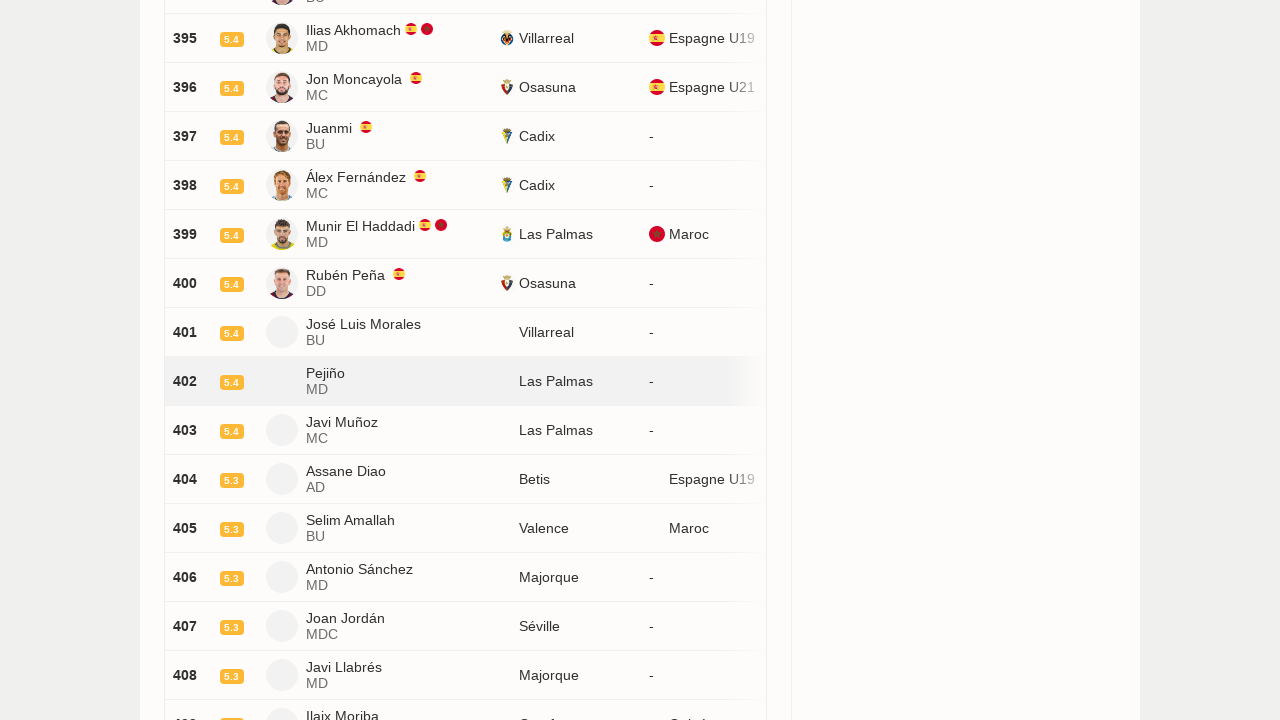

Waited 2 seconds for new player entries to load
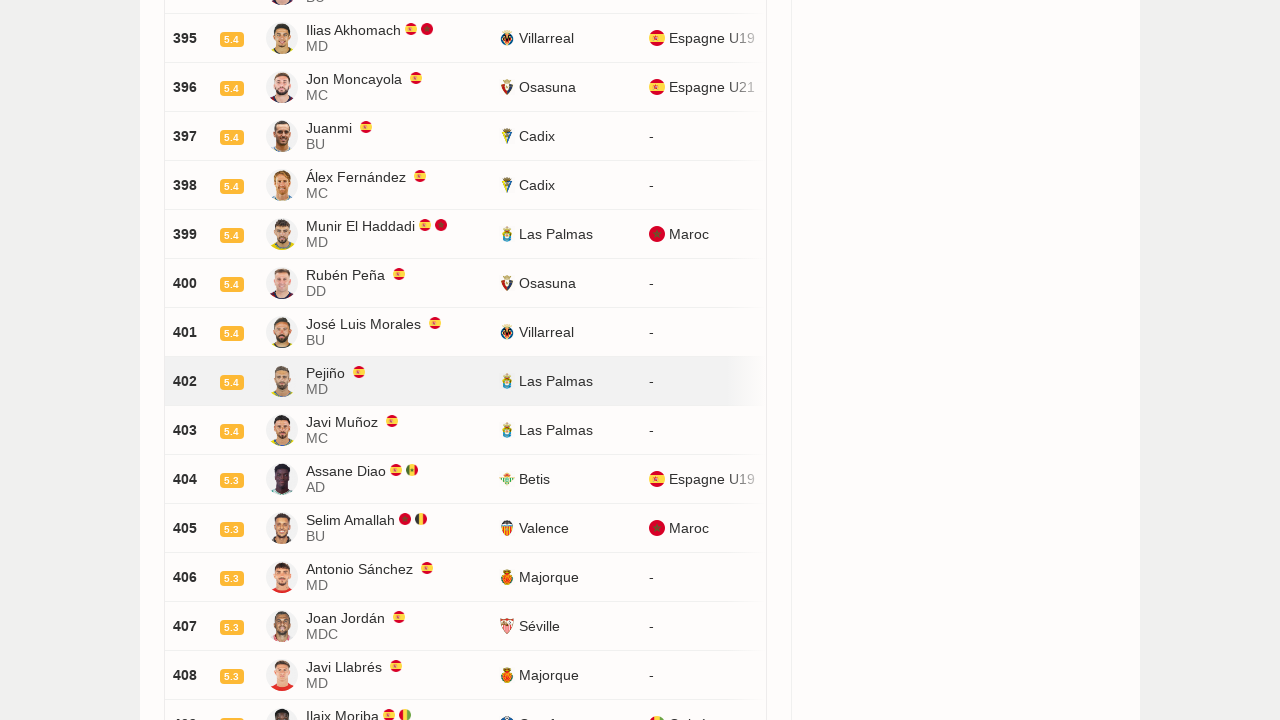

Scrolled 'Load more' button into view
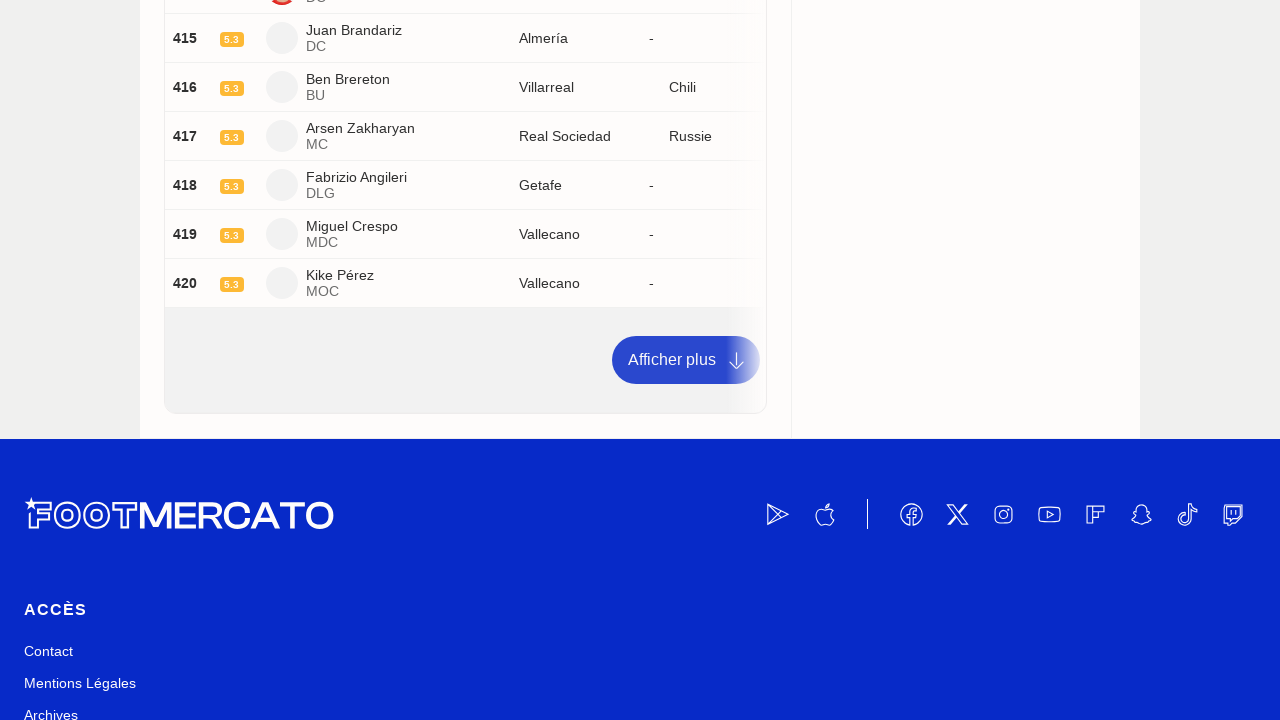

Clicked 'Afficher plus' (Load more) button at (686, 360) on a:has-text('Afficher plus')
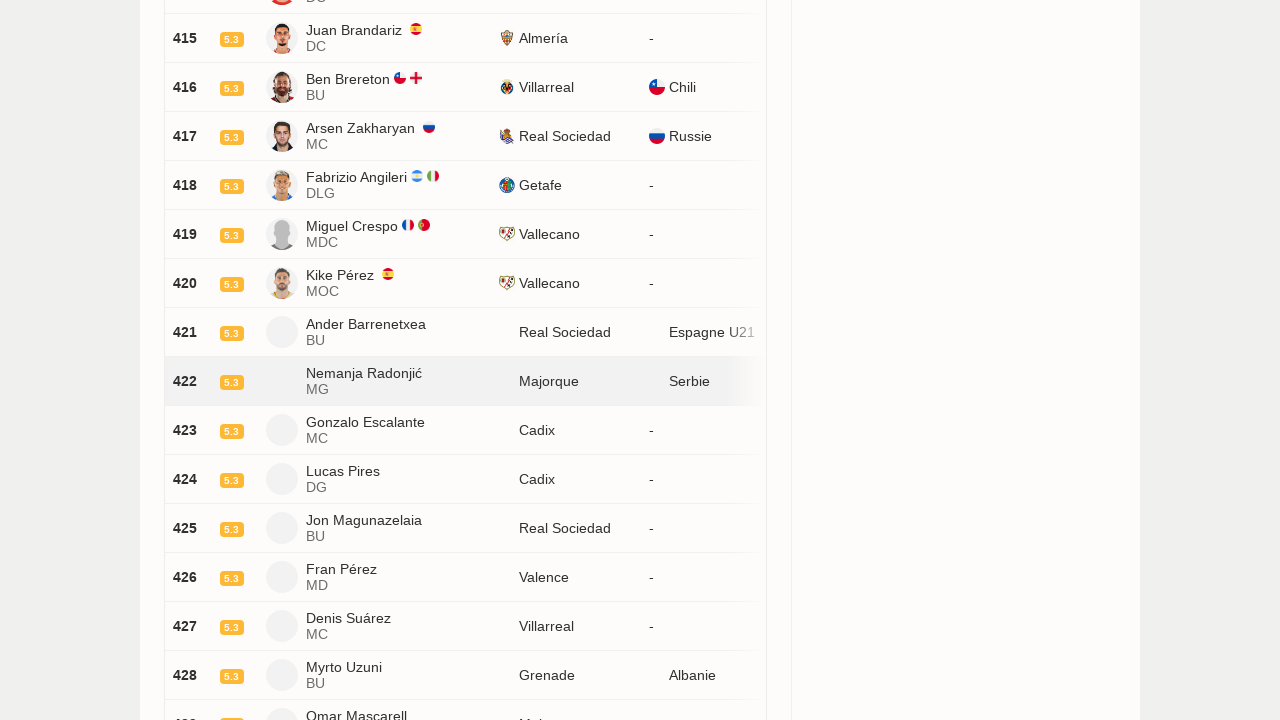

Waited 2 seconds for new player entries to load
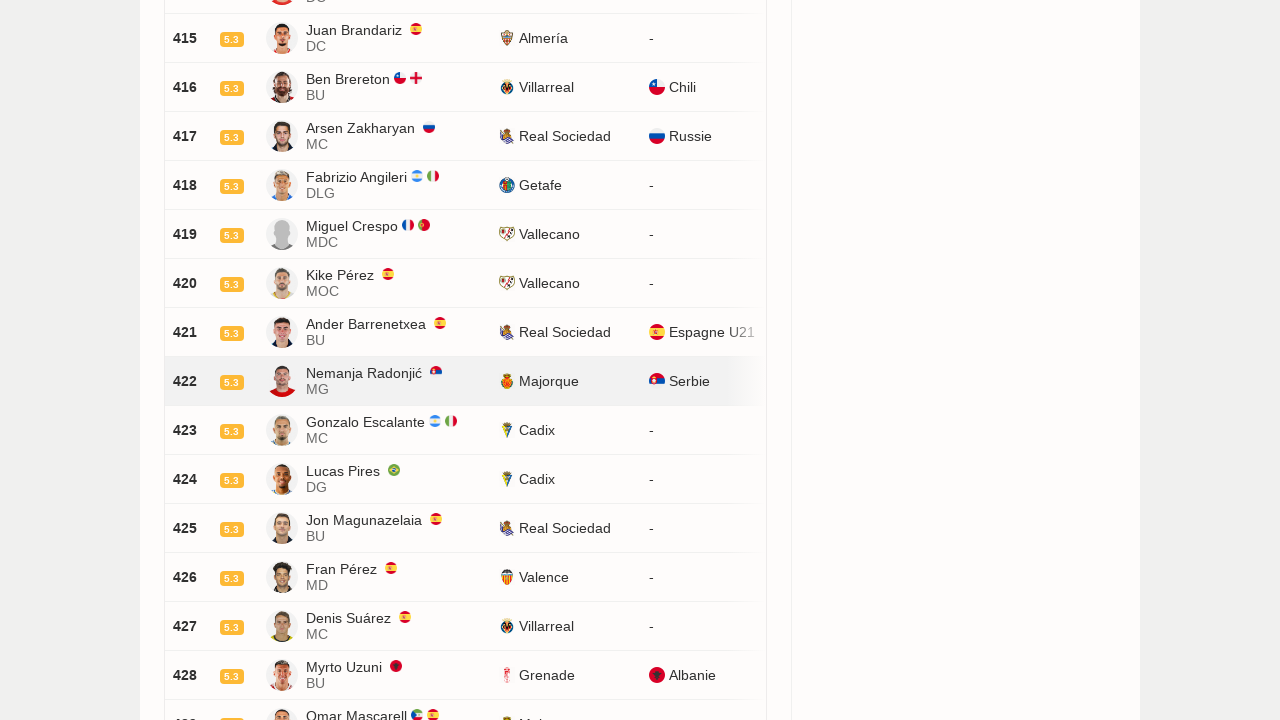

Scrolled 'Load more' button into view
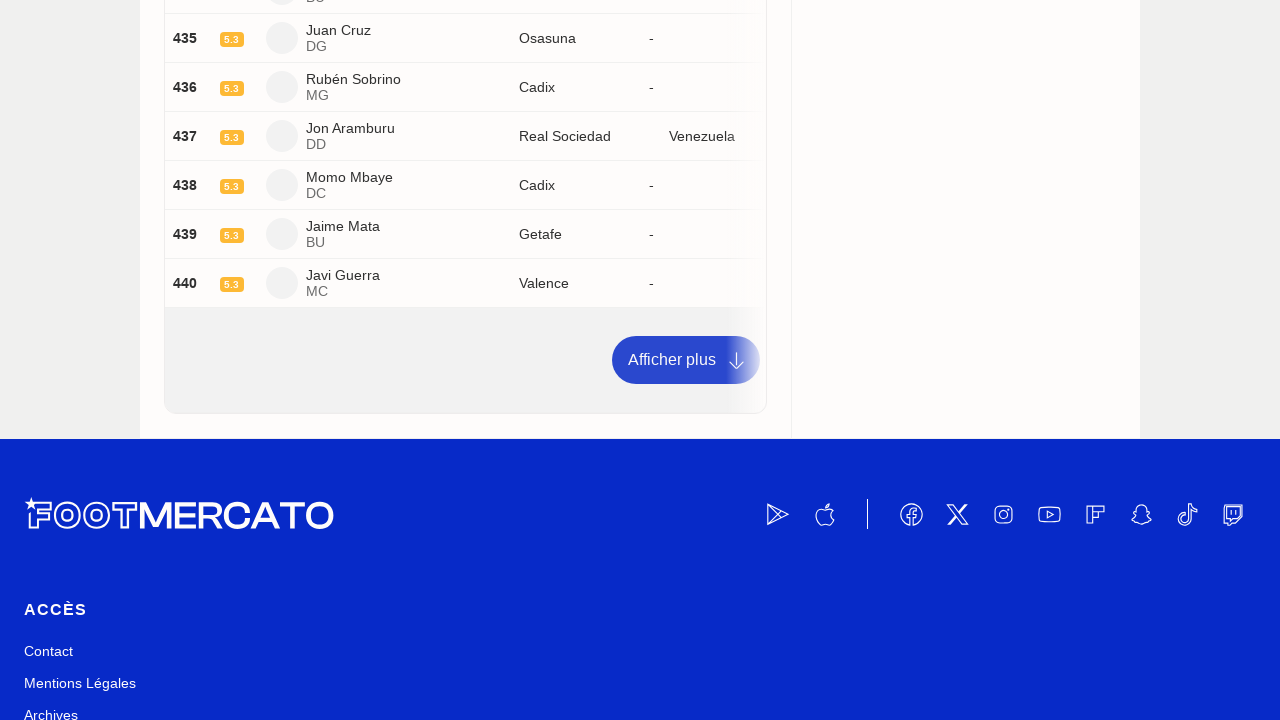

Clicked 'Afficher plus' (Load more) button at (686, 360) on a:has-text('Afficher plus')
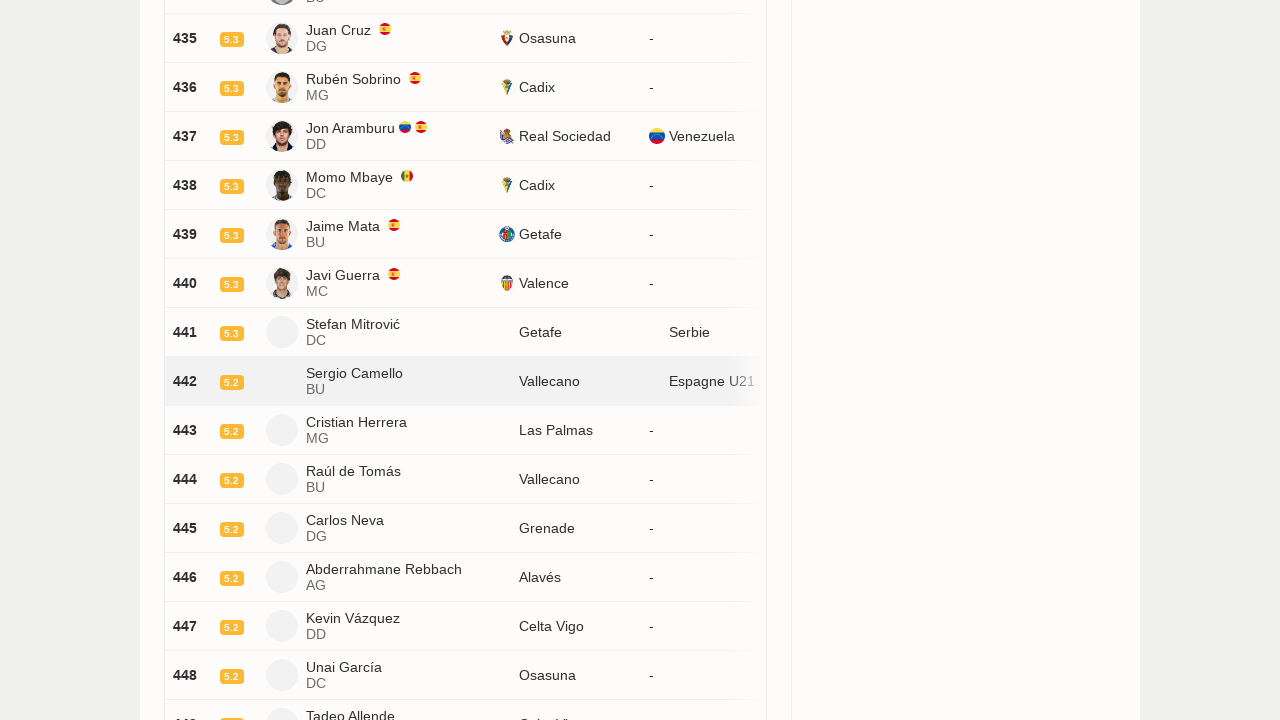

Waited 2 seconds for new player entries to load
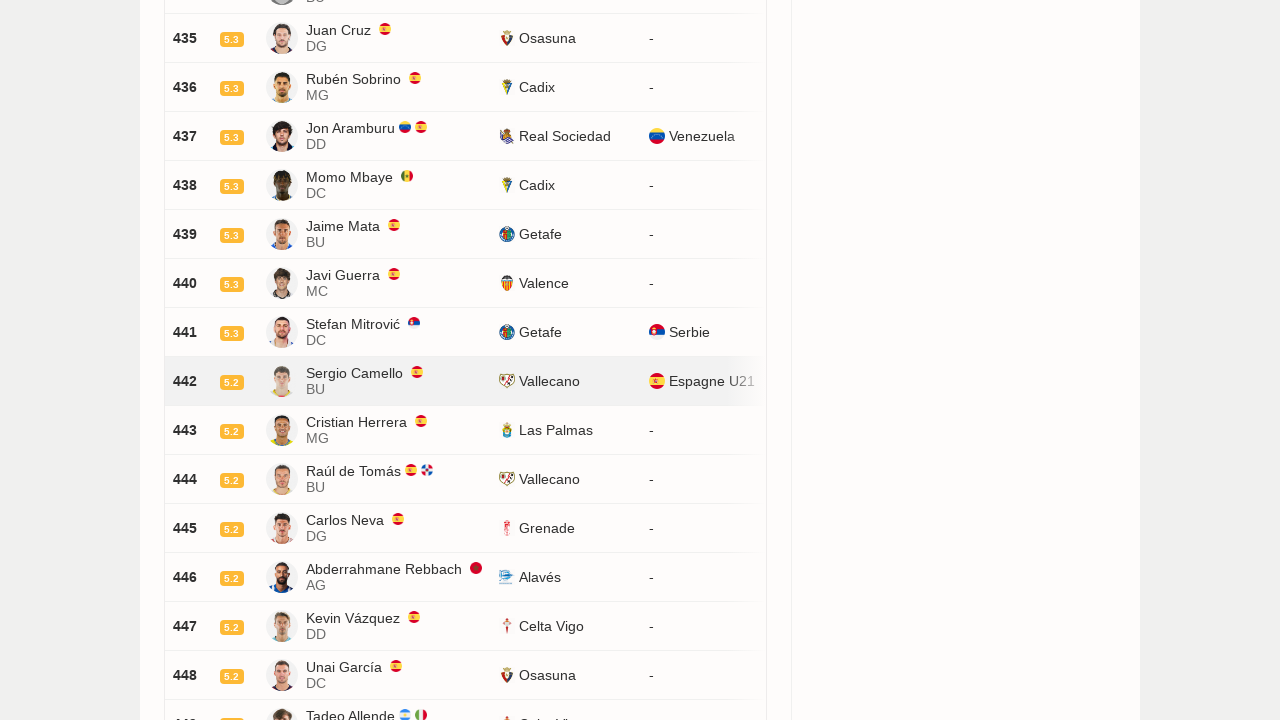

Scrolled 'Load more' button into view
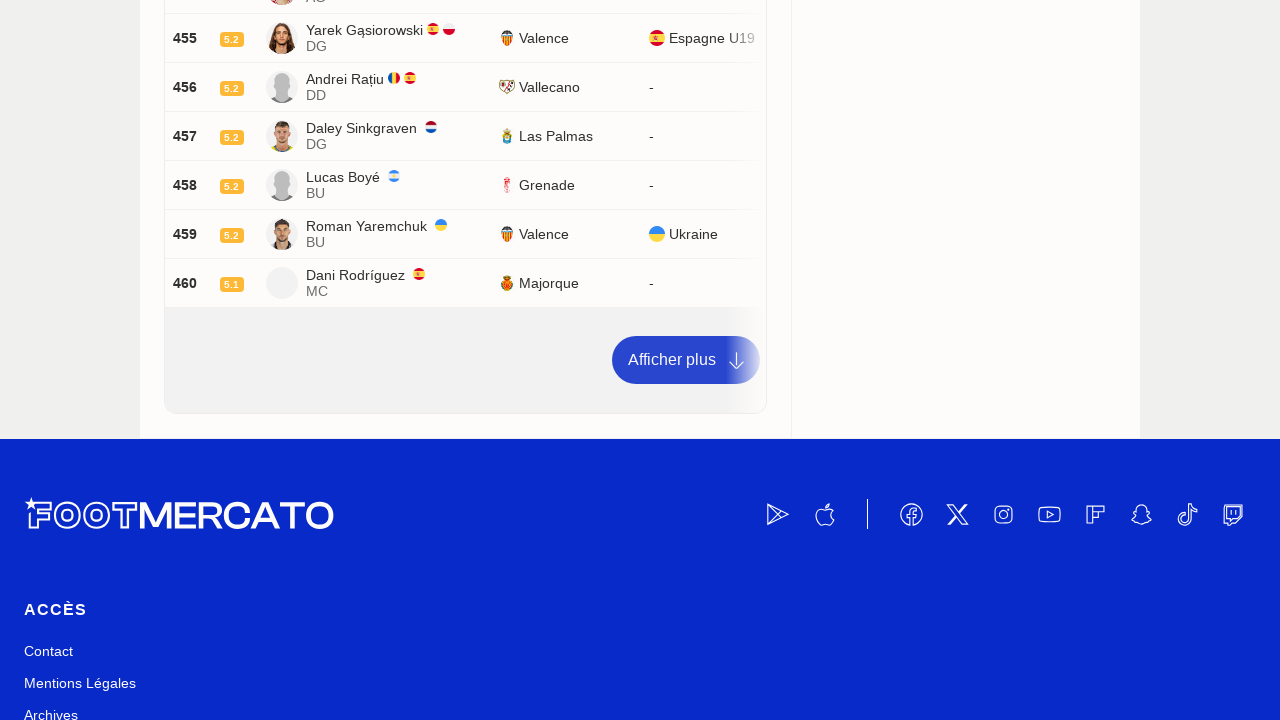

Clicked 'Afficher plus' (Load more) button at (686, 360) on a:has-text('Afficher plus')
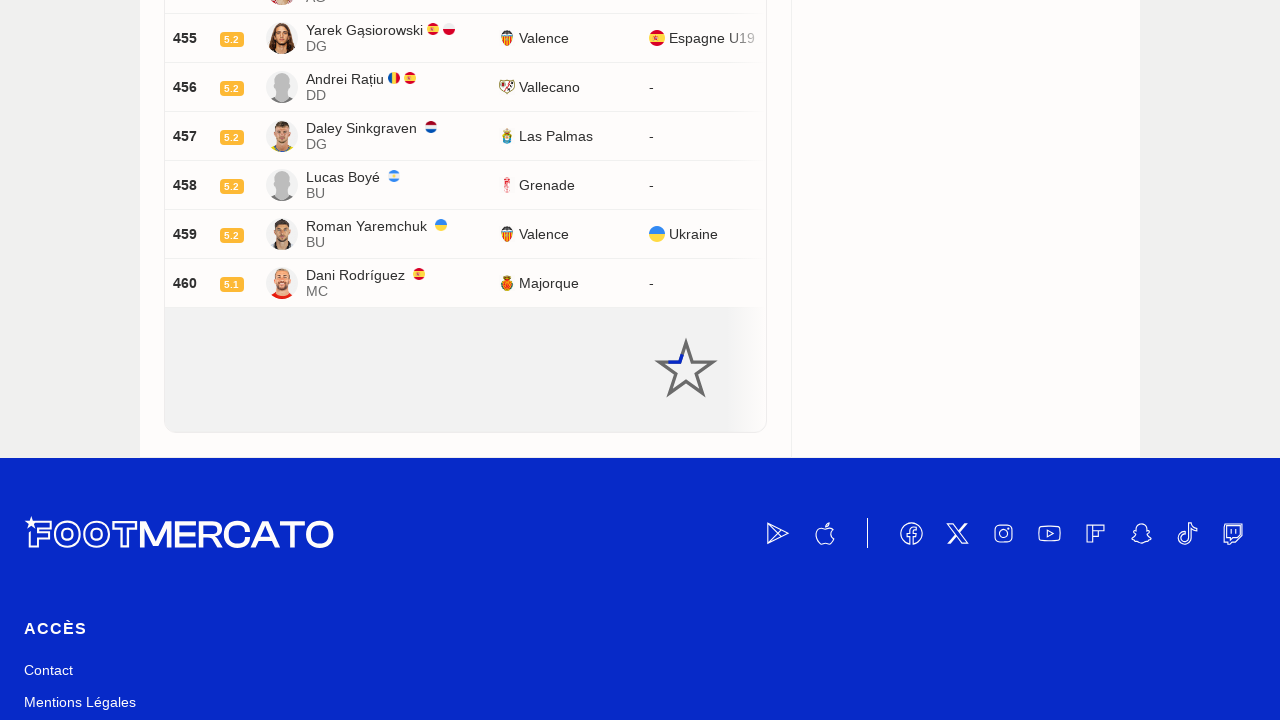

Waited 2 seconds for new player entries to load
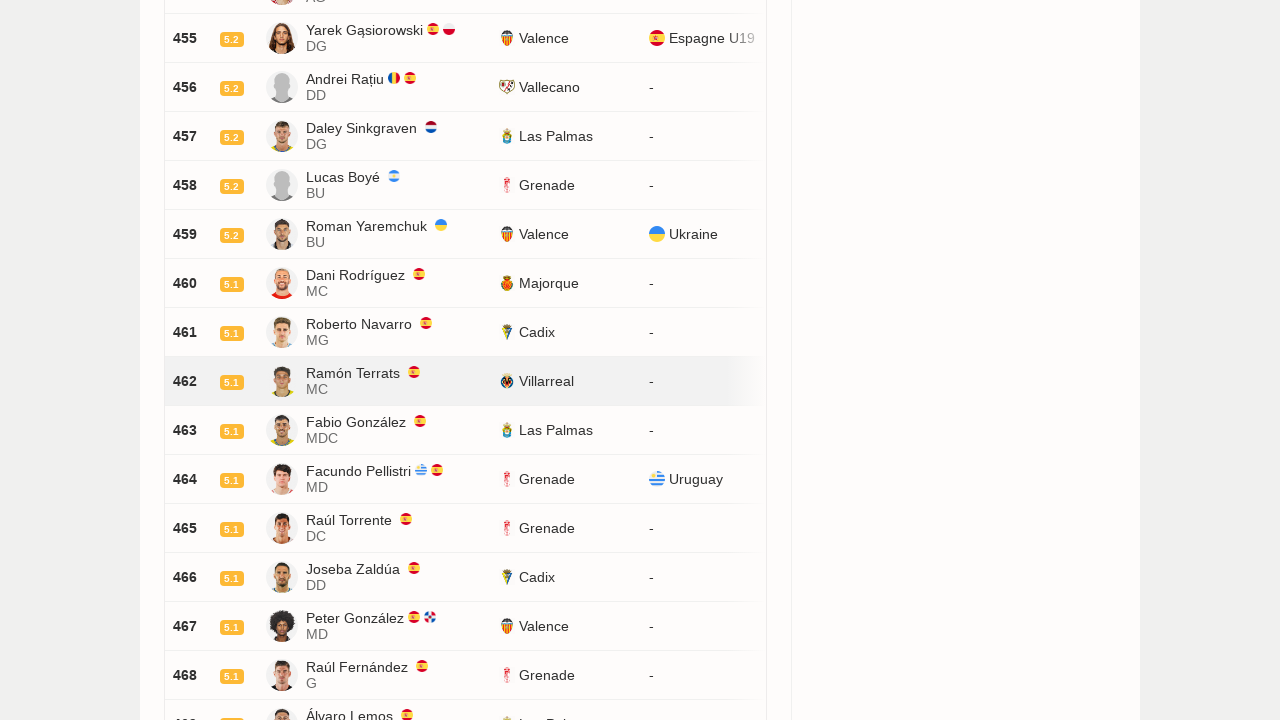

Scrolled 'Load more' button into view
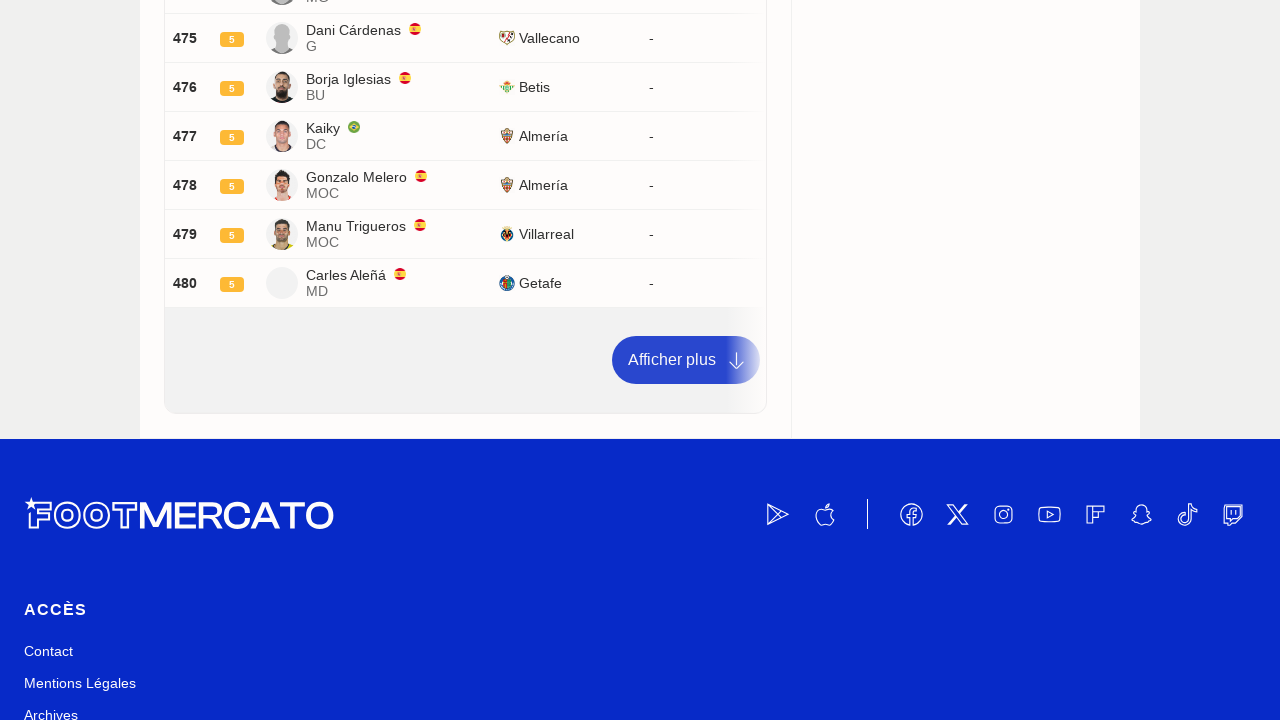

Clicked 'Afficher plus' (Load more) button at (686, 360) on a:has-text('Afficher plus')
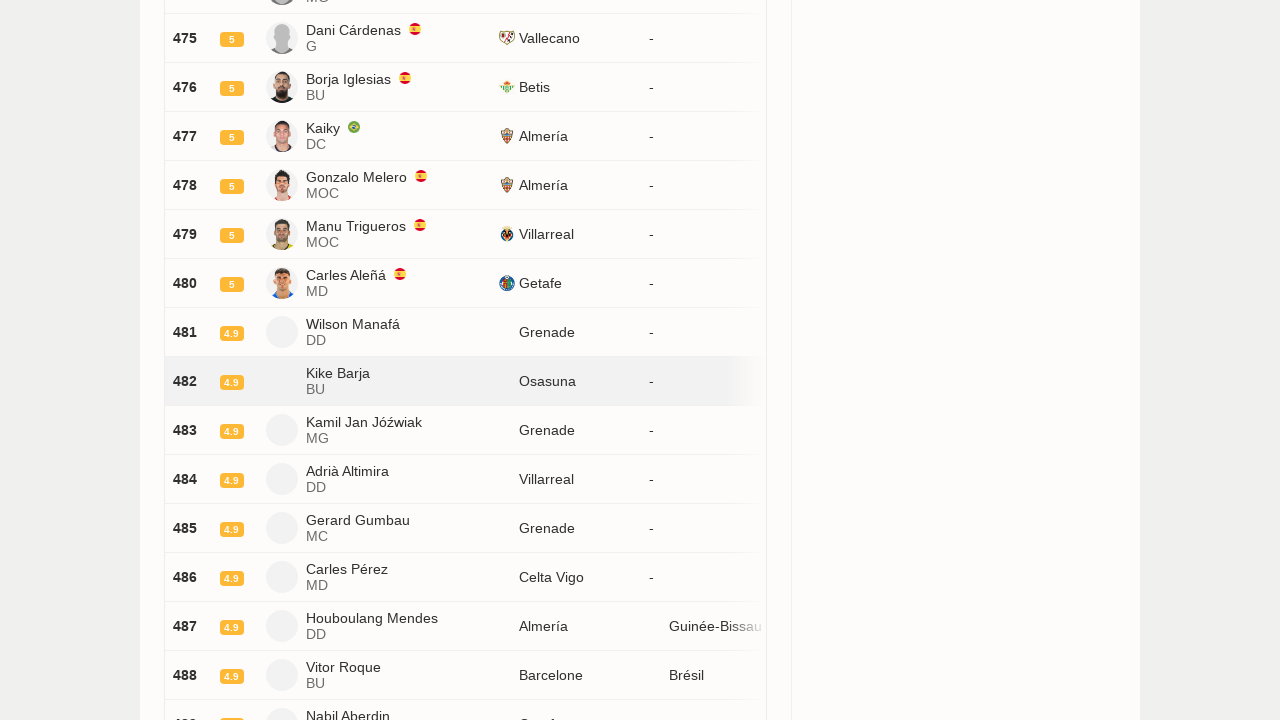

Waited 2 seconds for new player entries to load
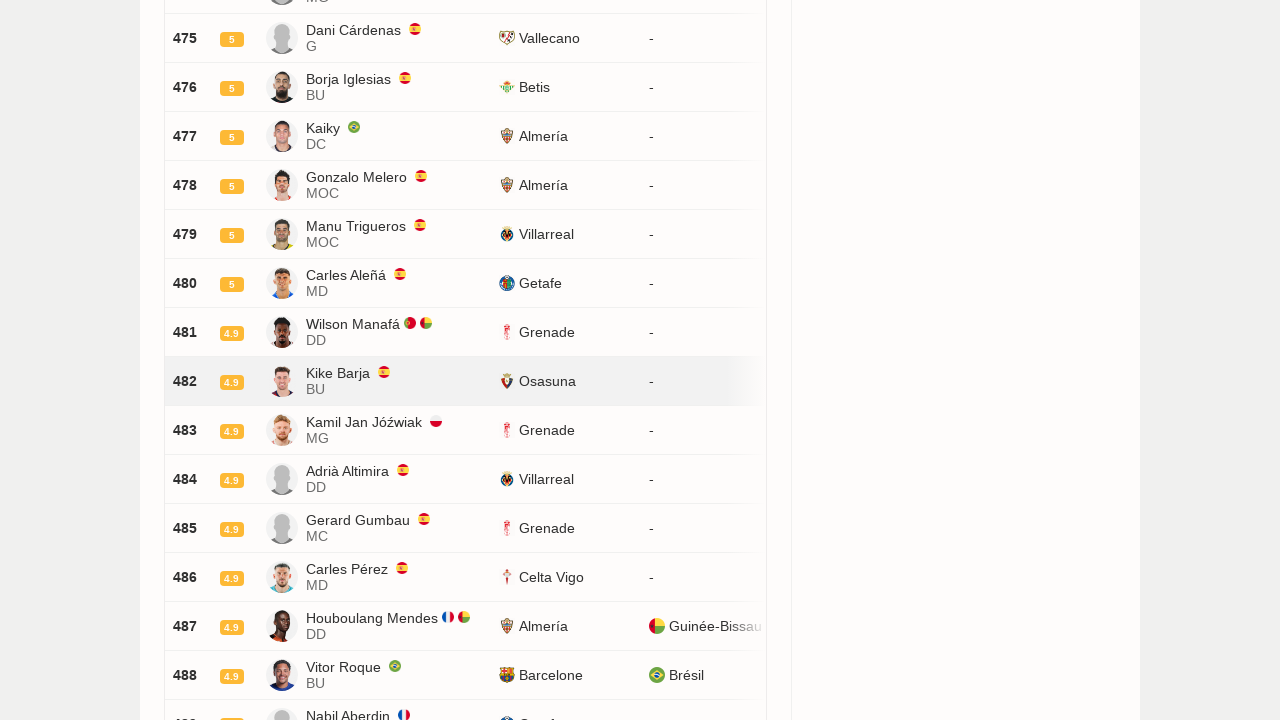

Scrolled 'Load more' button into view
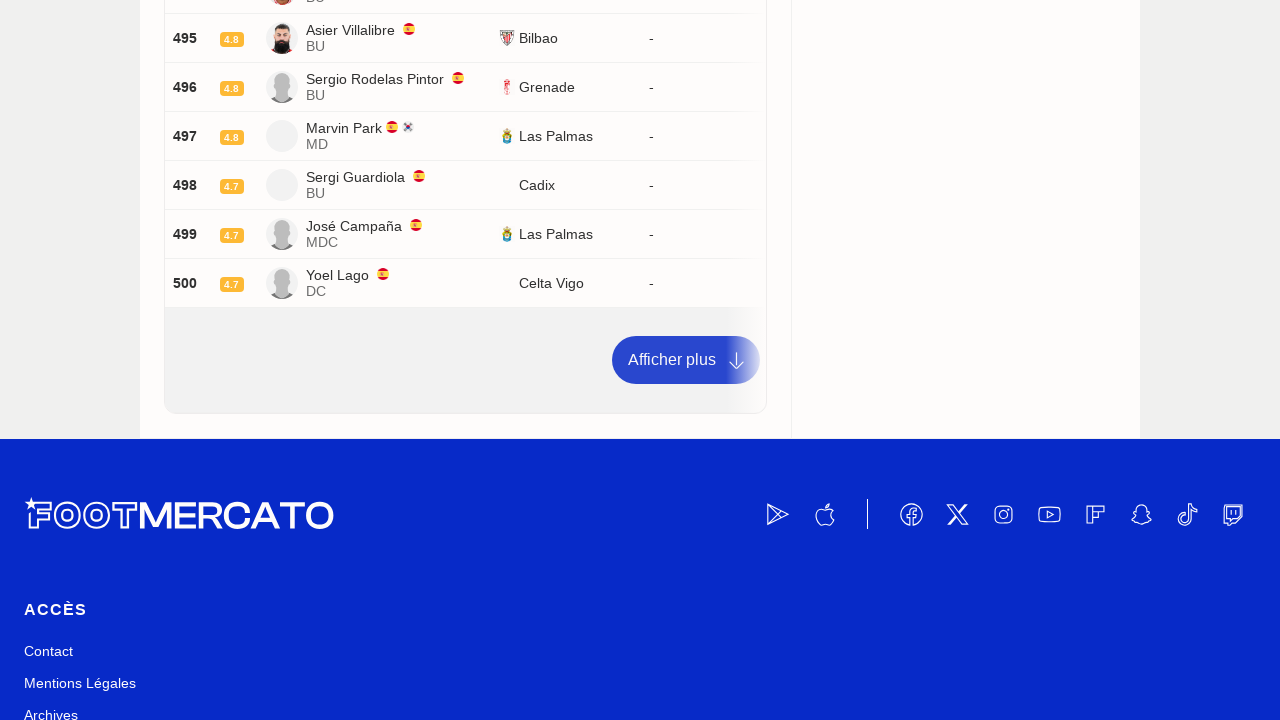

Clicked 'Afficher plus' (Load more) button at (686, 360) on a:has-text('Afficher plus')
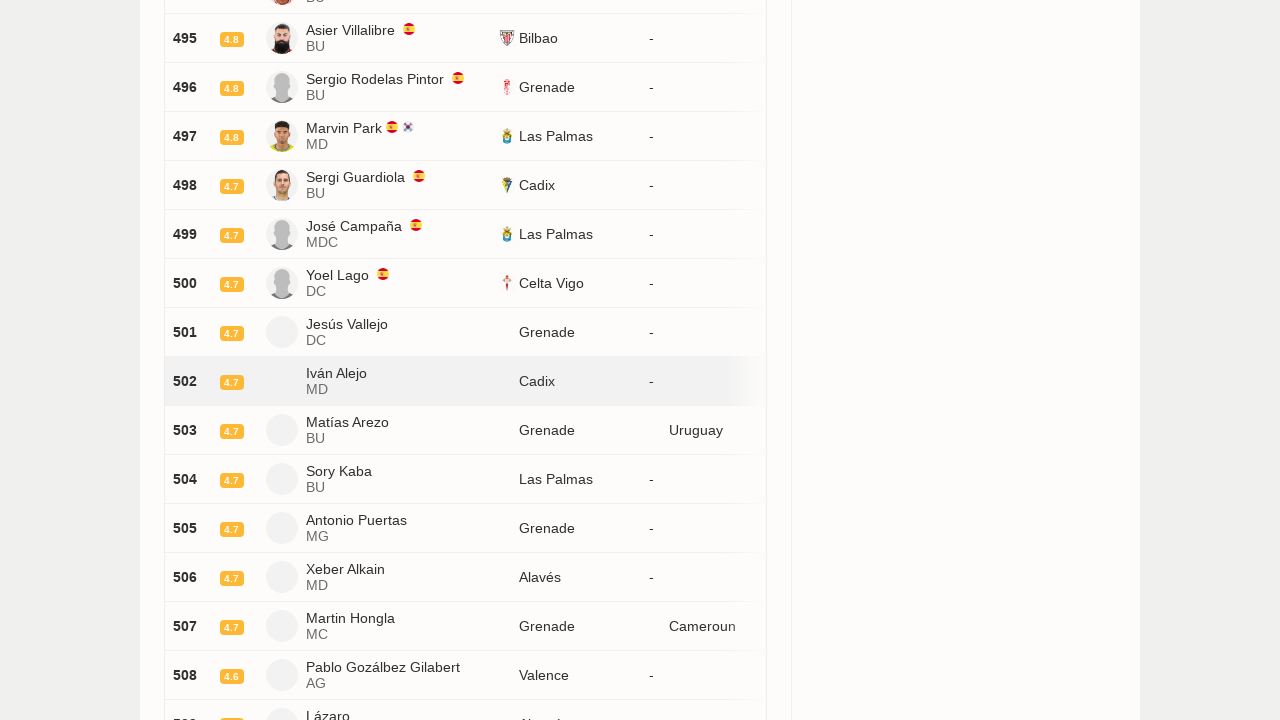

Waited 2 seconds for new player entries to load
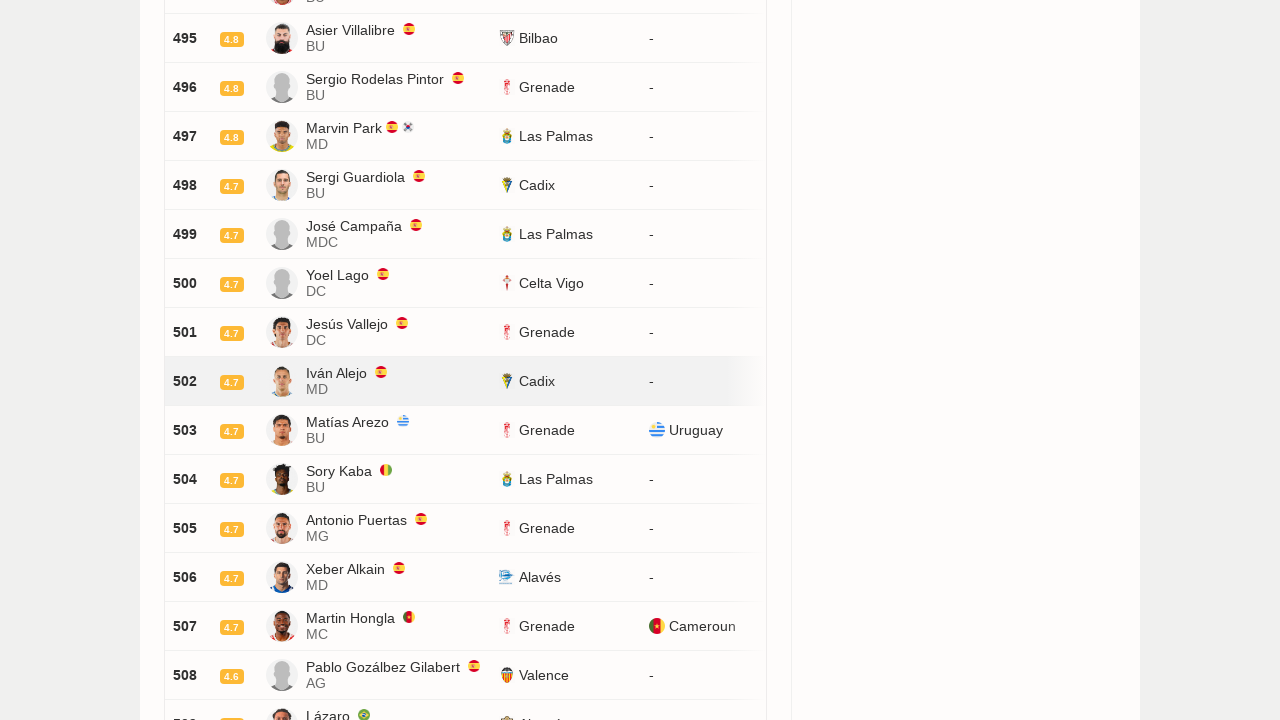

Scrolled 'Load more' button into view
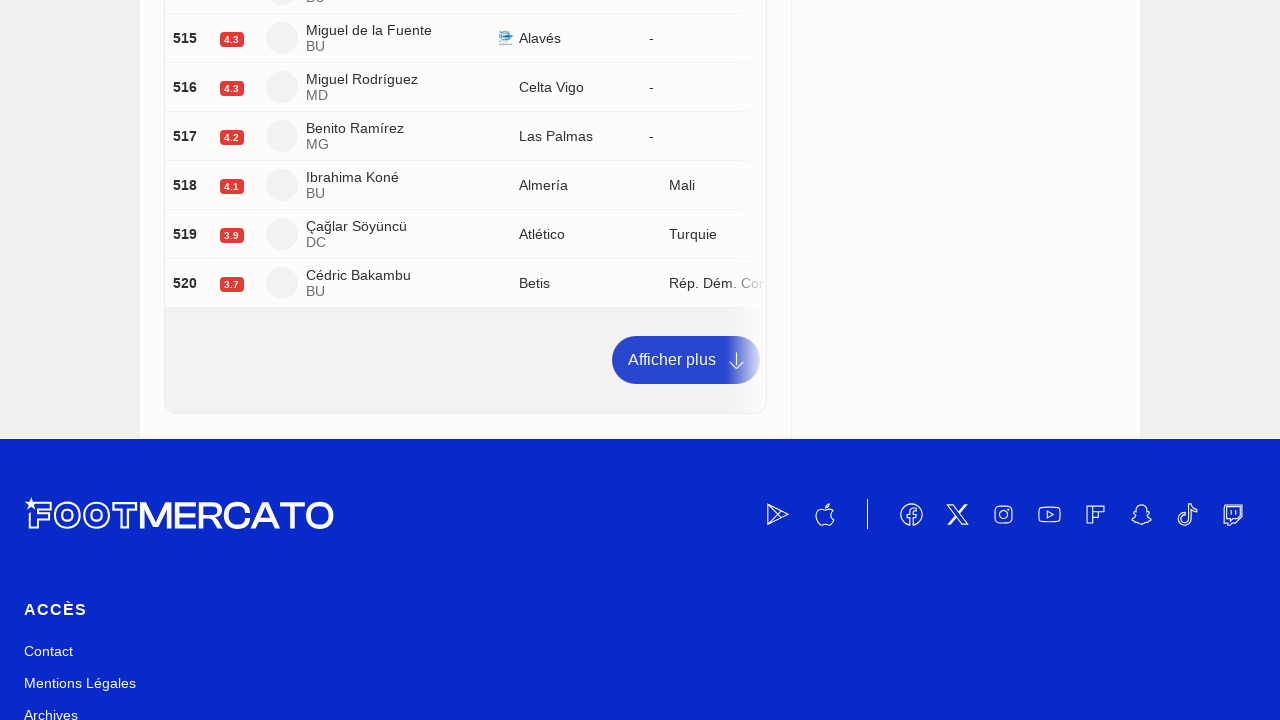

Clicked 'Afficher plus' (Load more) button at (686, 360) on a:has-text('Afficher plus')
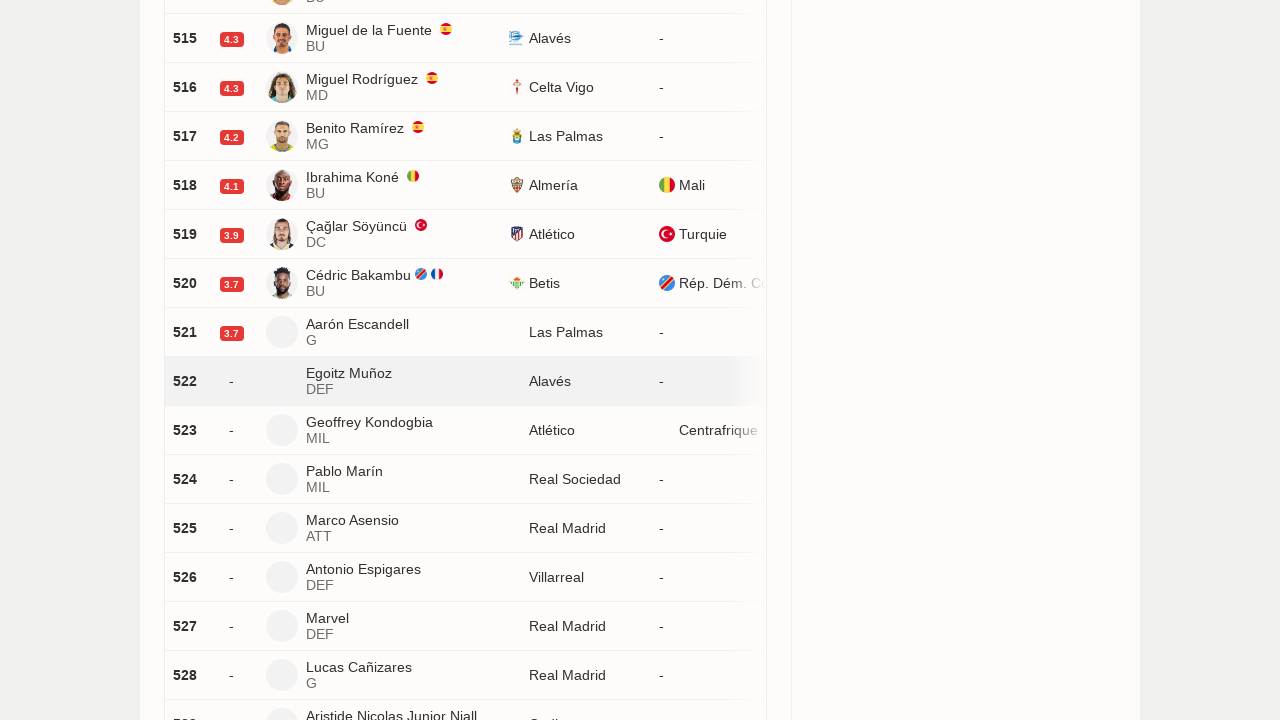

Waited 2 seconds for new player entries to load
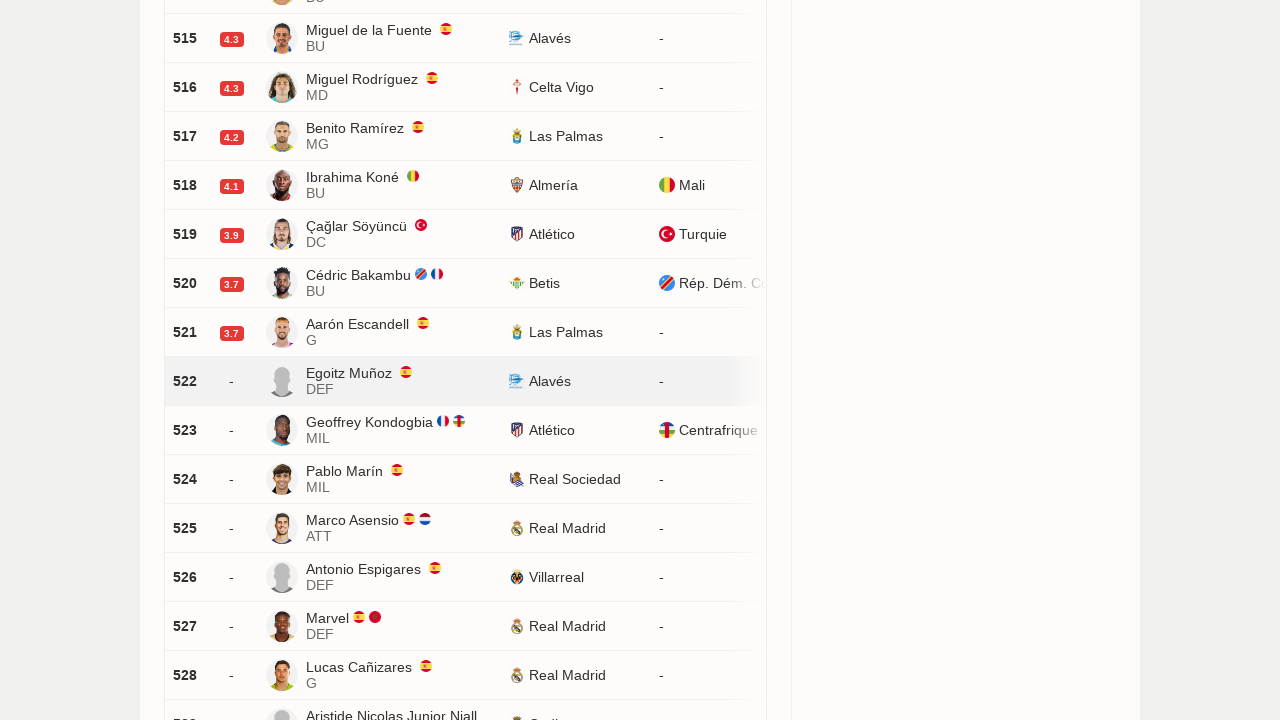

Scrolled 'Load more' button into view
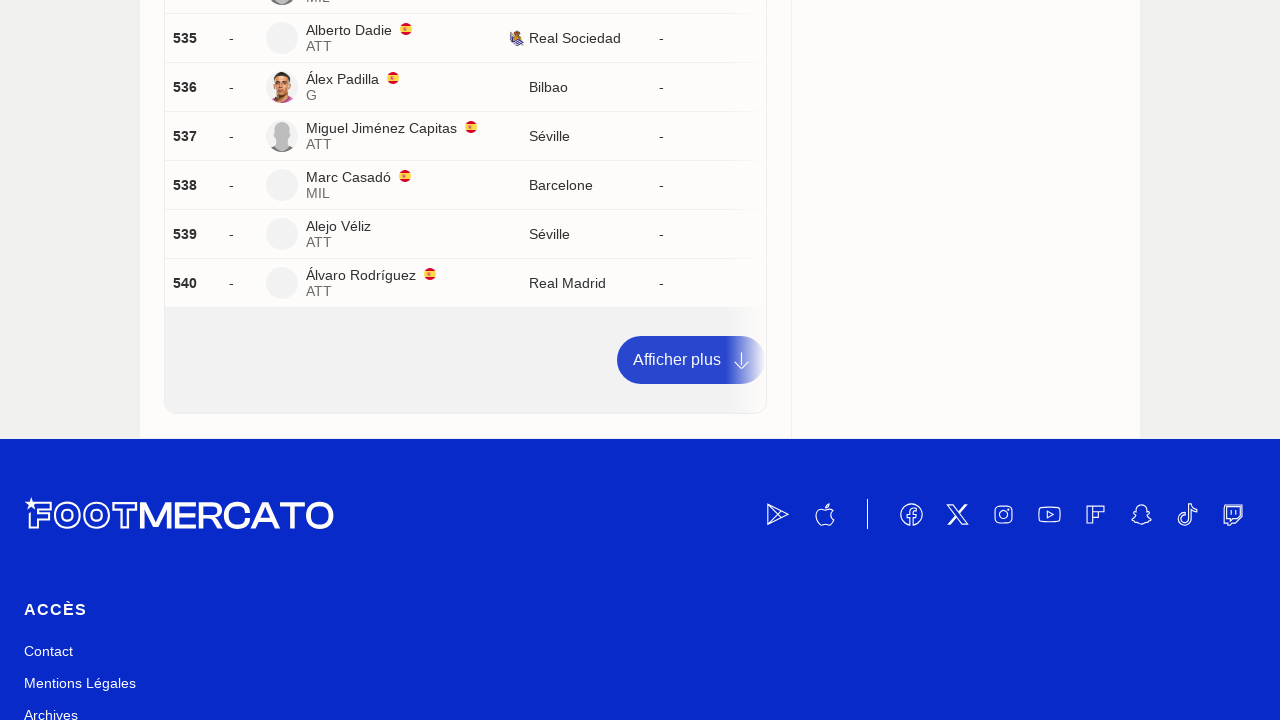

Clicked 'Afficher plus' (Load more) button at (691, 360) on a:has-text('Afficher plus')
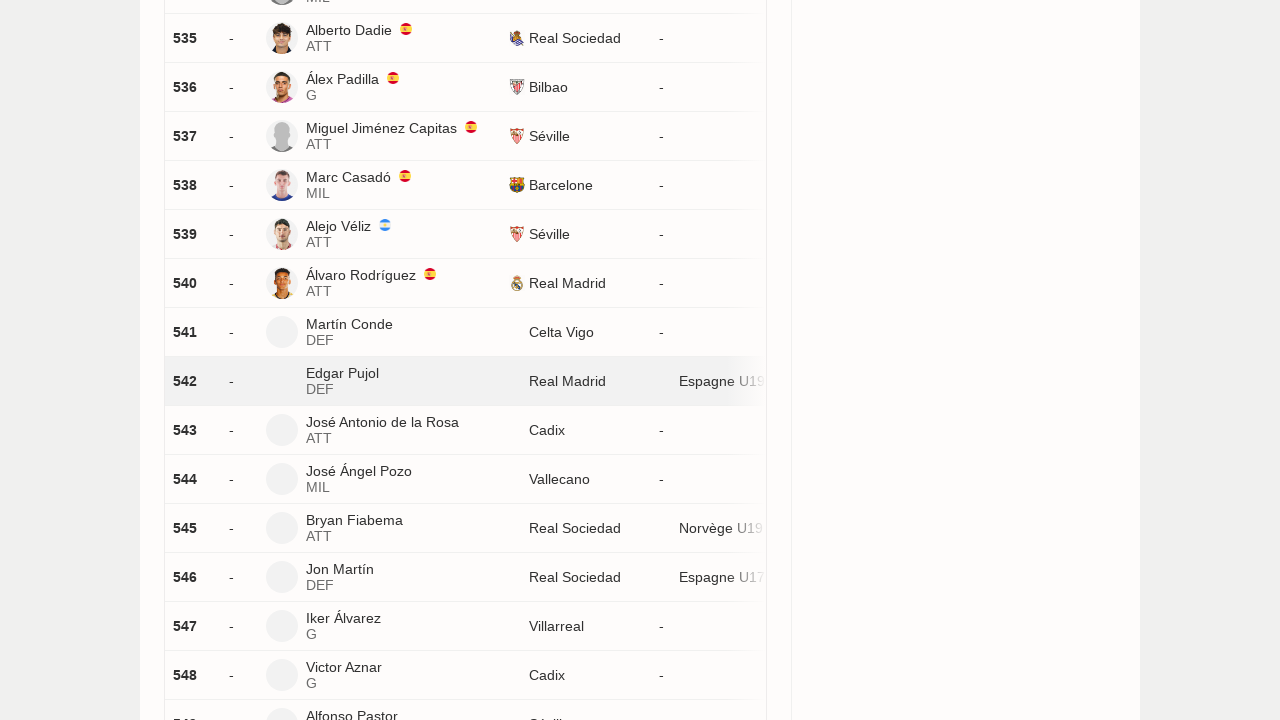

Waited 2 seconds for new player entries to load
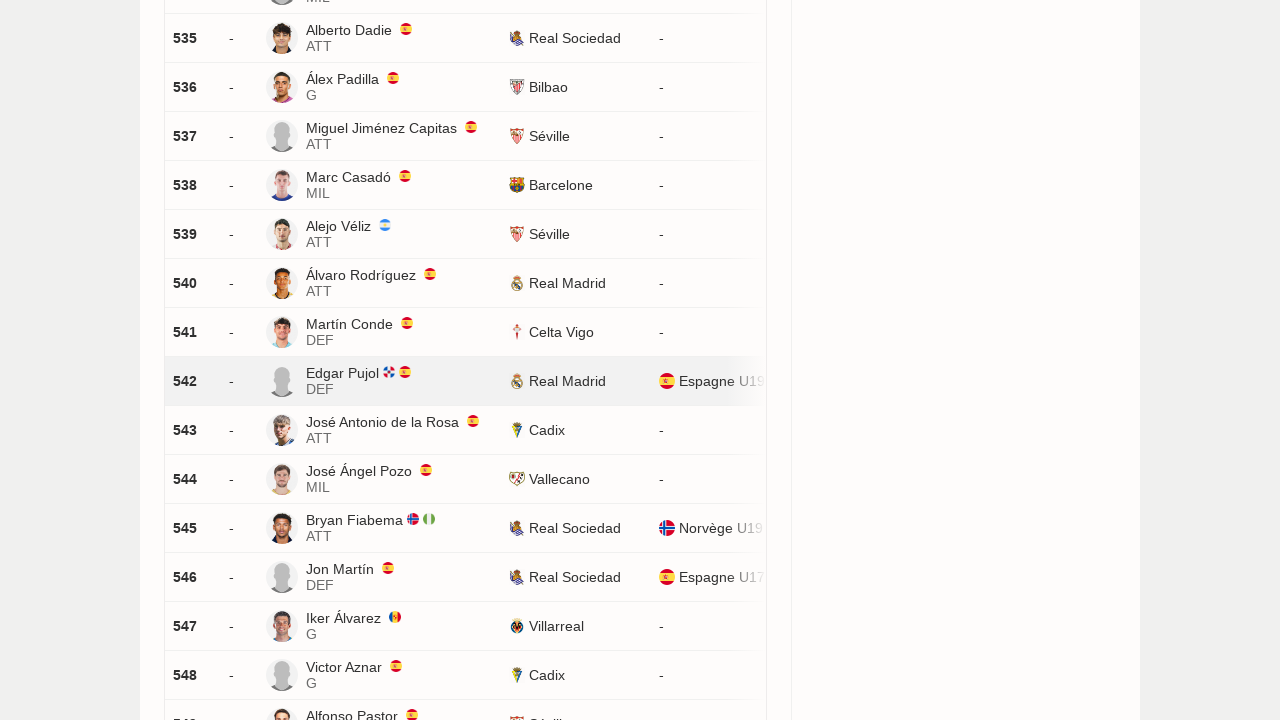

Scrolled 'Load more' button into view
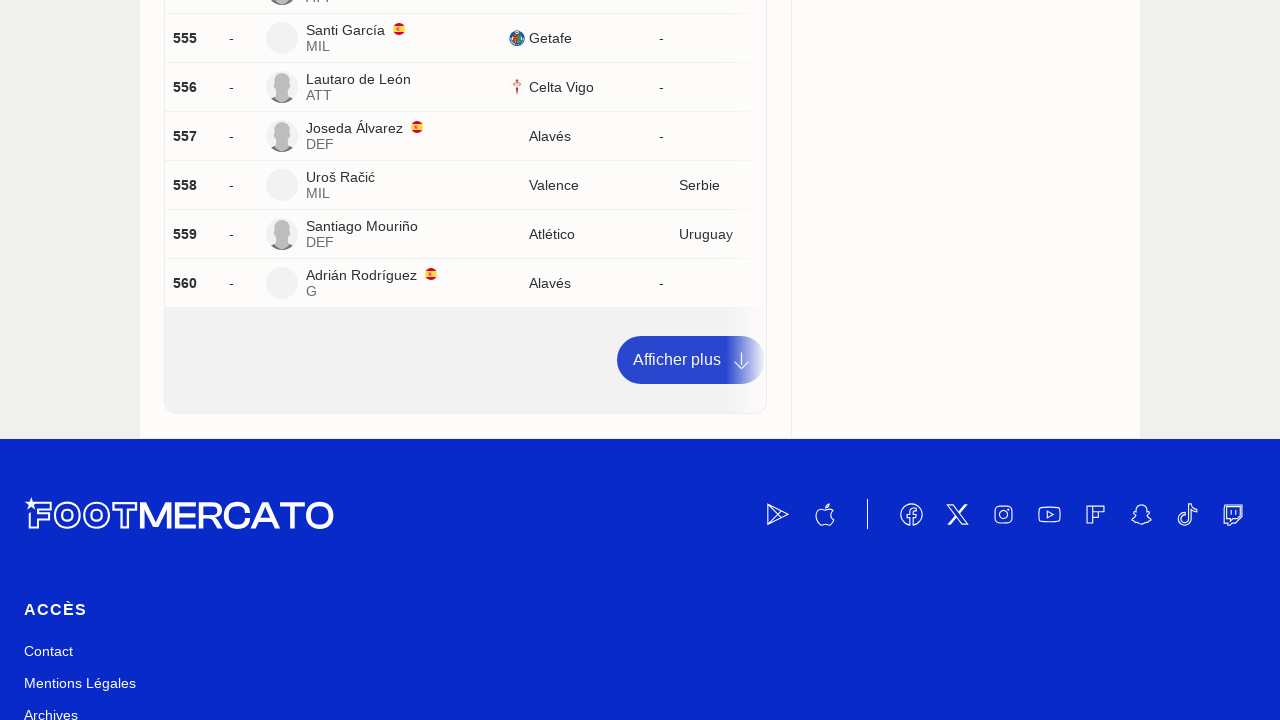

Clicked 'Afficher plus' (Load more) button at (691, 360) on a:has-text('Afficher plus')
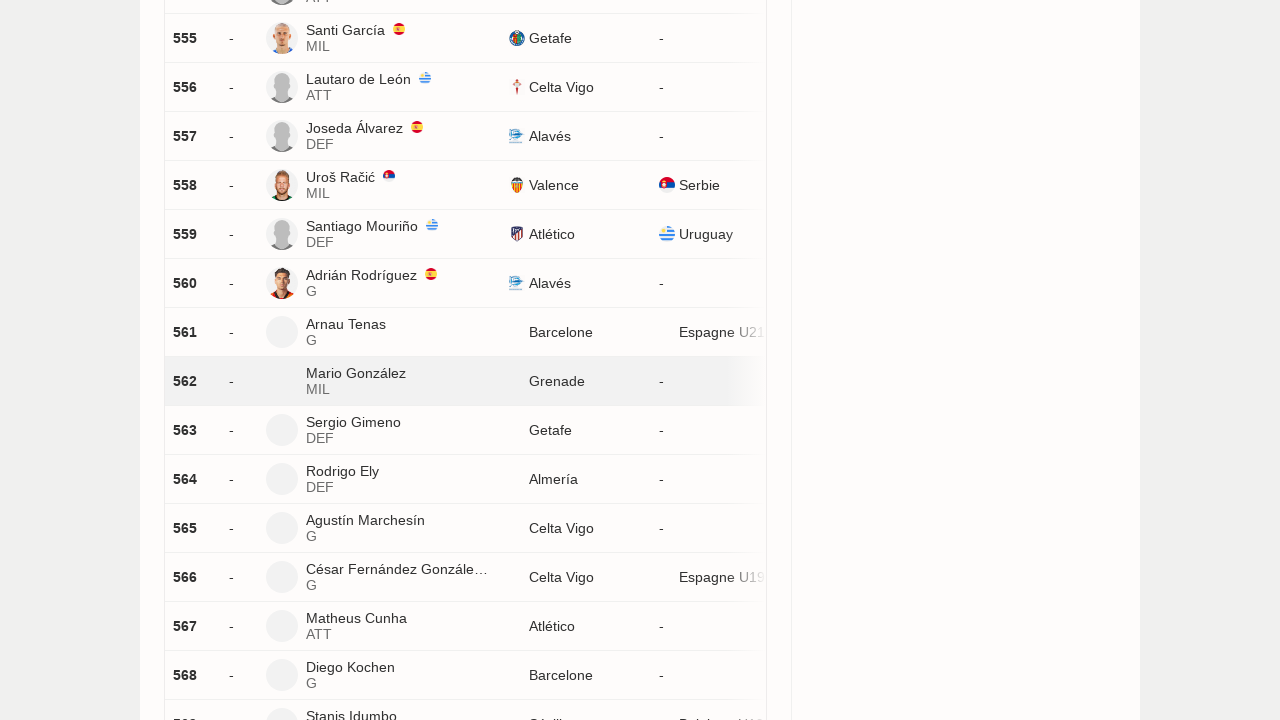

Waited 2 seconds for new player entries to load
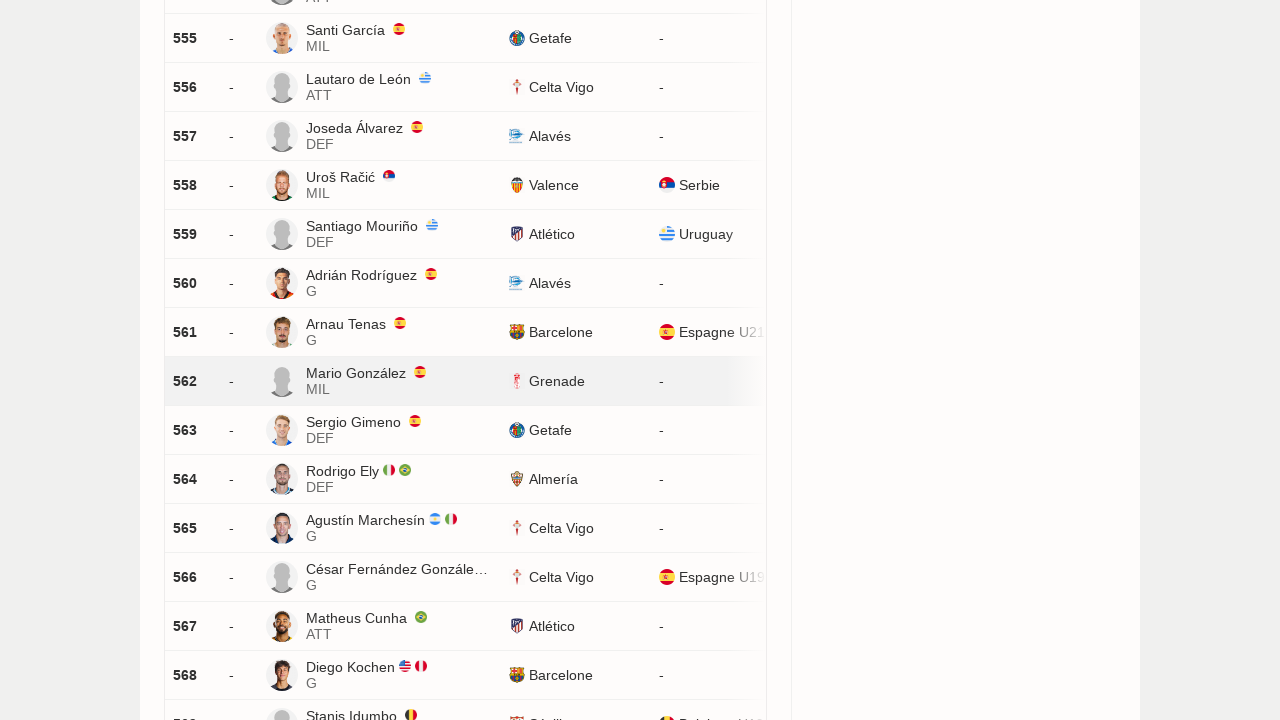

Scrolled 'Load more' button into view
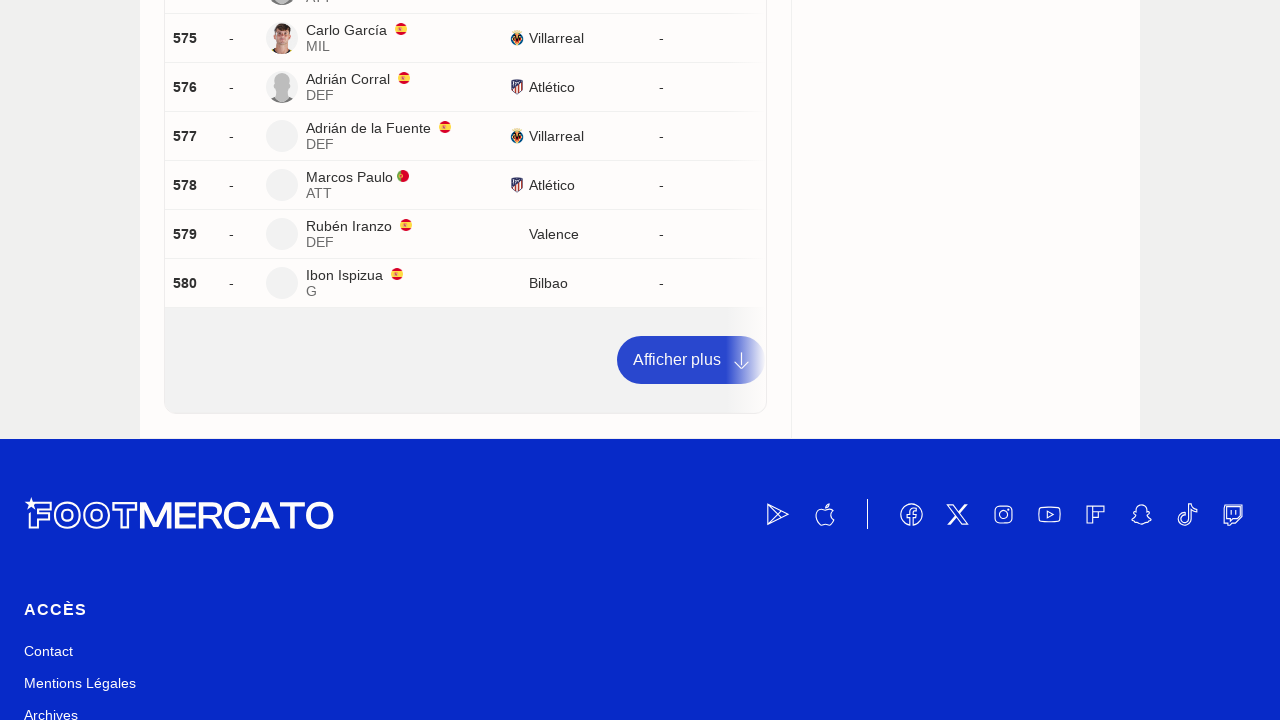

Clicked 'Afficher plus' (Load more) button at (691, 360) on a:has-text('Afficher plus')
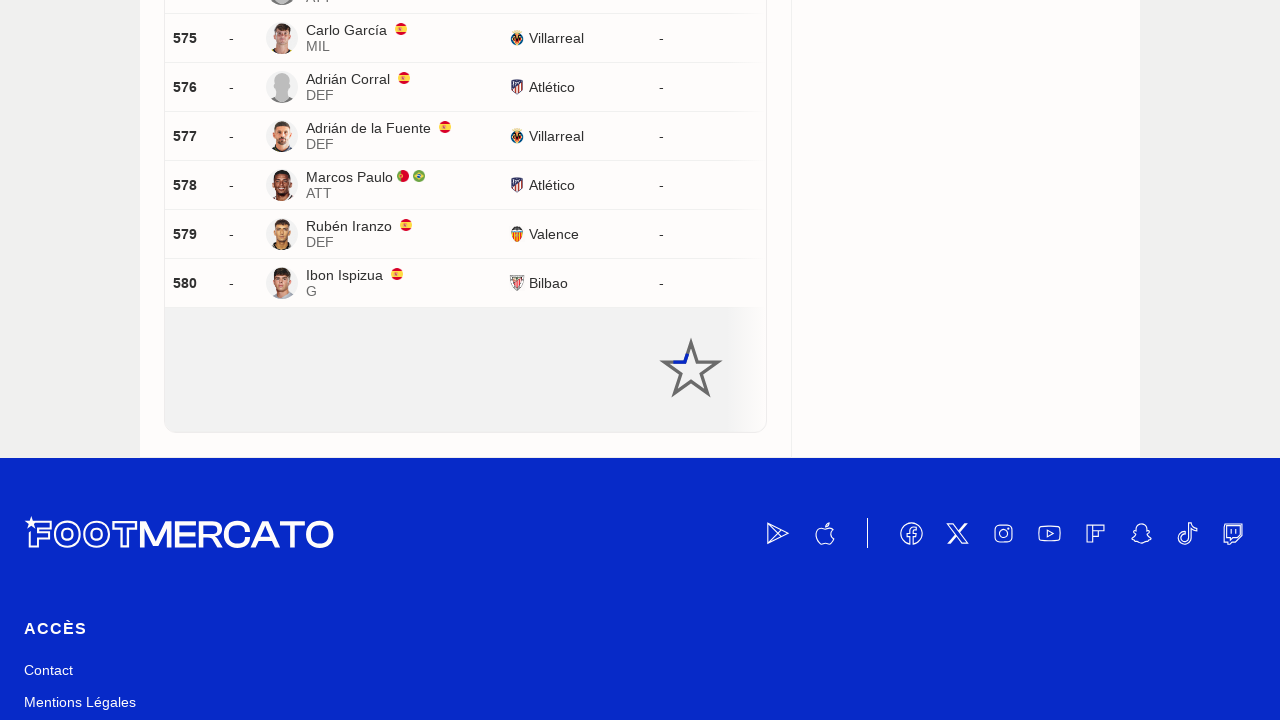

Waited 2 seconds for new player entries to load
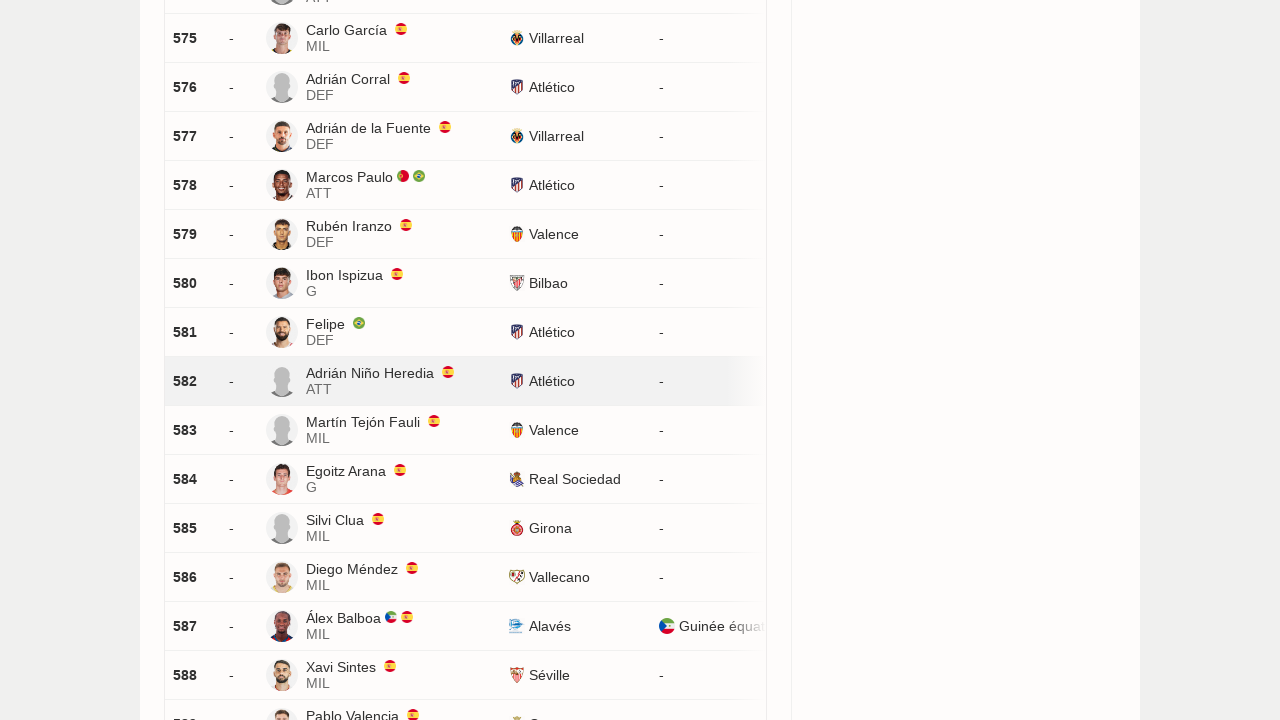

Scrolled 'Load more' button into view
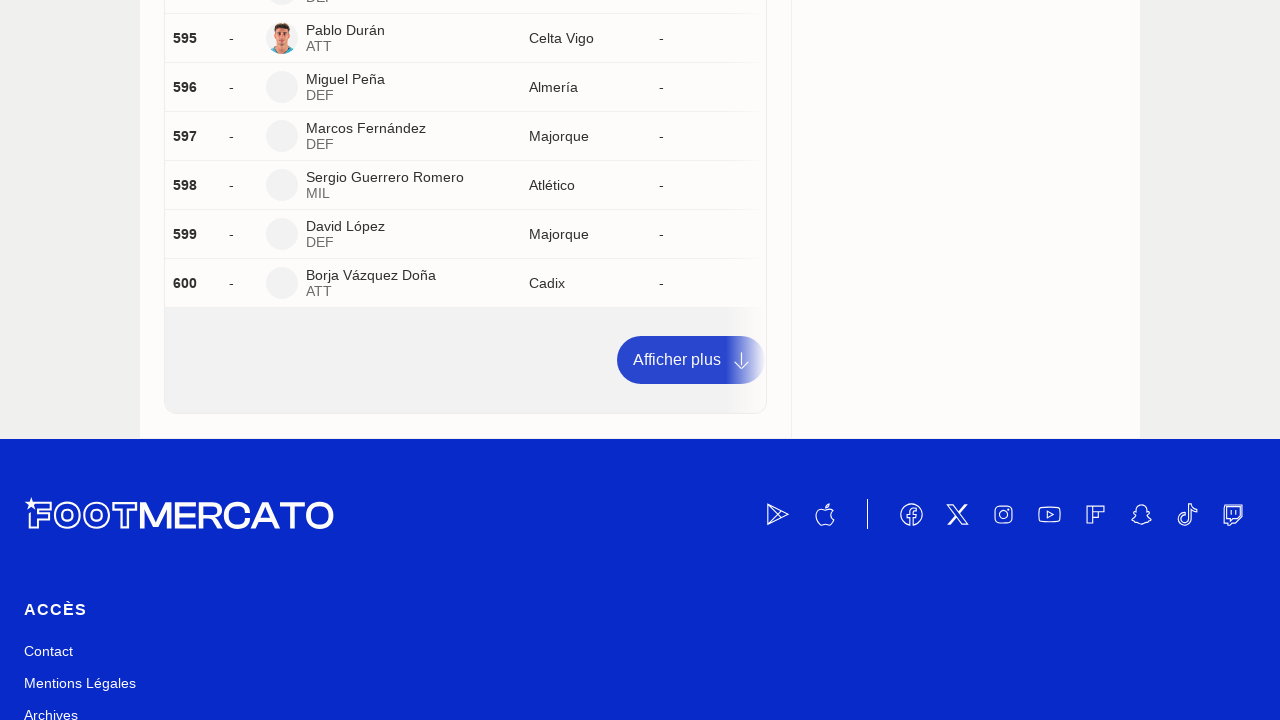

Clicked 'Afficher plus' (Load more) button at (691, 360) on a:has-text('Afficher plus')
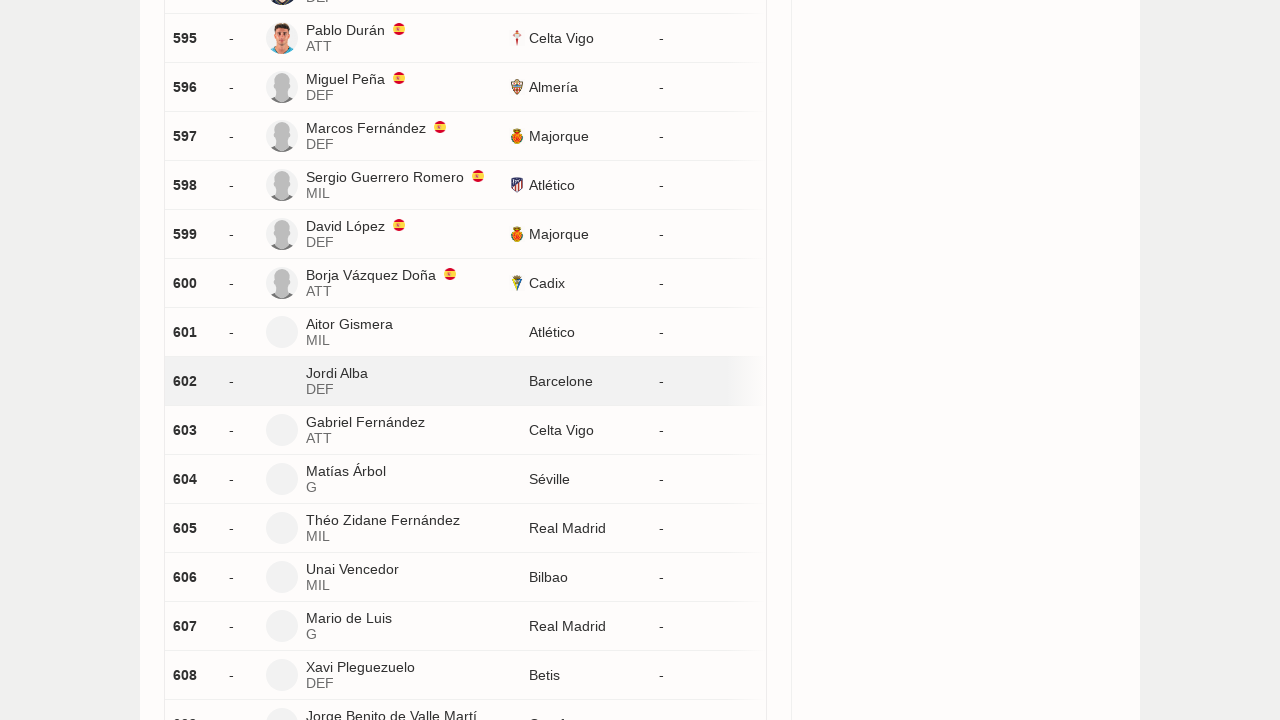

Waited 2 seconds for new player entries to load
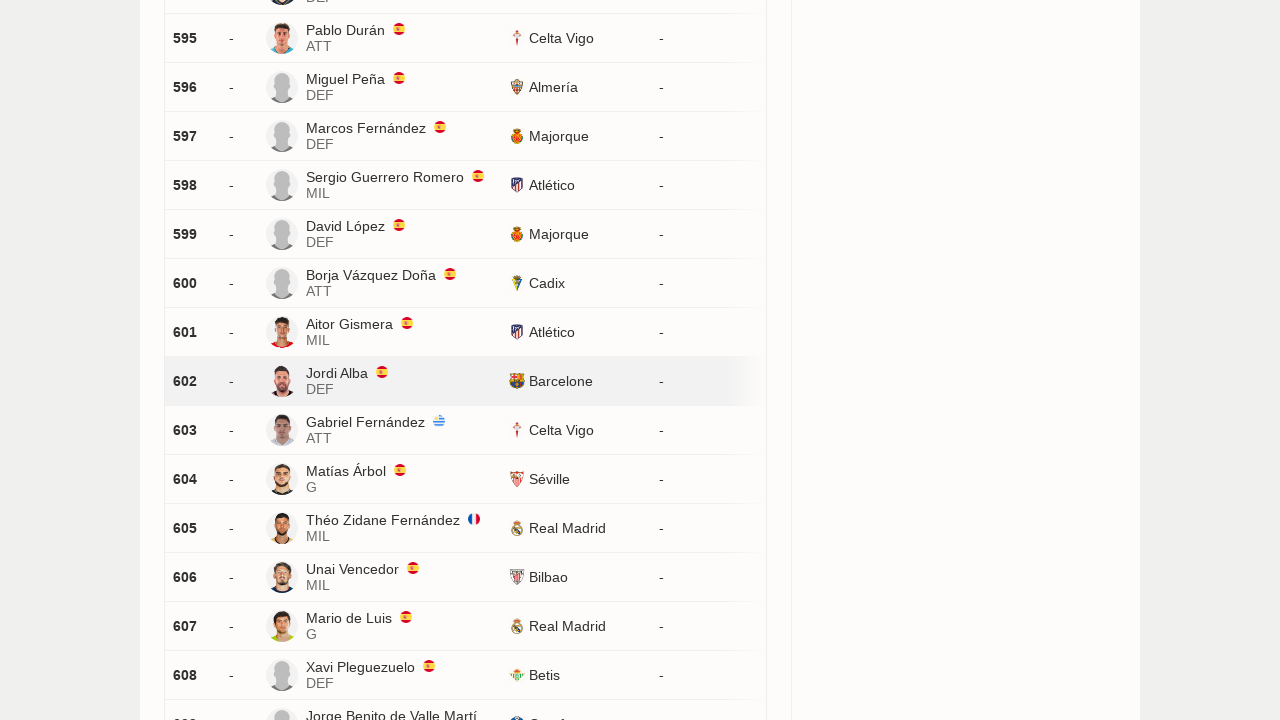

Scrolled 'Load more' button into view
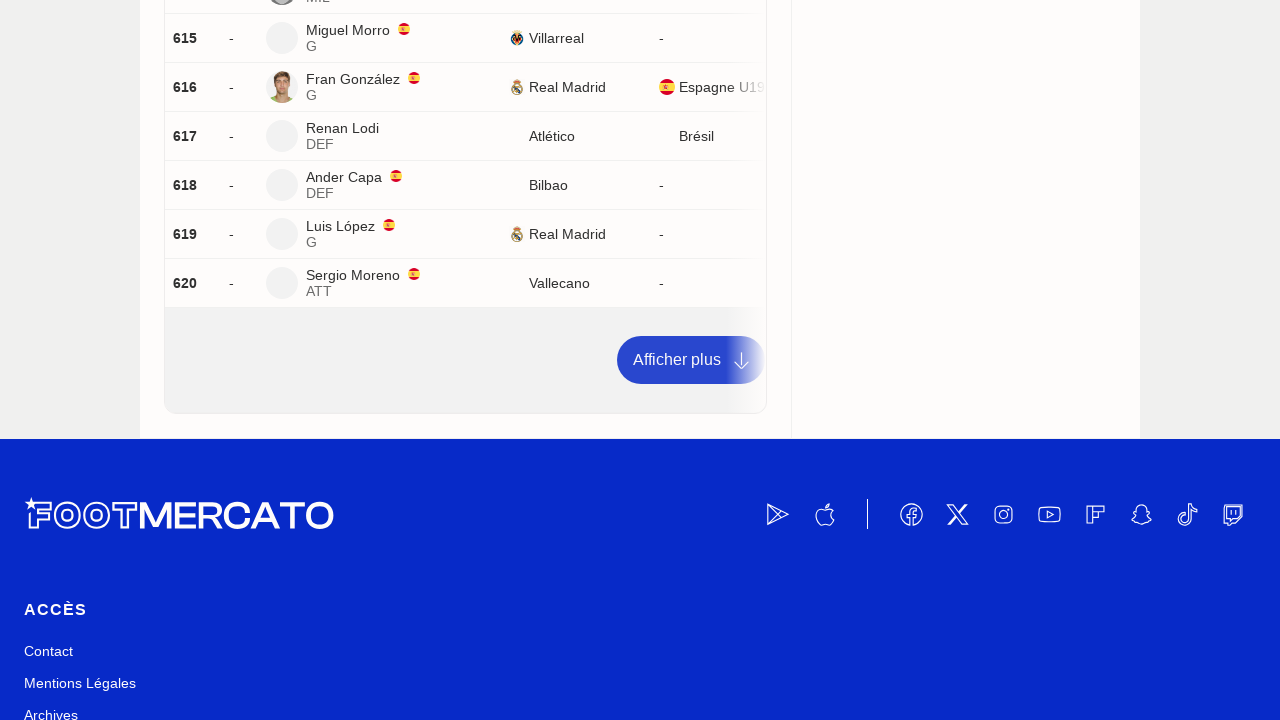

Clicked 'Afficher plus' (Load more) button at (691, 360) on a:has-text('Afficher plus')
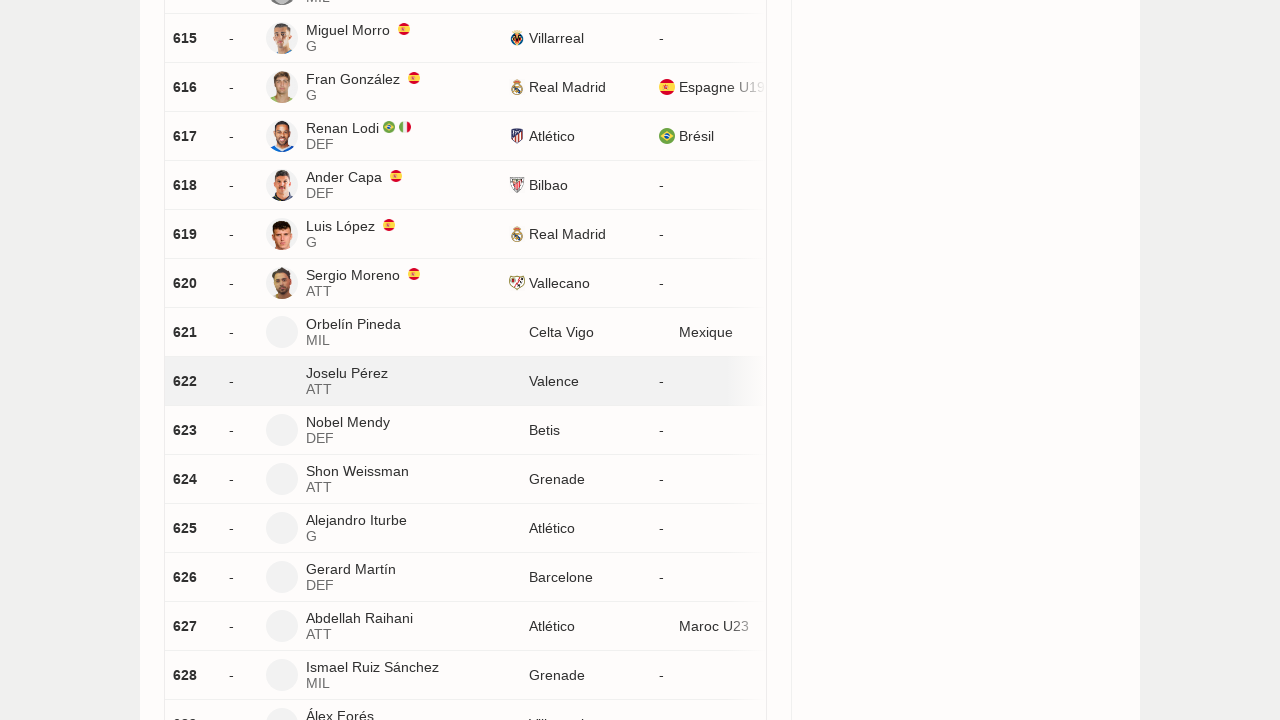

Waited 2 seconds for new player entries to load
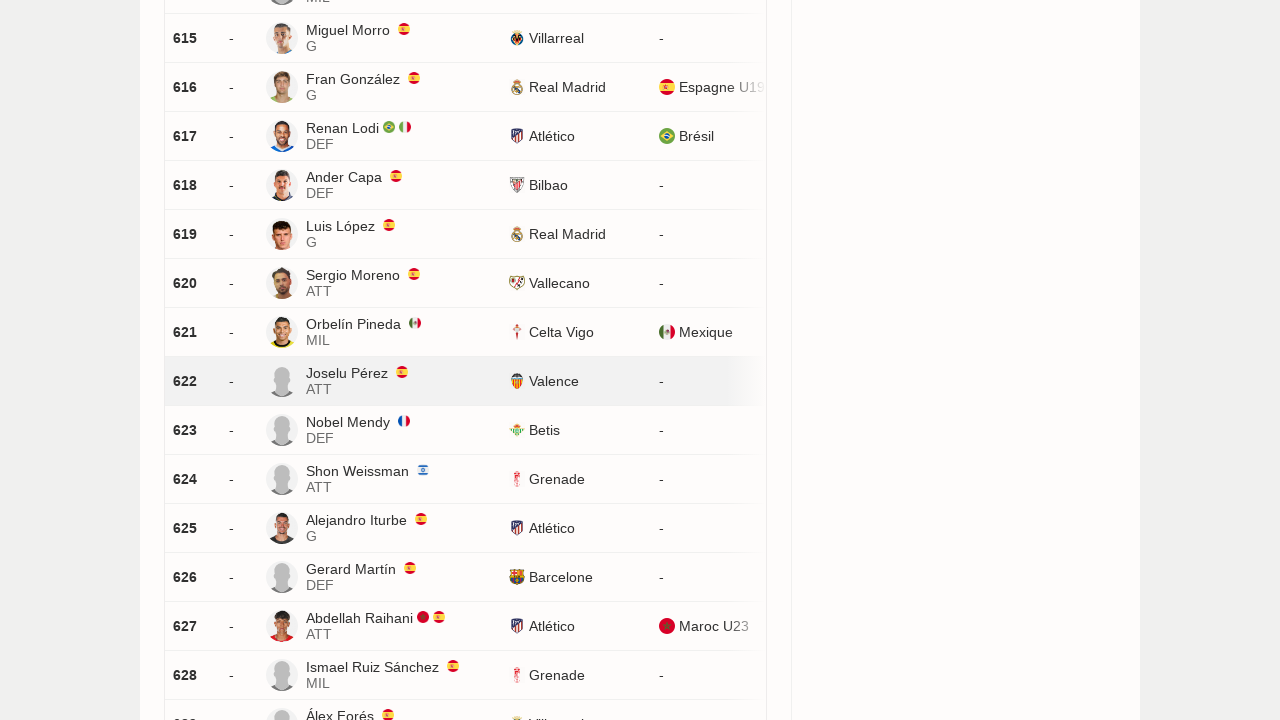

Scrolled 'Load more' button into view
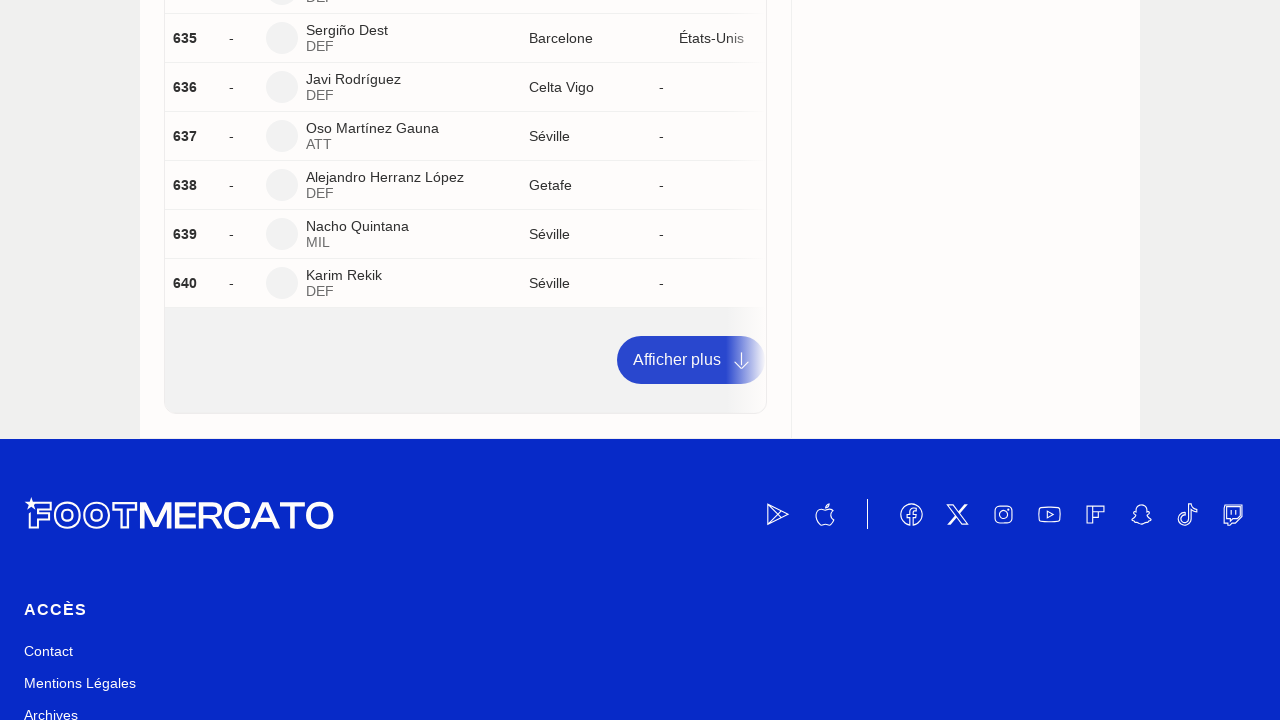

Clicked 'Afficher plus' (Load more) button at (691, 360) on a:has-text('Afficher plus')
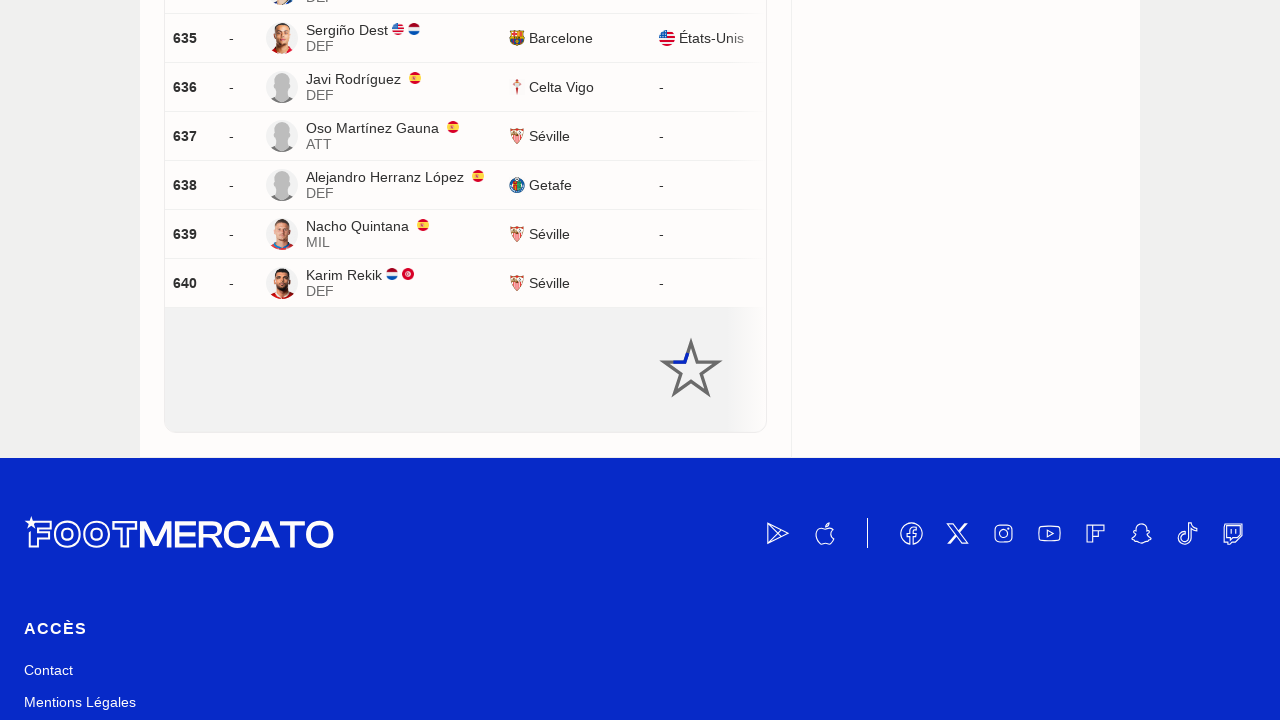

Waited 2 seconds for new player entries to load
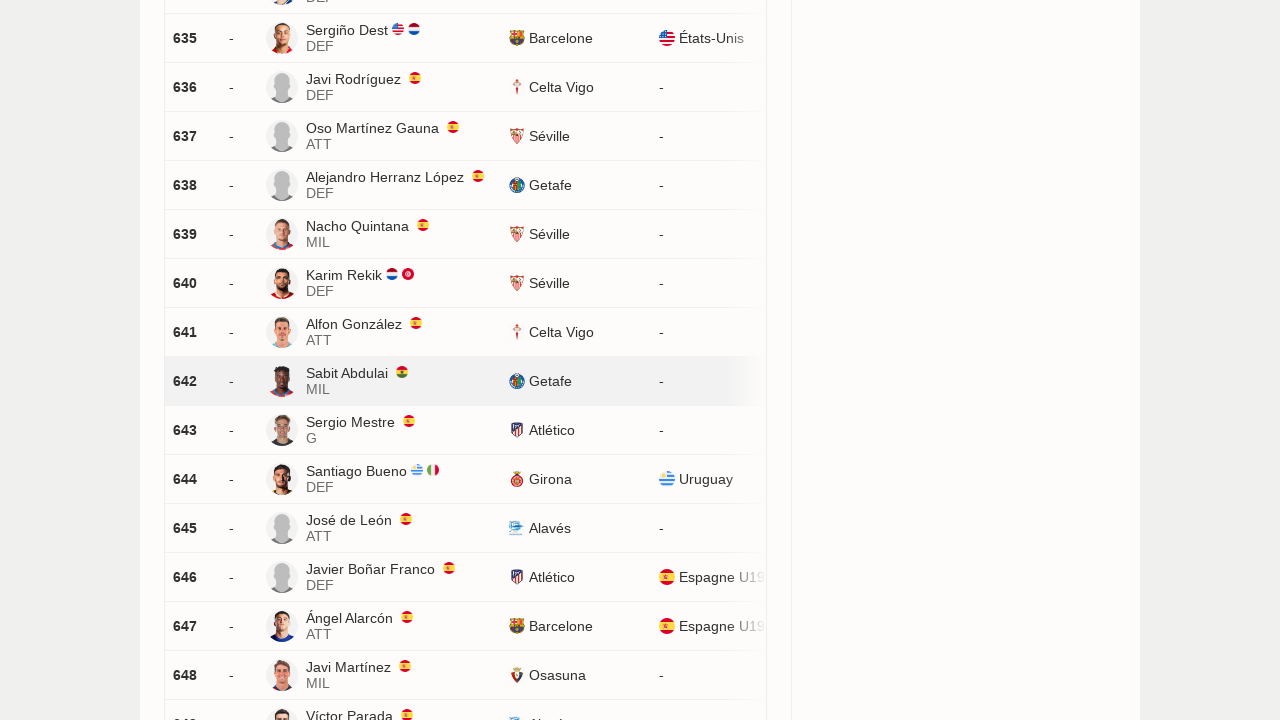

Scrolled 'Load more' button into view
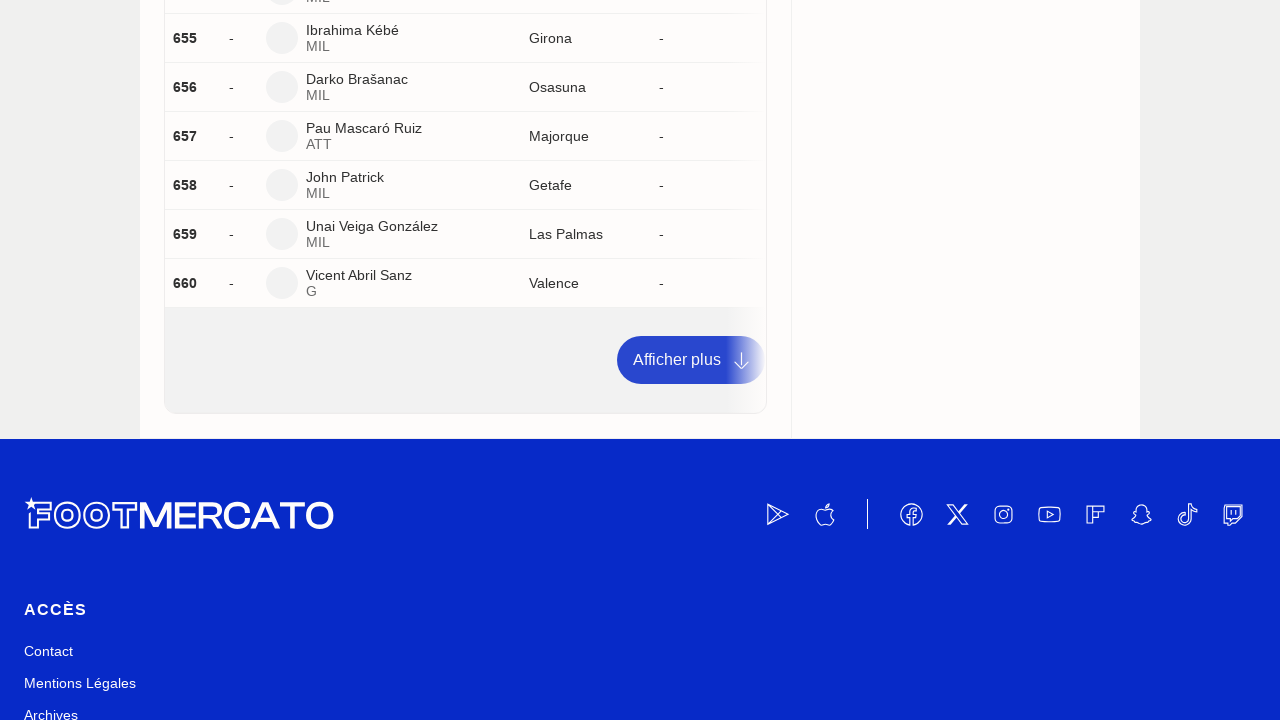

Clicked 'Afficher plus' (Load more) button at (691, 360) on a:has-text('Afficher plus')
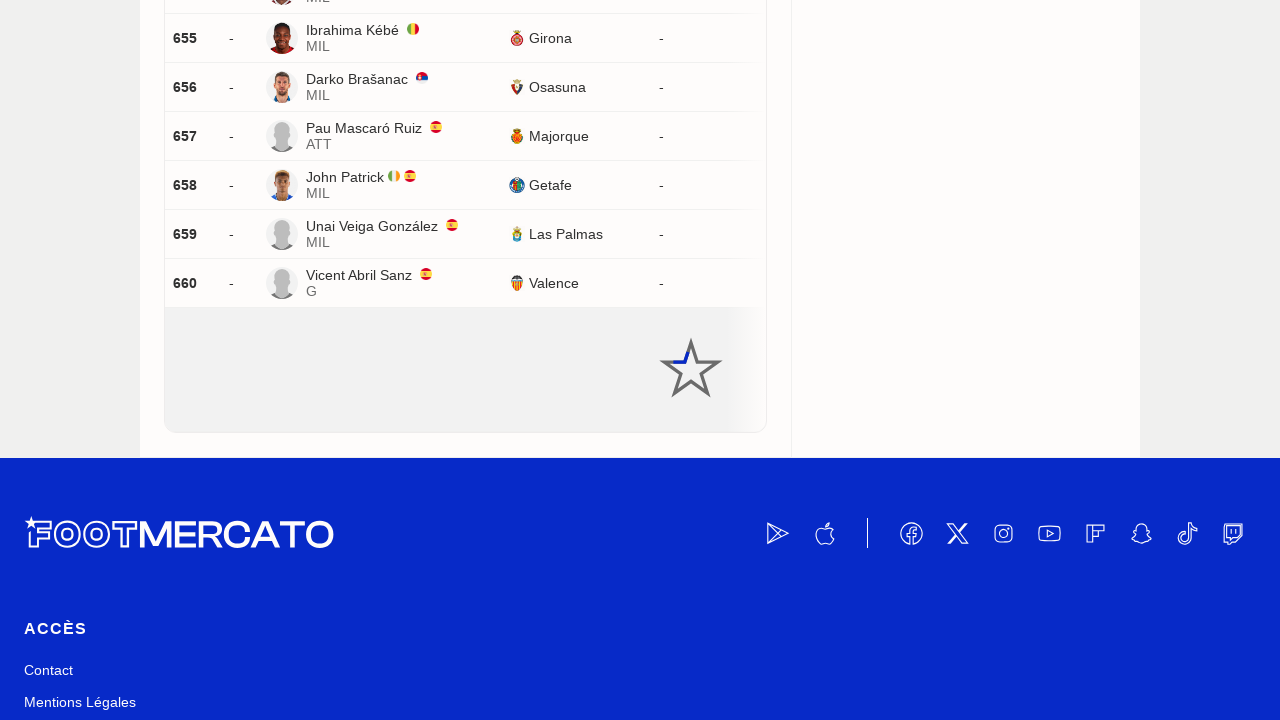

Waited 2 seconds for new player entries to load
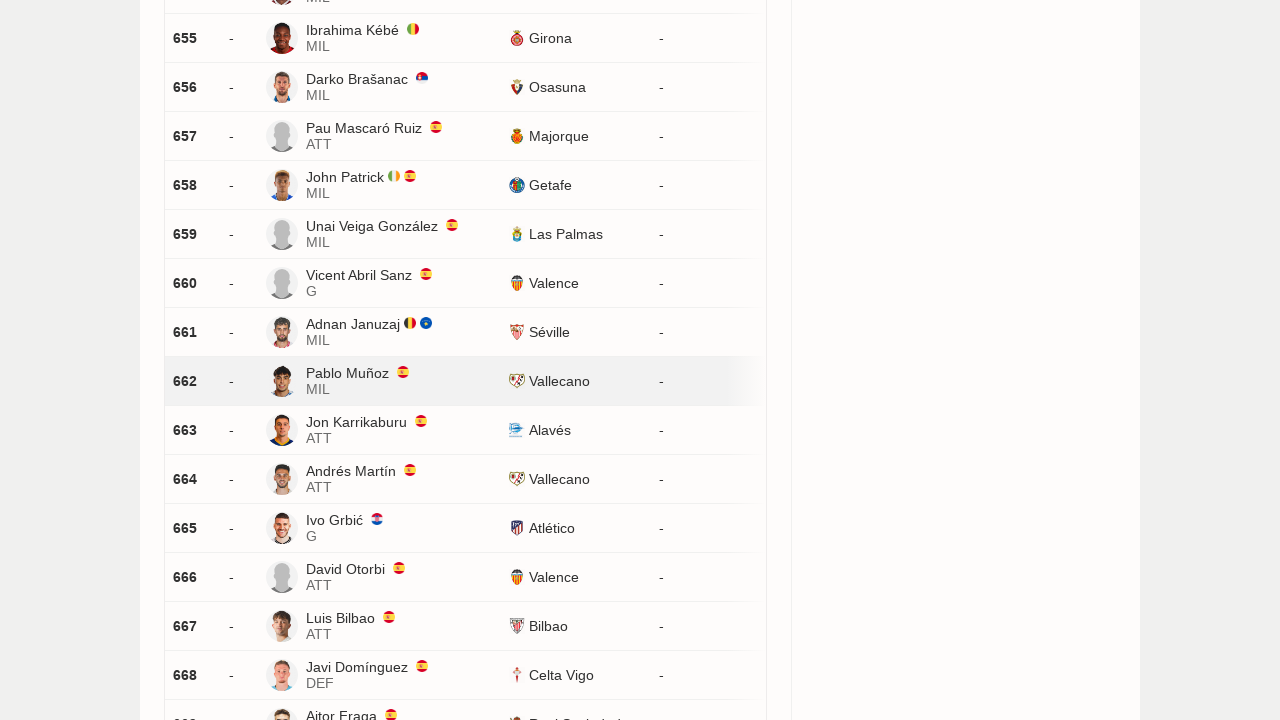

Scrolled 'Load more' button into view
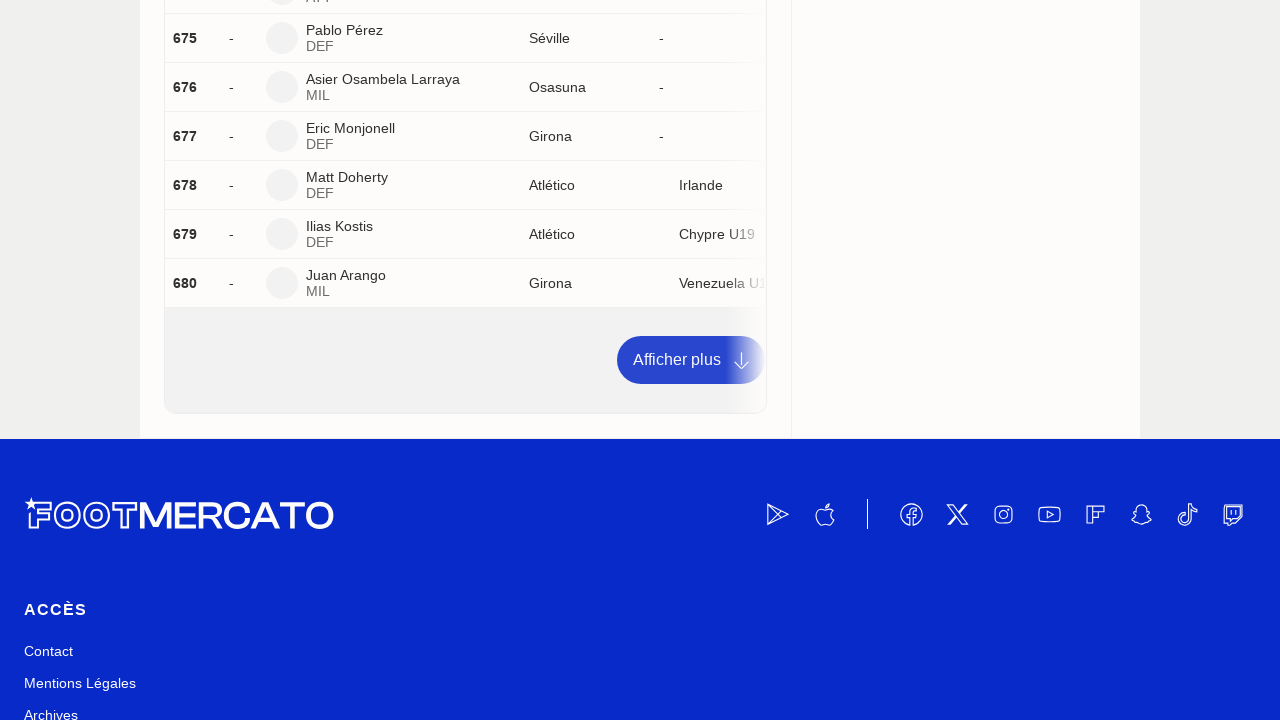

Clicked 'Afficher plus' (Load more) button at (691, 360) on a:has-text('Afficher plus')
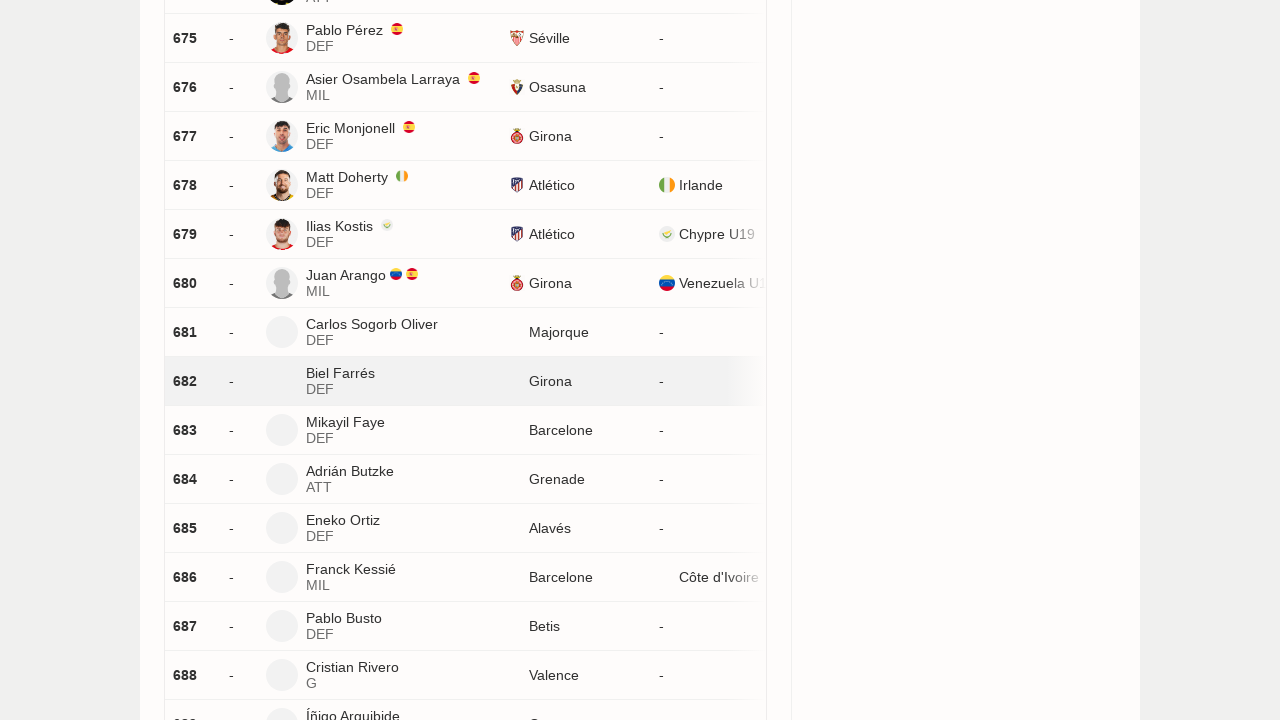

Waited 2 seconds for new player entries to load
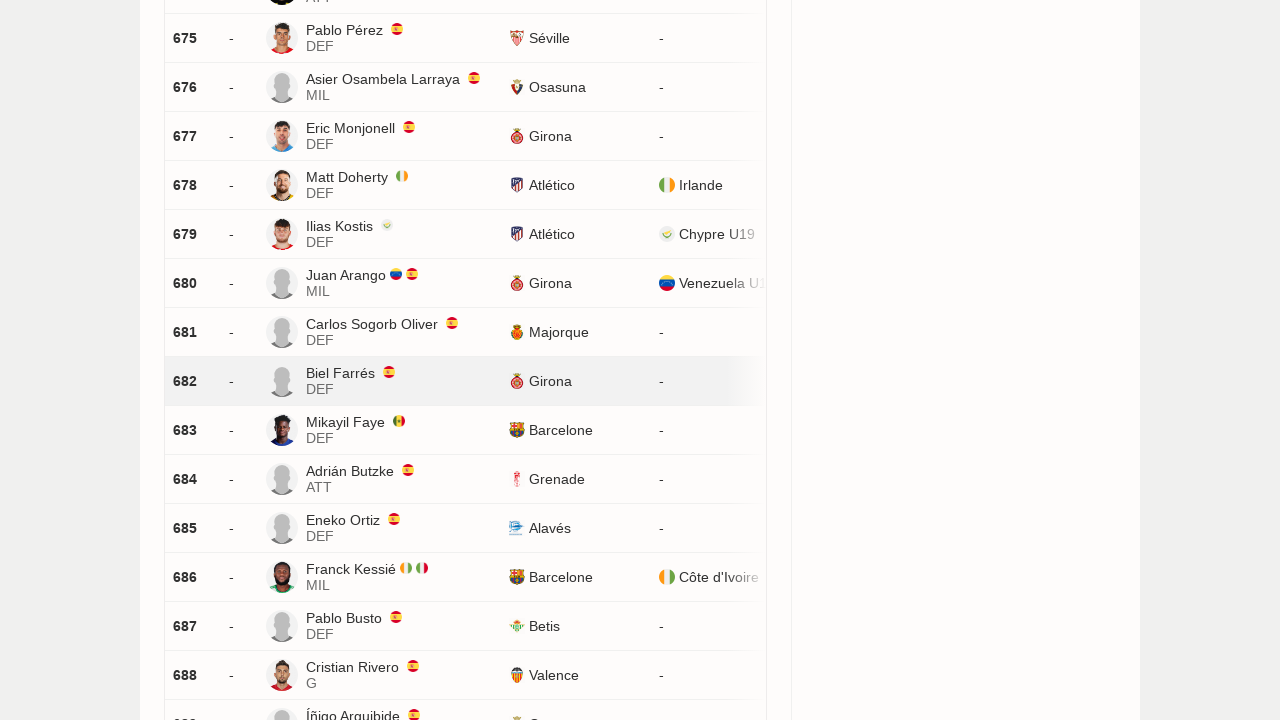

Scrolled 'Load more' button into view
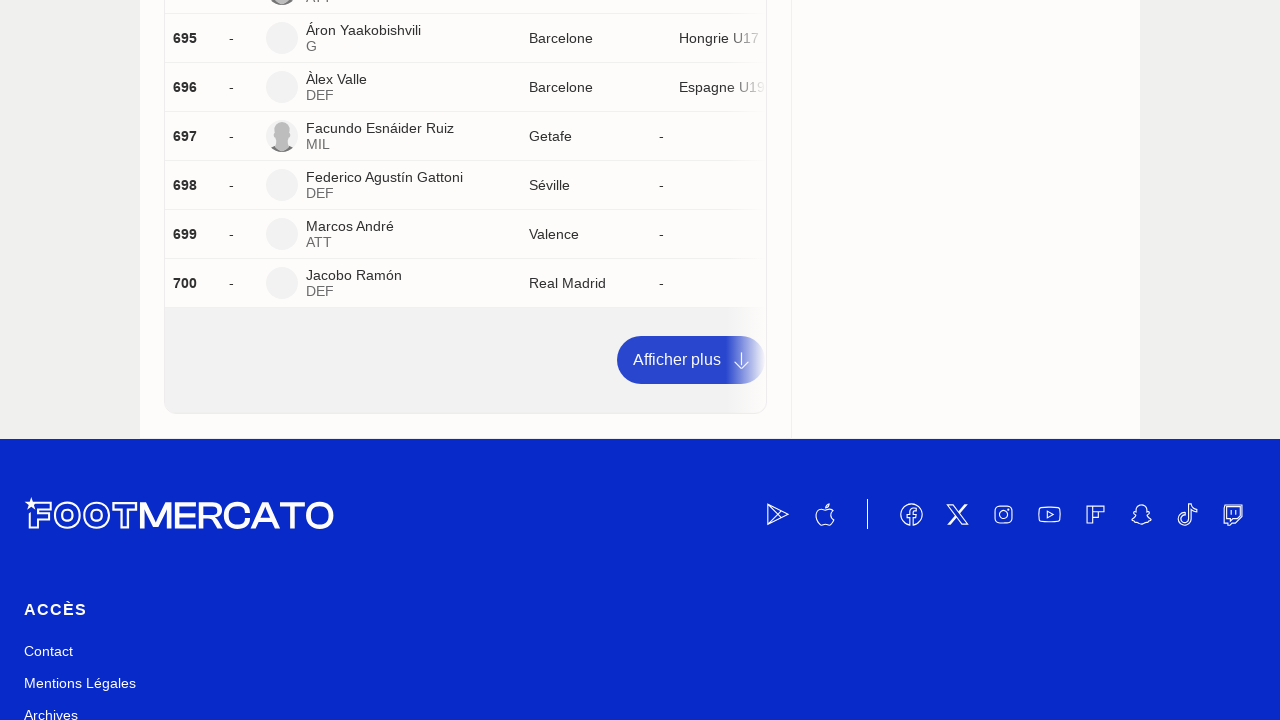

Clicked 'Afficher plus' (Load more) button at (691, 360) on a:has-text('Afficher plus')
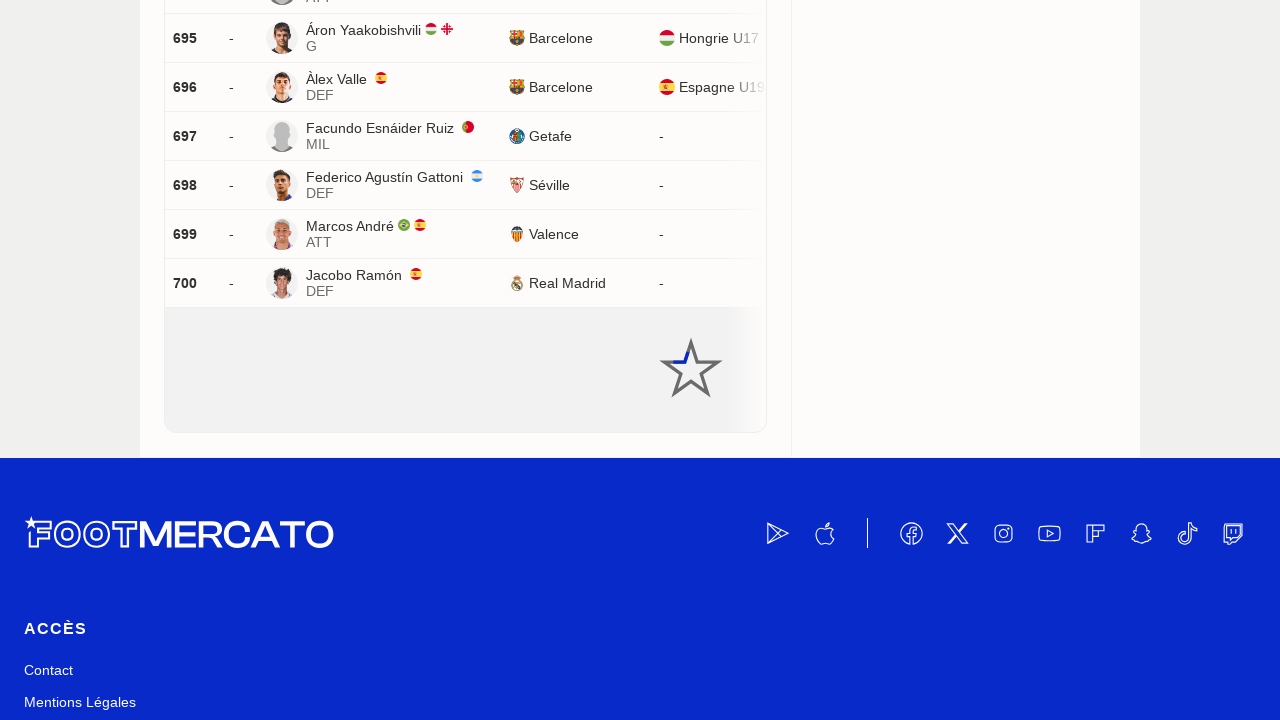

Waited 2 seconds for new player entries to load
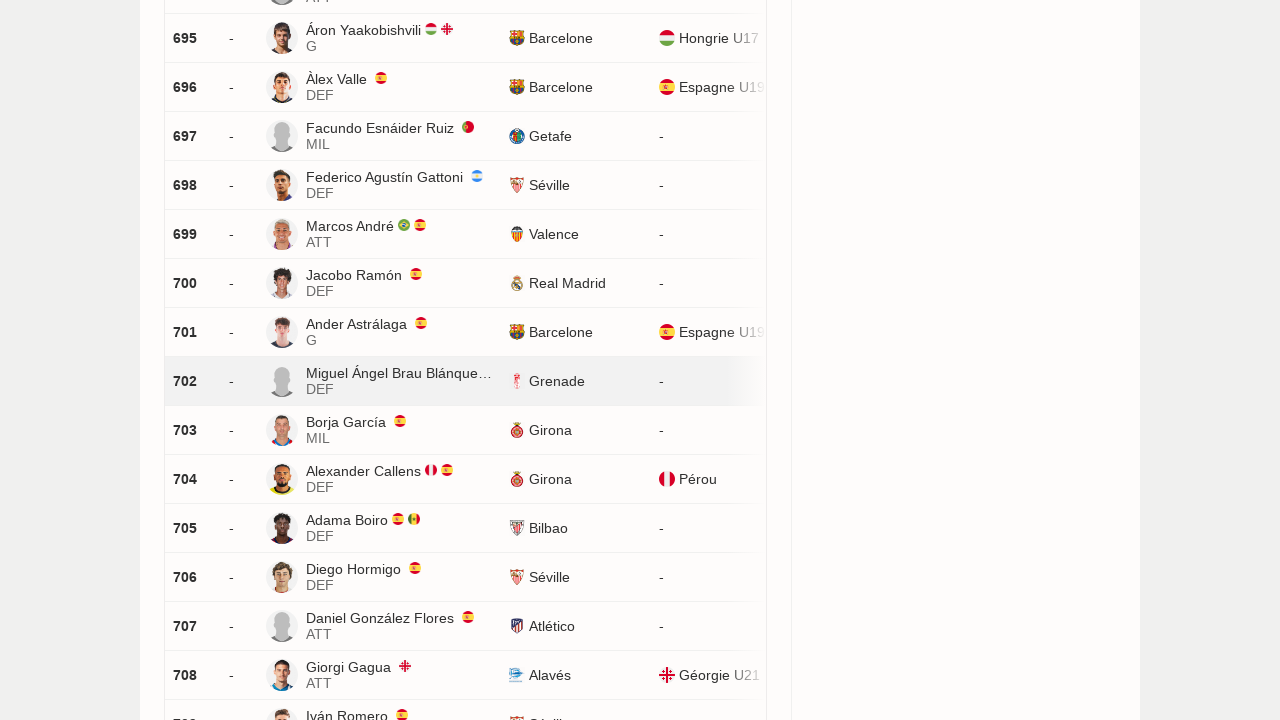

Scrolled 'Load more' button into view
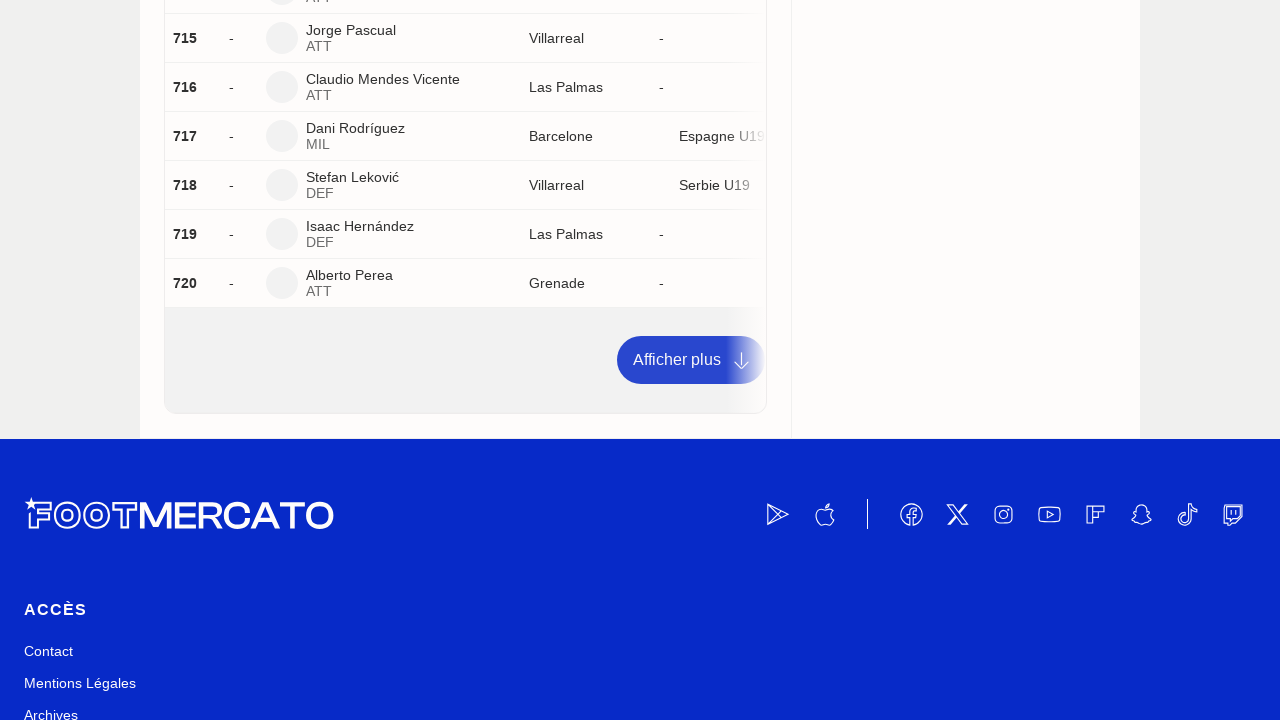

Clicked 'Afficher plus' (Load more) button at (691, 360) on a:has-text('Afficher plus')
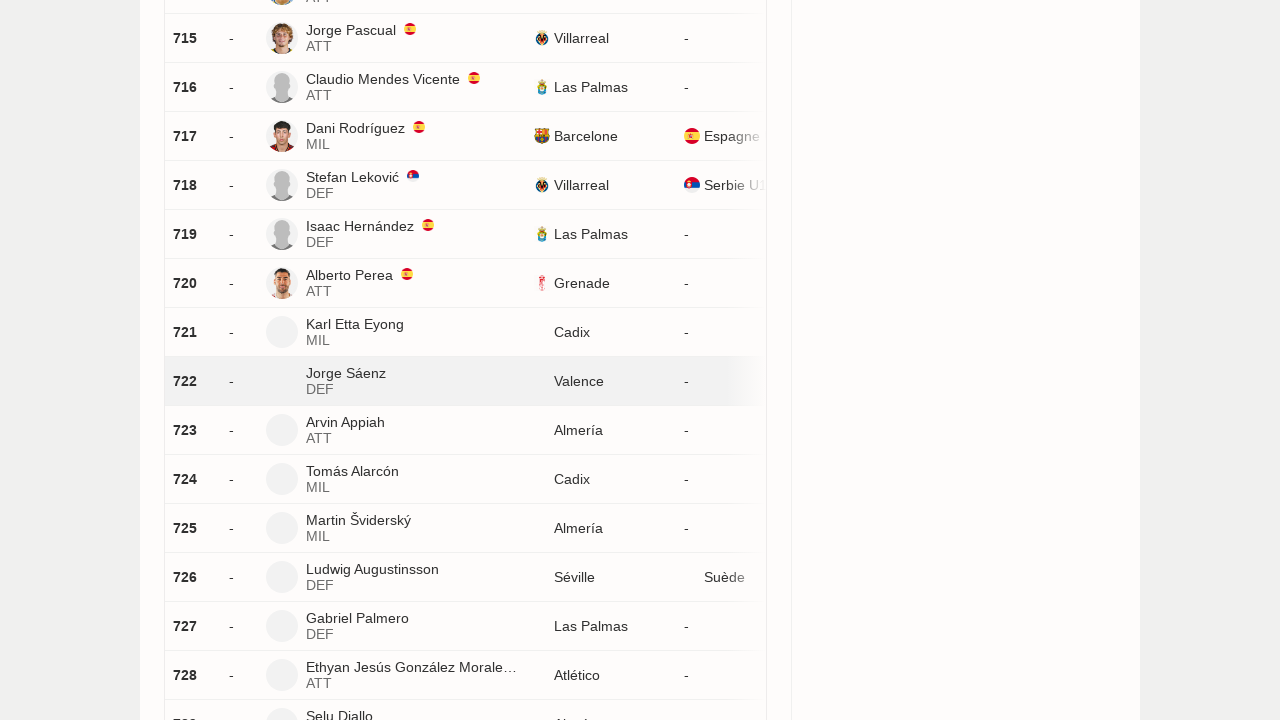

Waited 2 seconds for new player entries to load
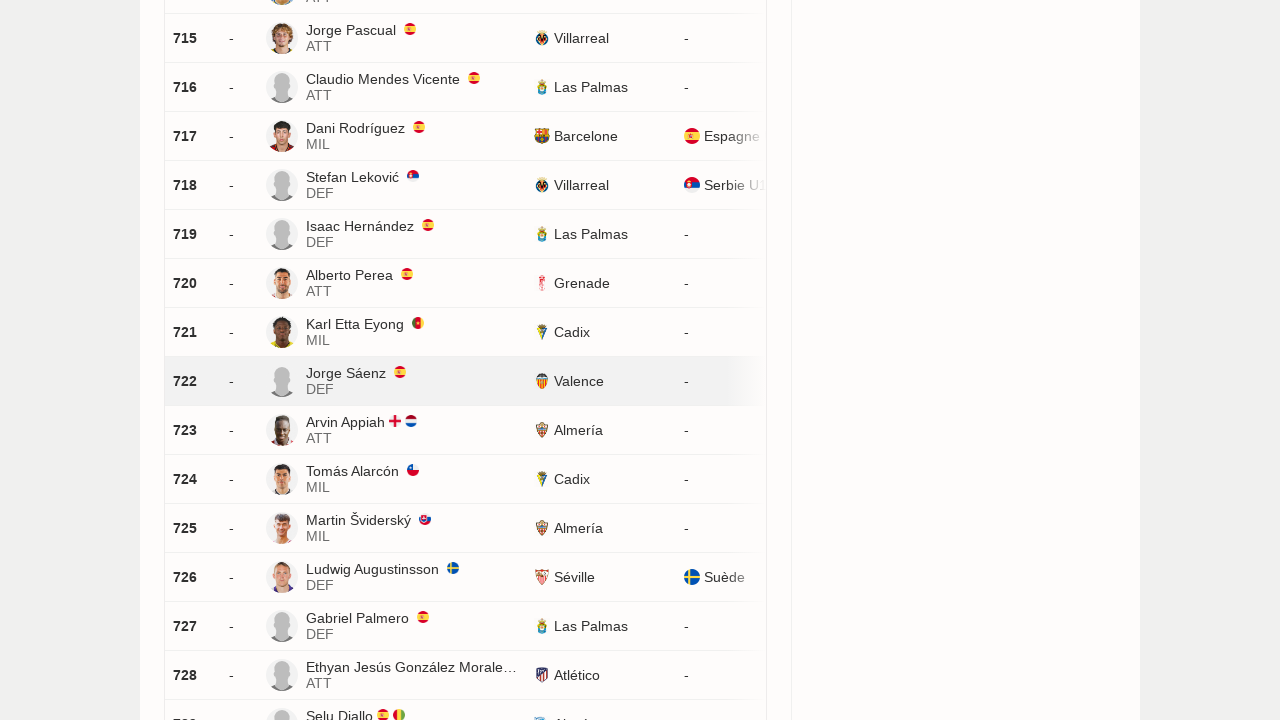

Scrolled 'Load more' button into view
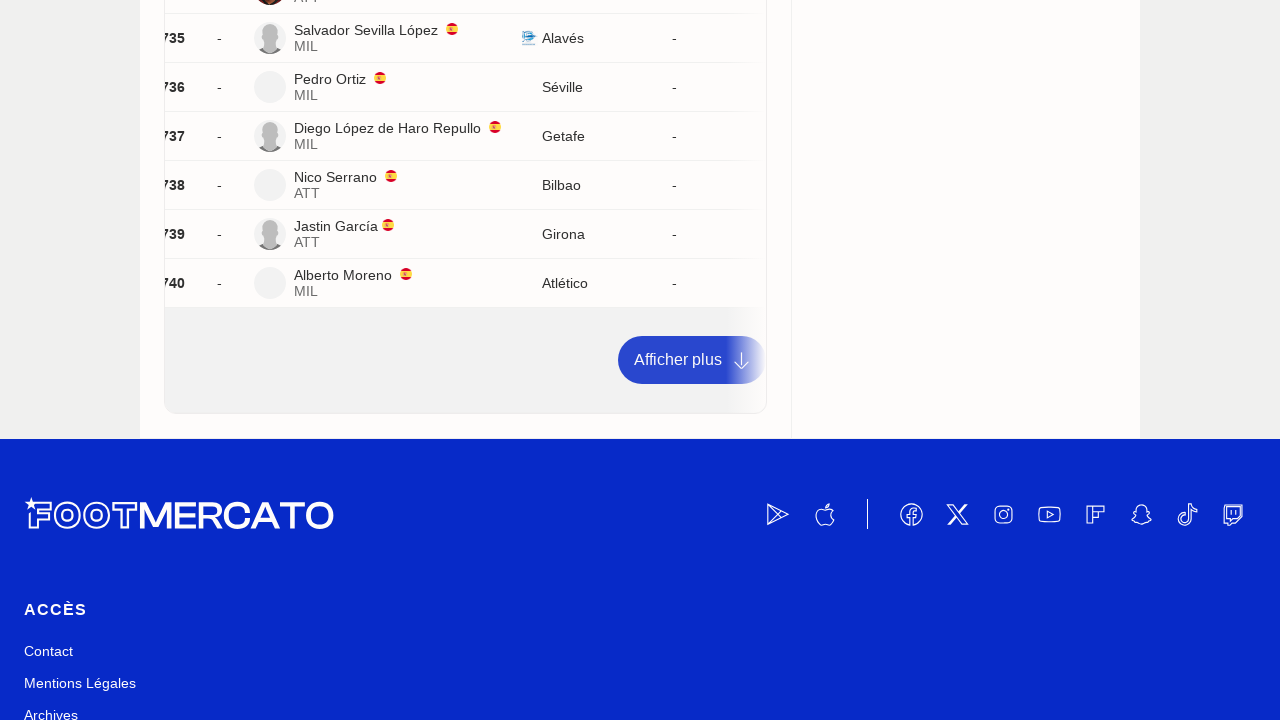

Clicked 'Afficher plus' (Load more) button at (692, 360) on a:has-text('Afficher plus')
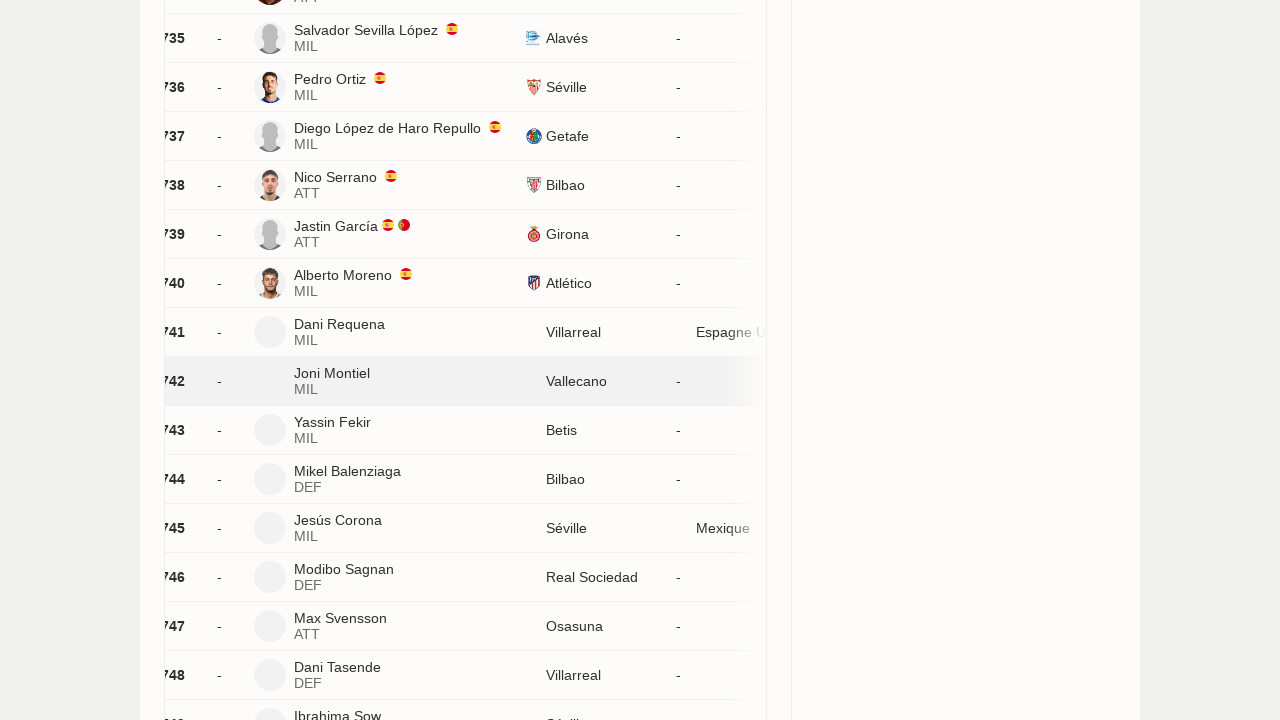

Waited 2 seconds for new player entries to load
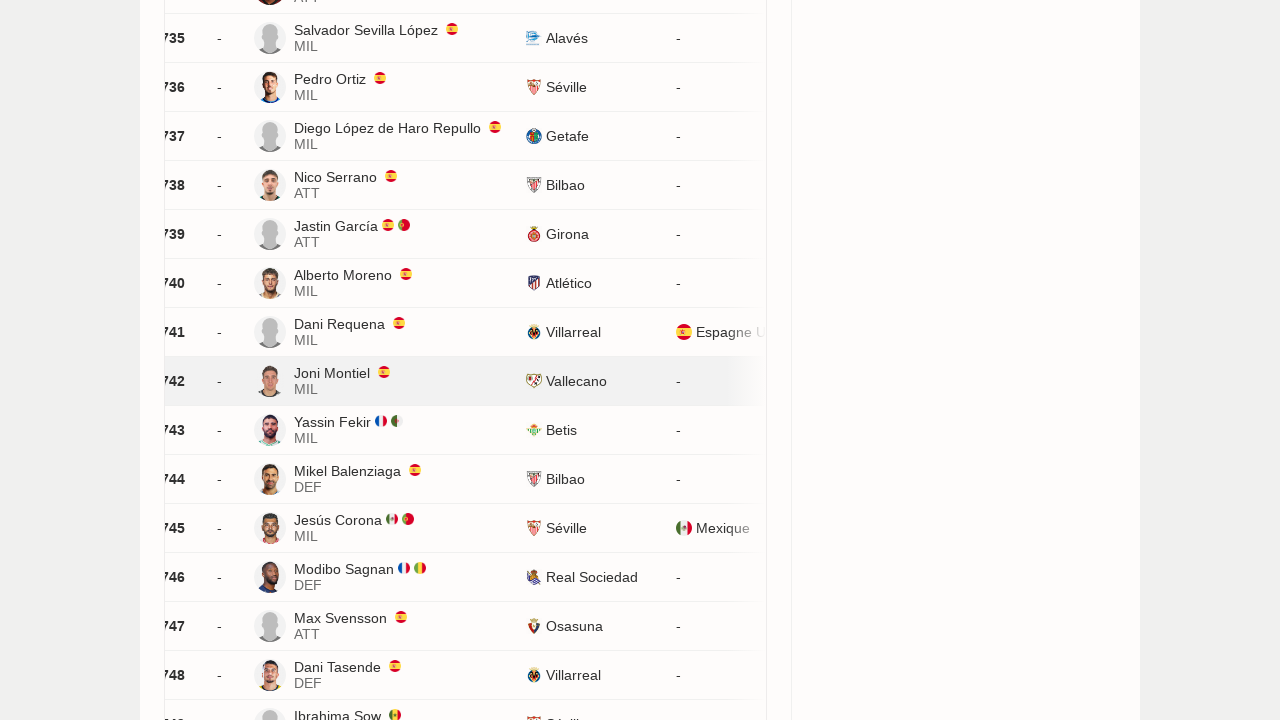

Scrolled 'Load more' button into view
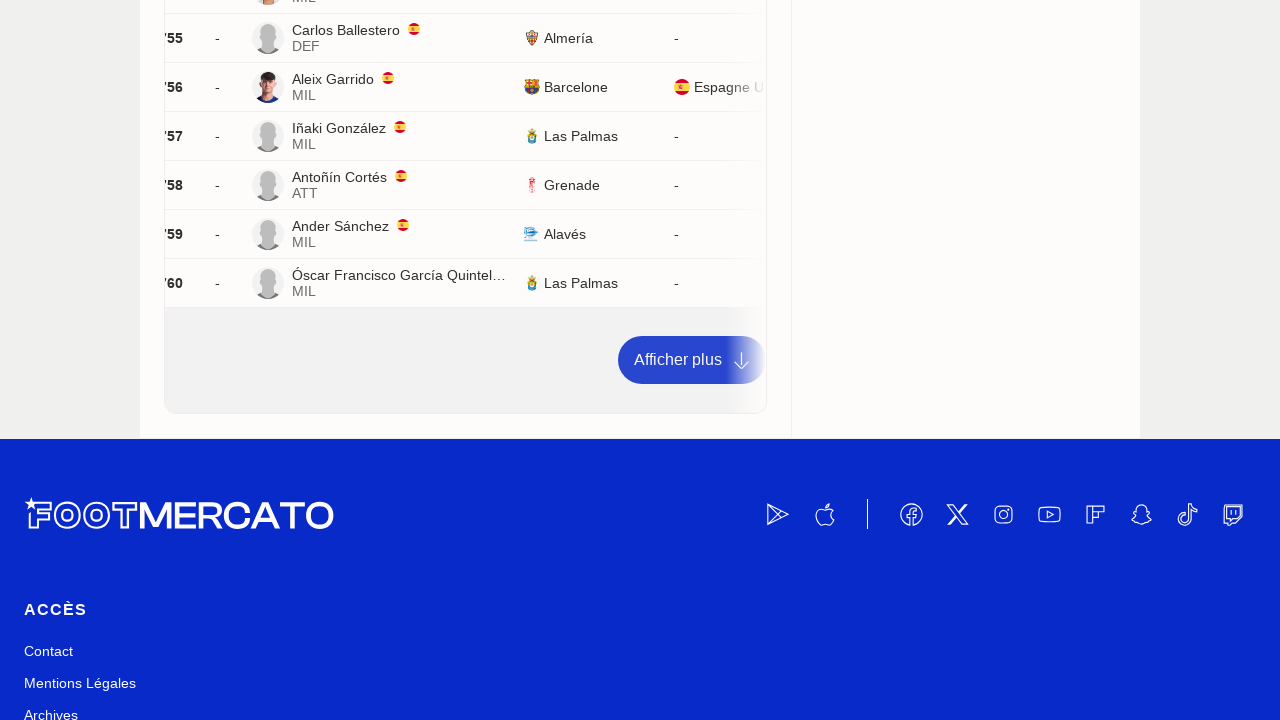

Clicked 'Afficher plus' (Load more) button at (692, 360) on a:has-text('Afficher plus')
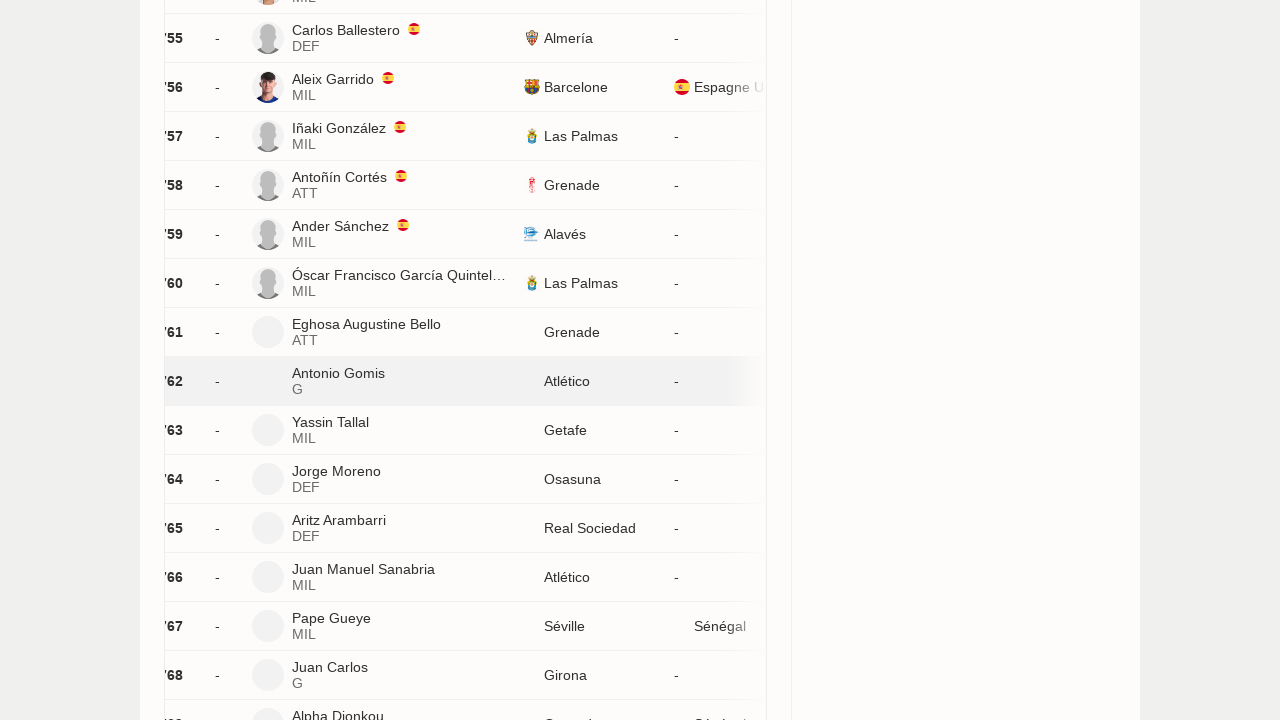

Waited 2 seconds for new player entries to load
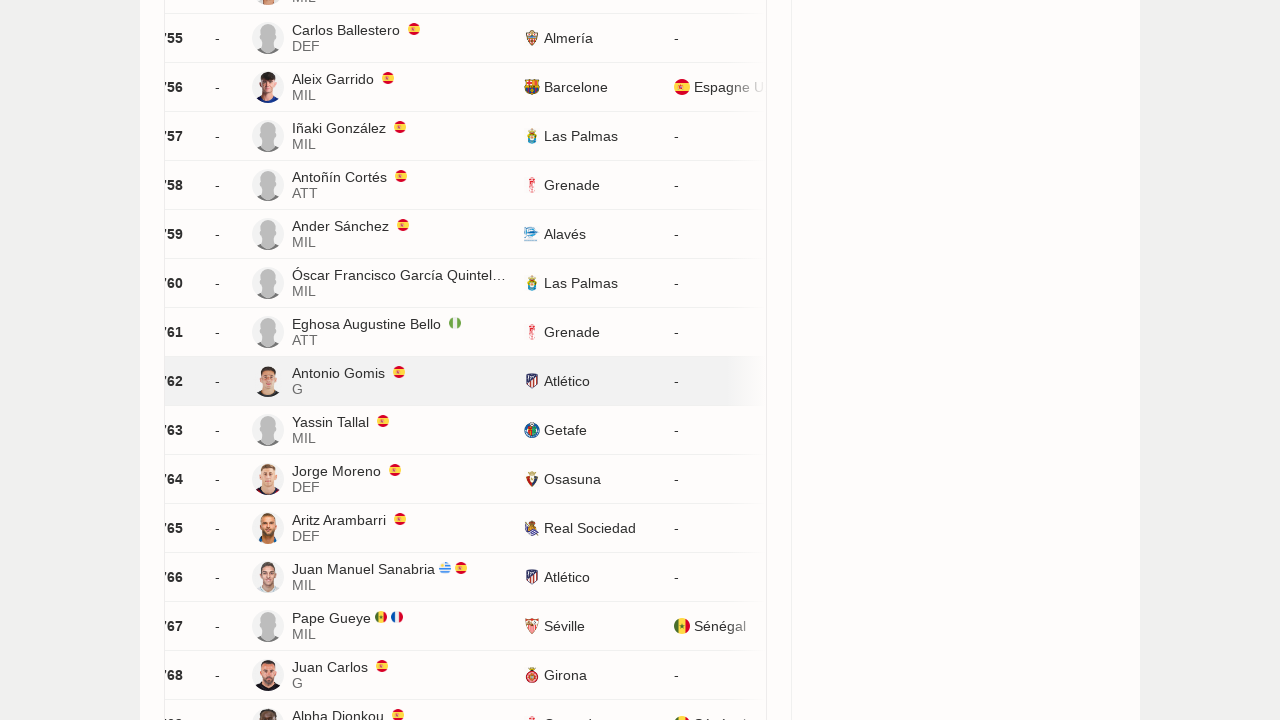

Scrolled 'Load more' button into view
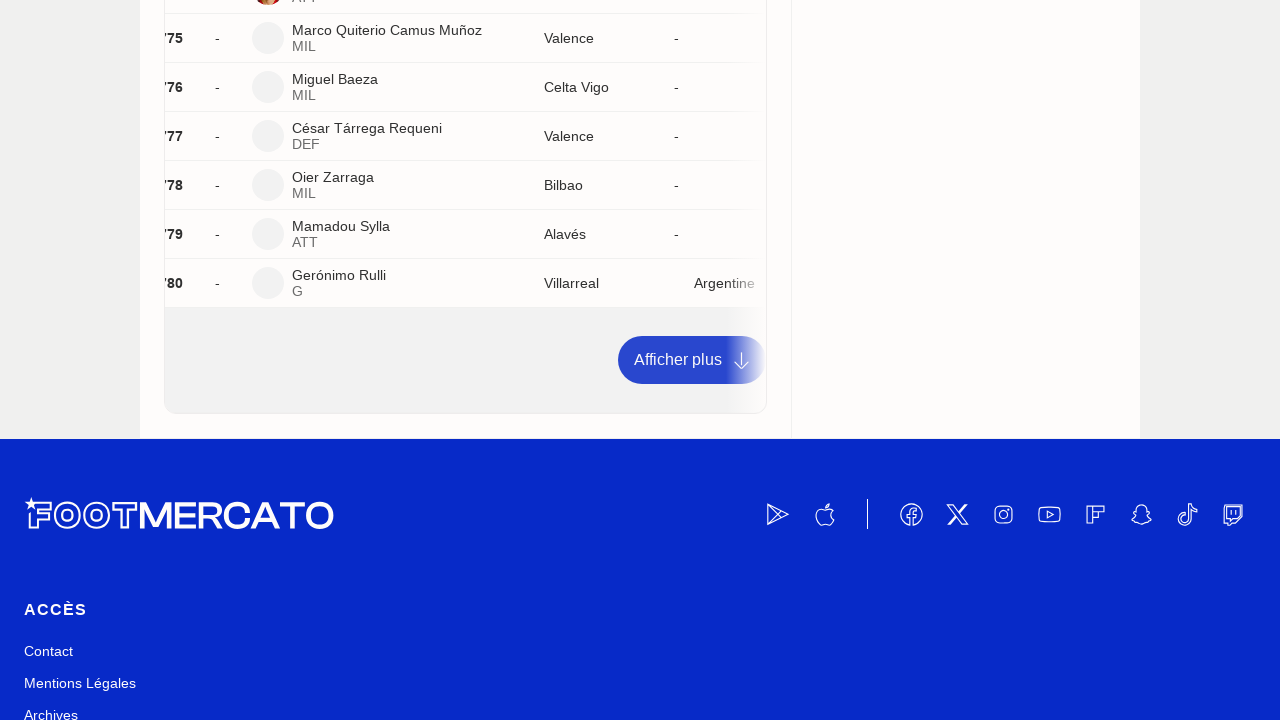

Clicked 'Afficher plus' (Load more) button at (692, 360) on a:has-text('Afficher plus')
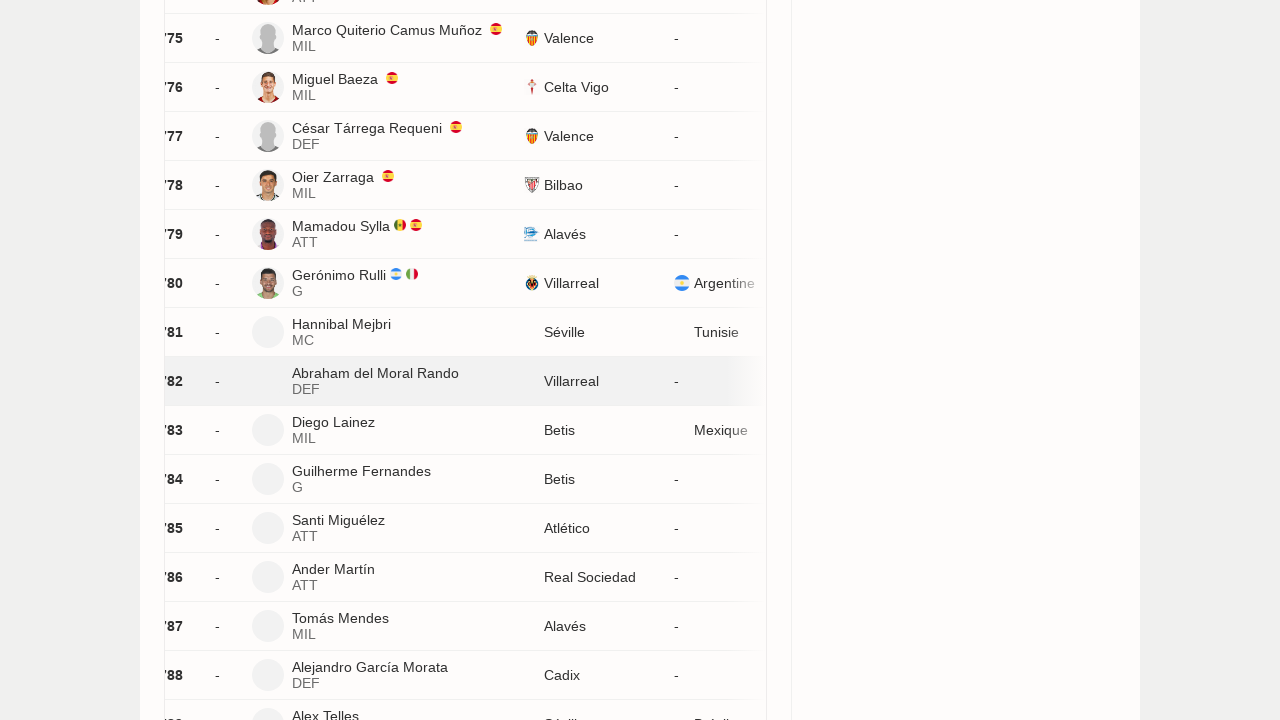

Waited 2 seconds for new player entries to load
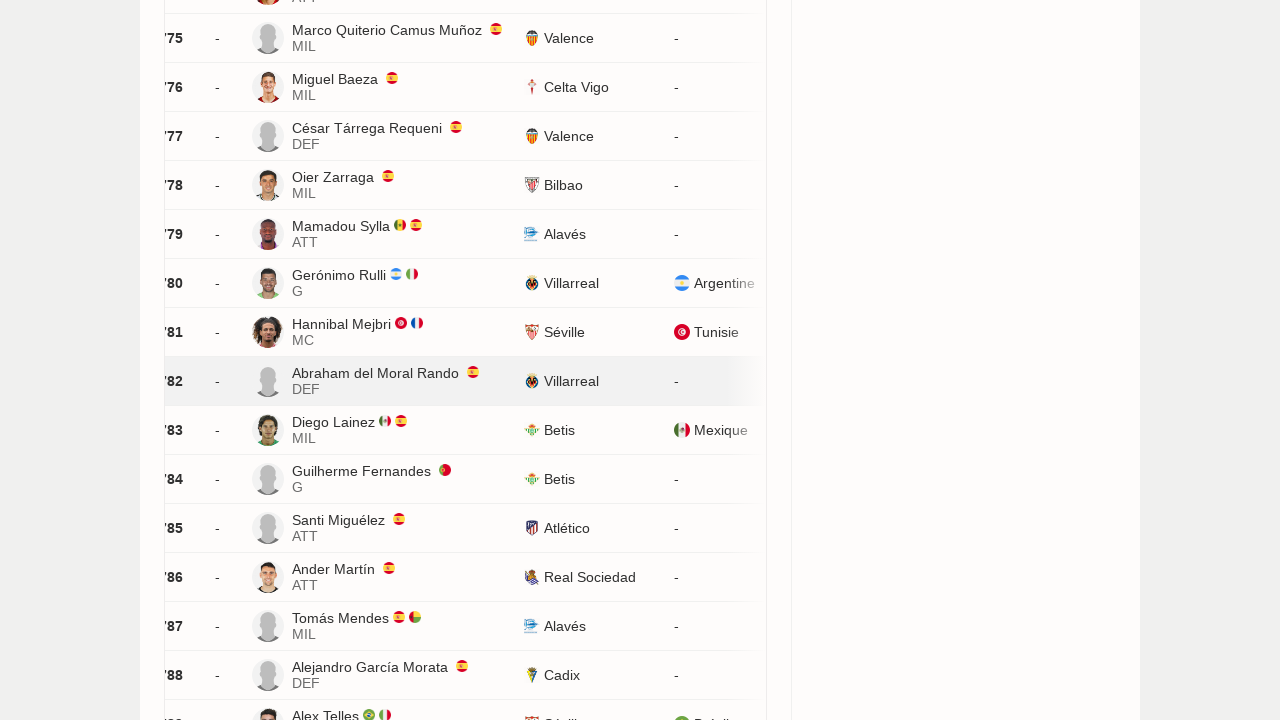

Scrolled 'Load more' button into view
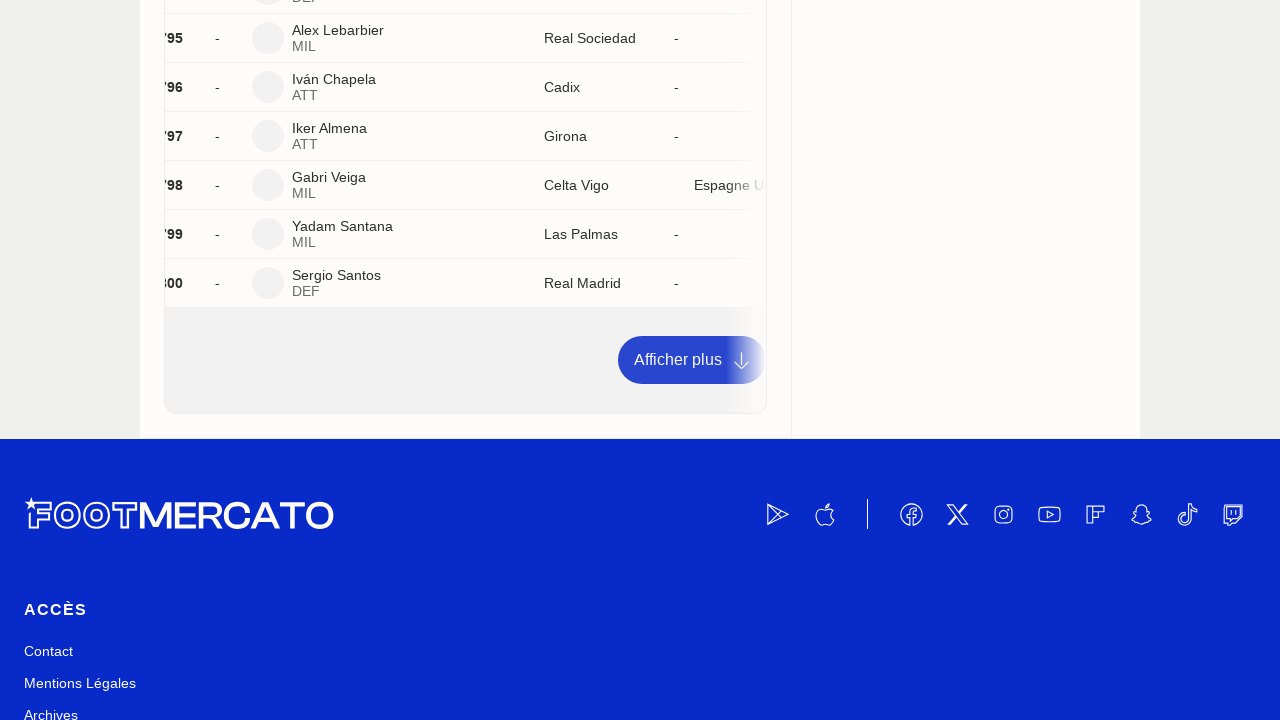

Clicked 'Afficher plus' (Load more) button at (692, 360) on a:has-text('Afficher plus')
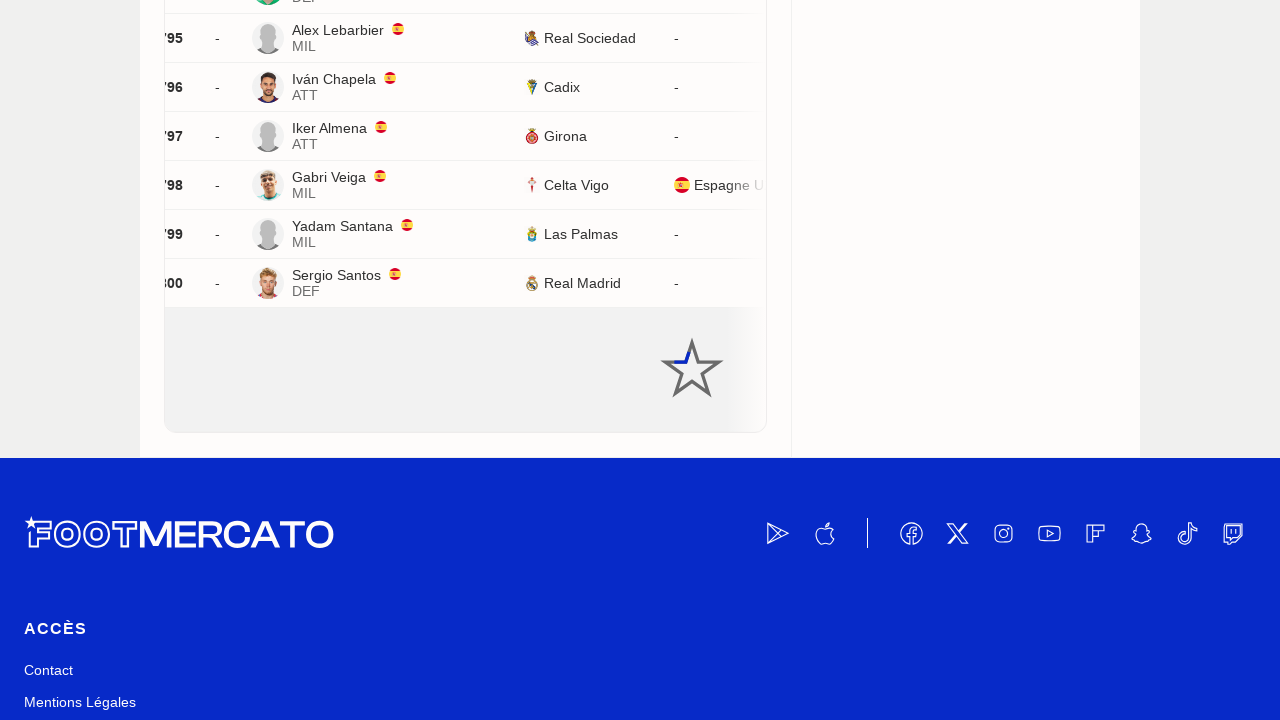

Waited 2 seconds for new player entries to load
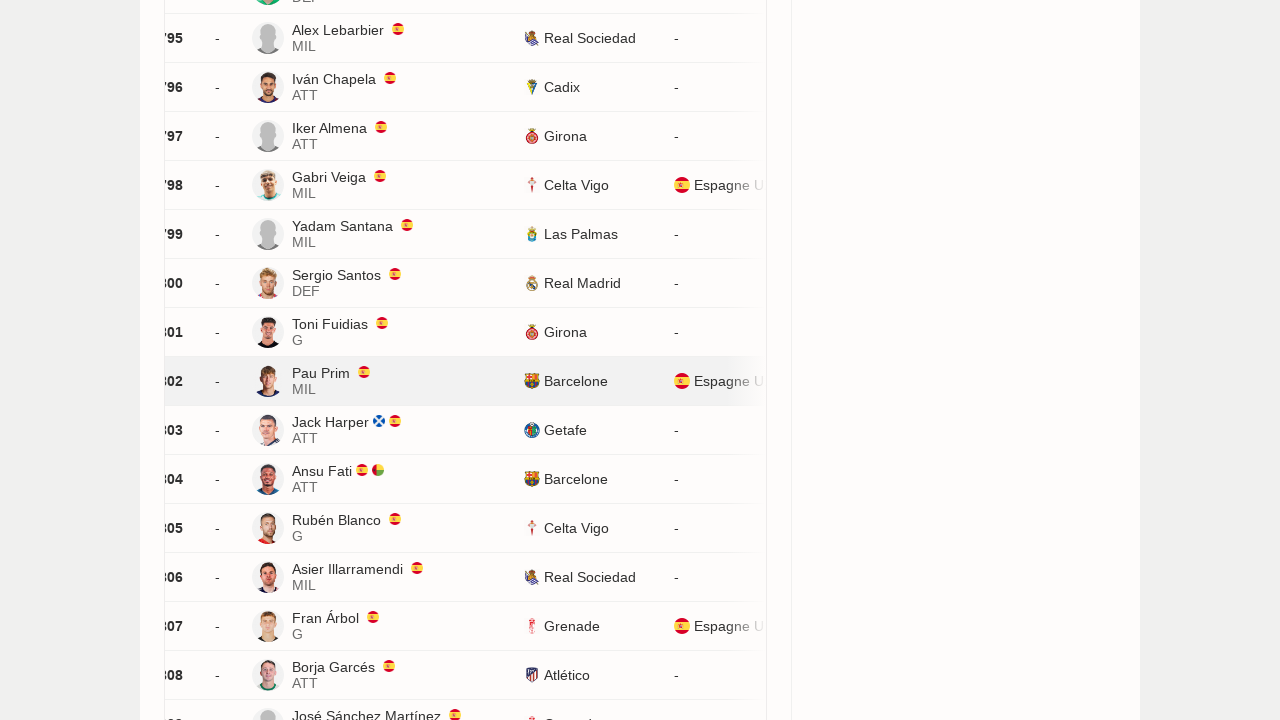

Scrolled 'Load more' button into view
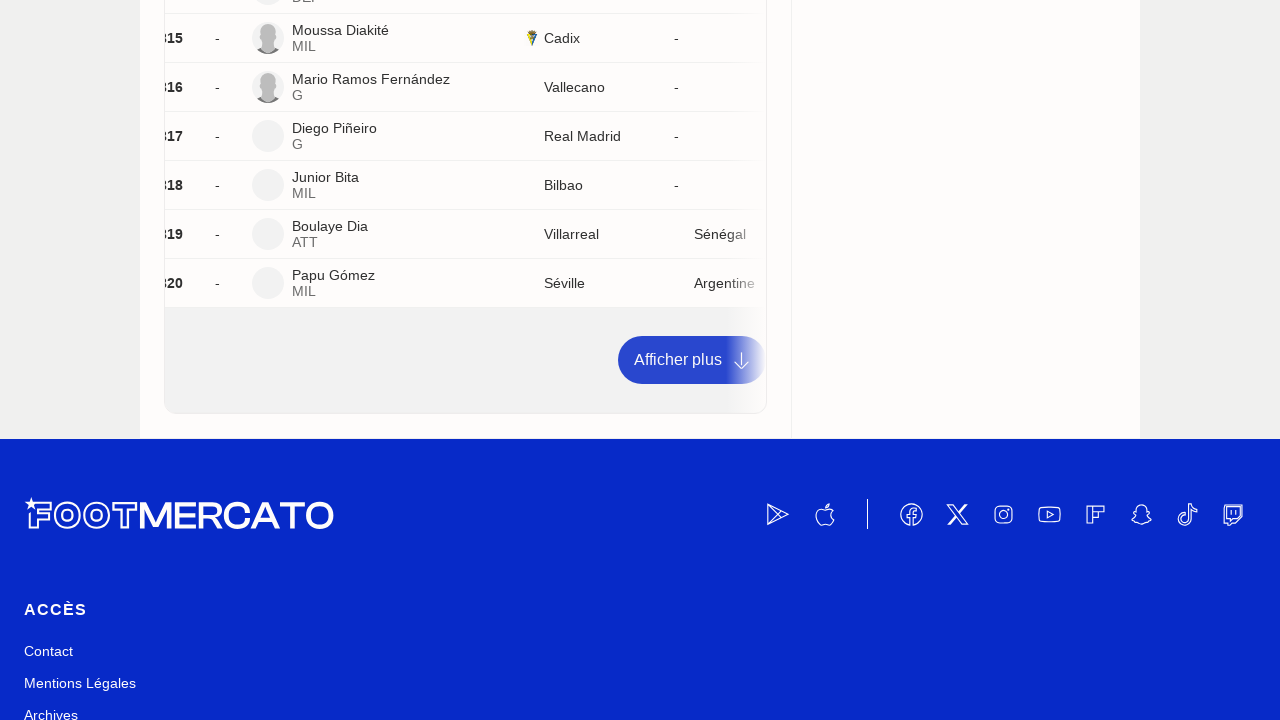

Clicked 'Afficher plus' (Load more) button at (692, 360) on a:has-text('Afficher plus')
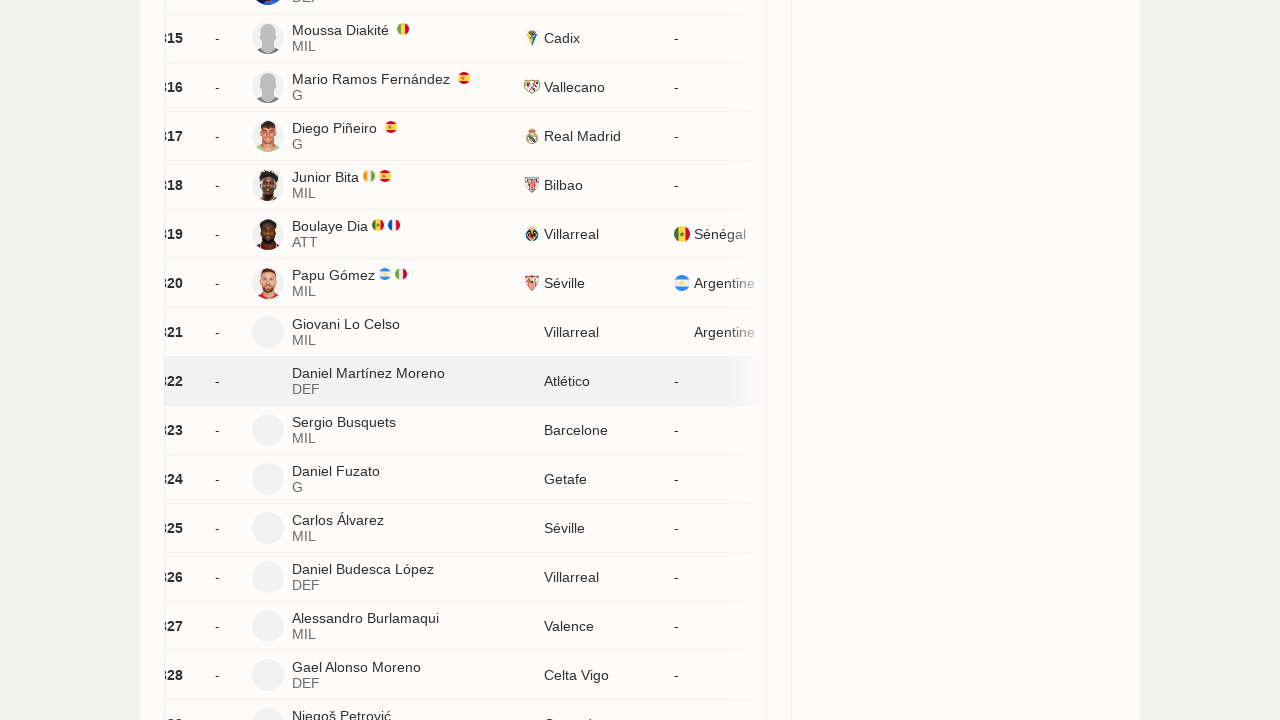

Waited 2 seconds for new player entries to load
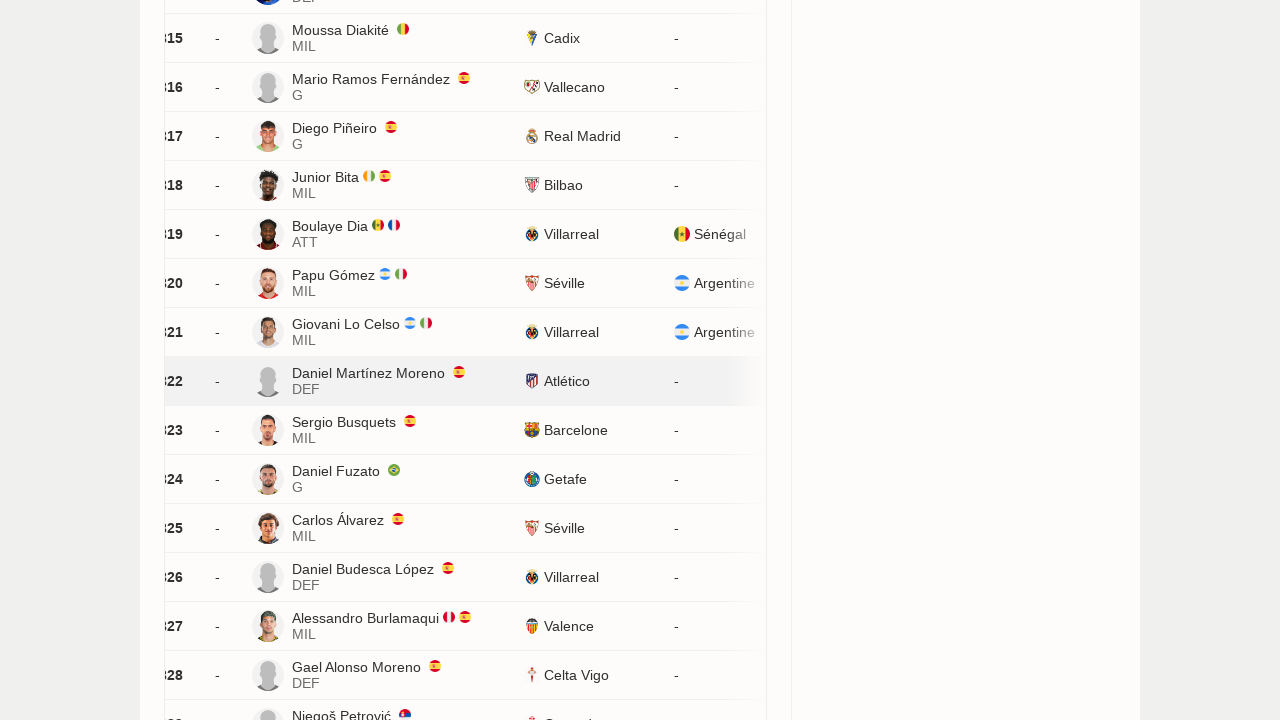

Scrolled 'Load more' button into view
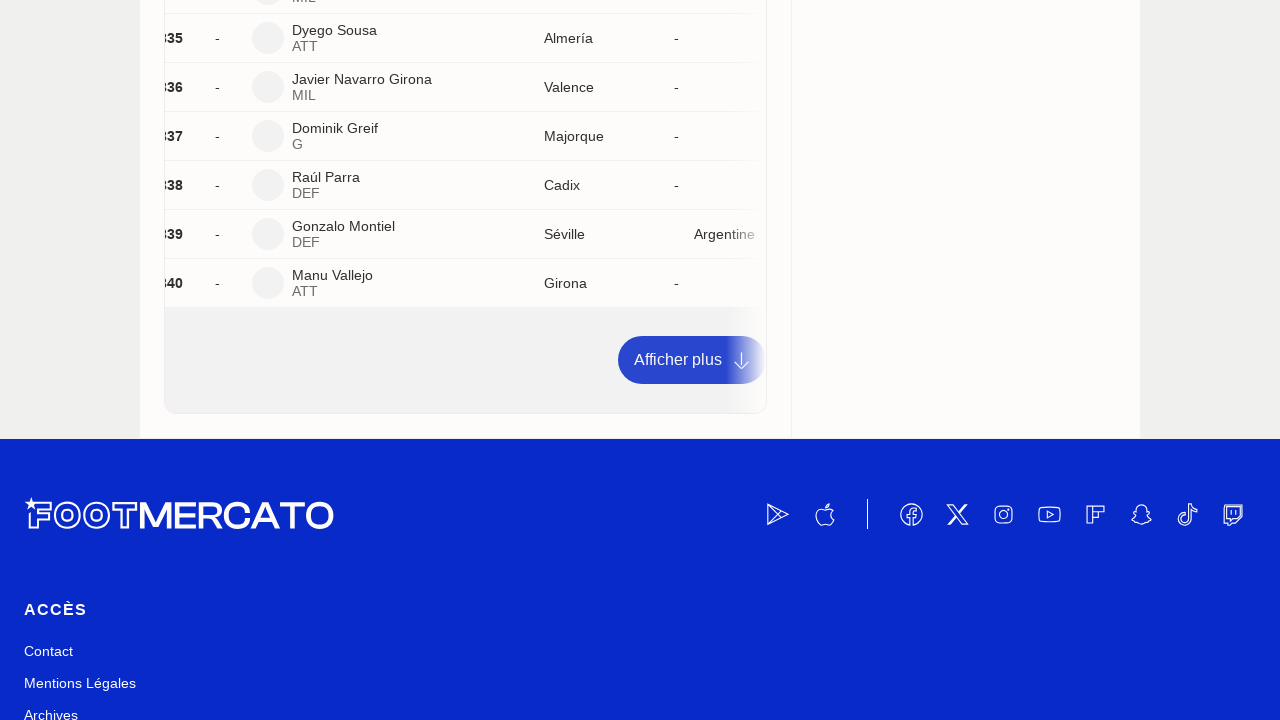

Clicked 'Afficher plus' (Load more) button at (692, 360) on a:has-text('Afficher plus')
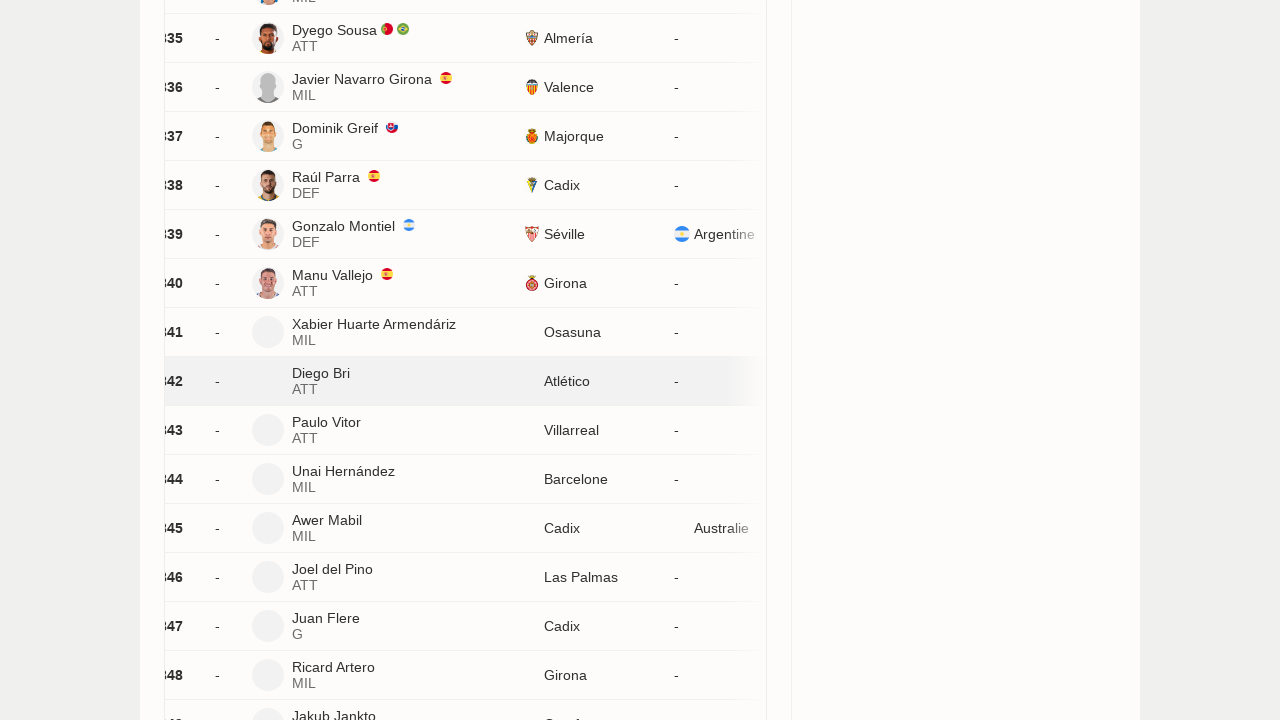

Waited 2 seconds for new player entries to load
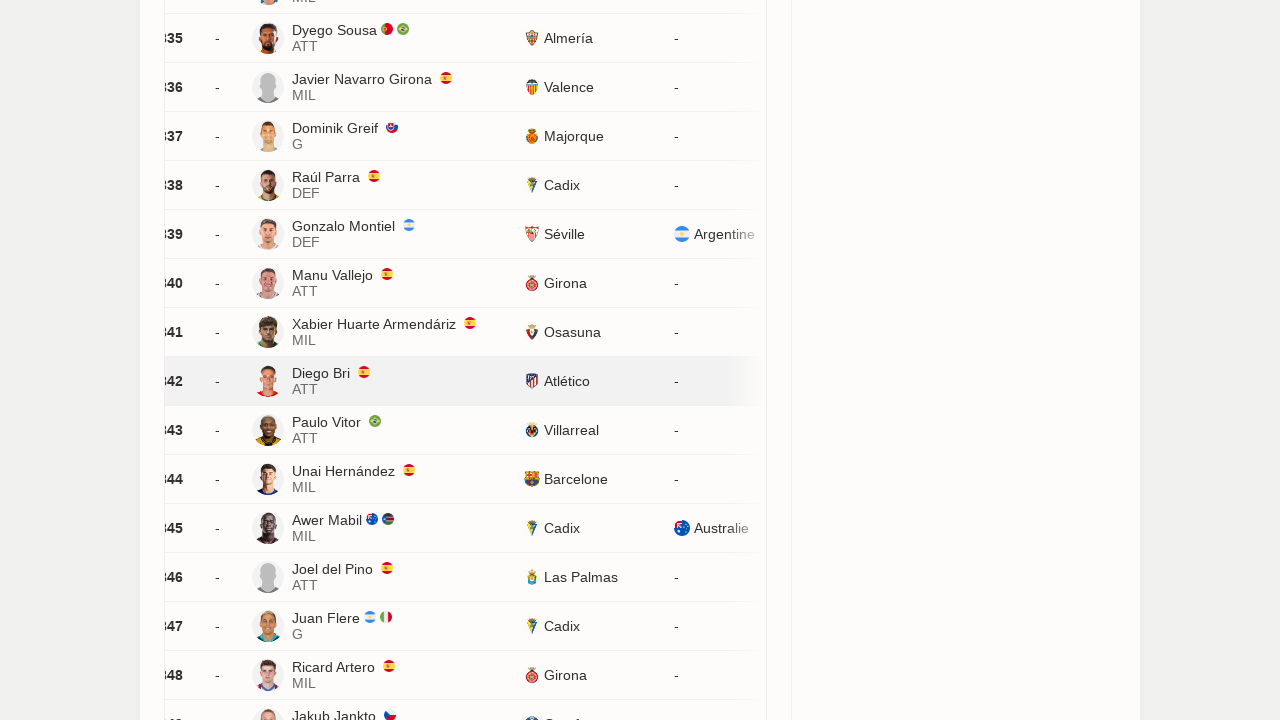

Scrolled 'Load more' button into view
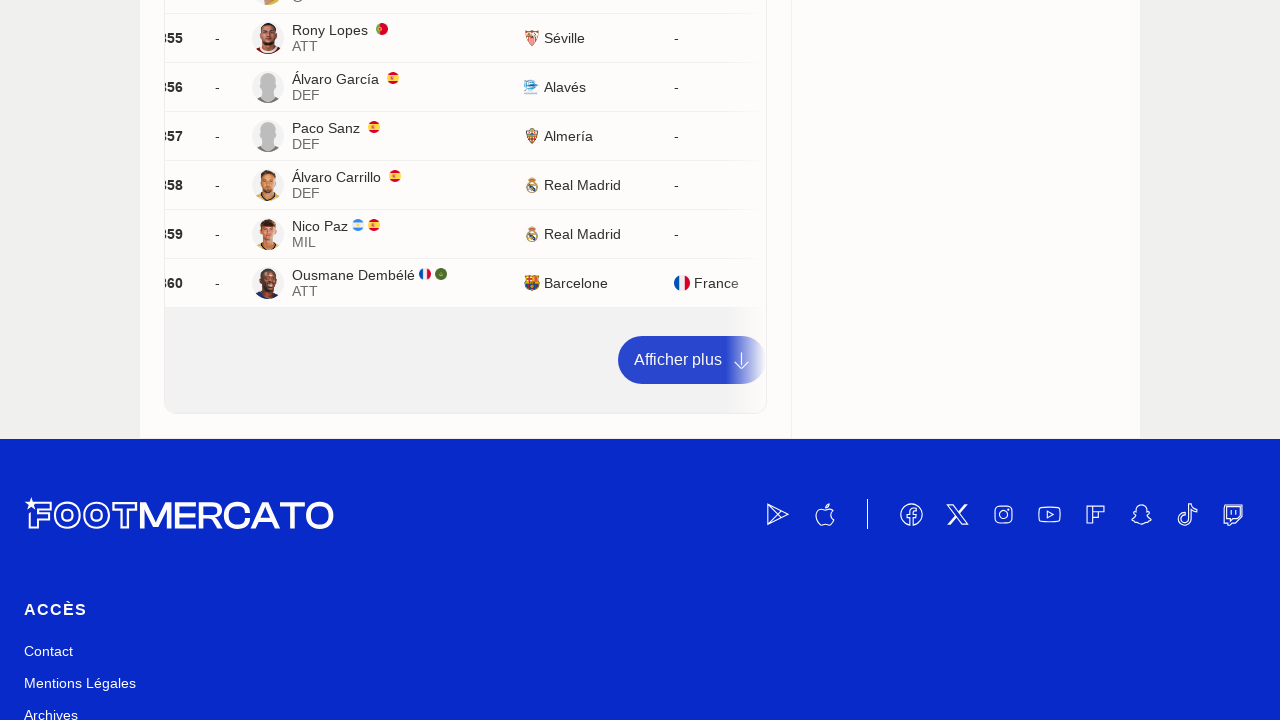

Clicked 'Afficher plus' (Load more) button at (692, 360) on a:has-text('Afficher plus')
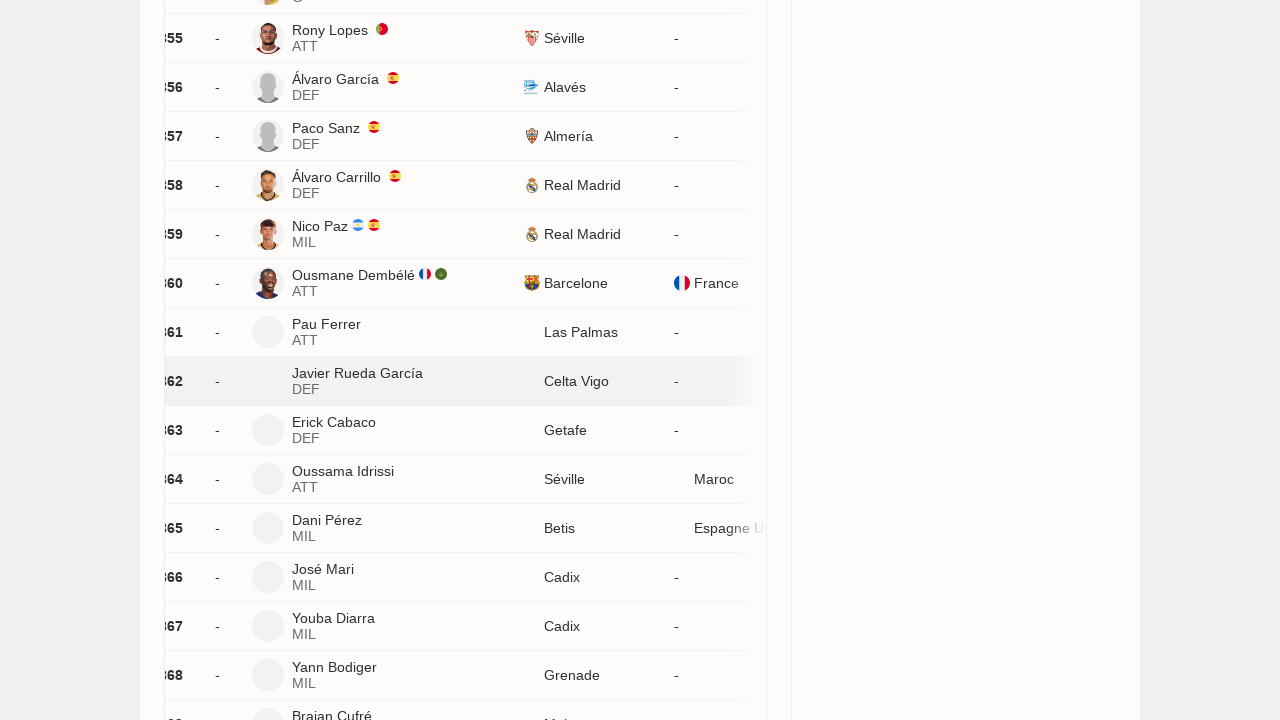

Waited 2 seconds for new player entries to load
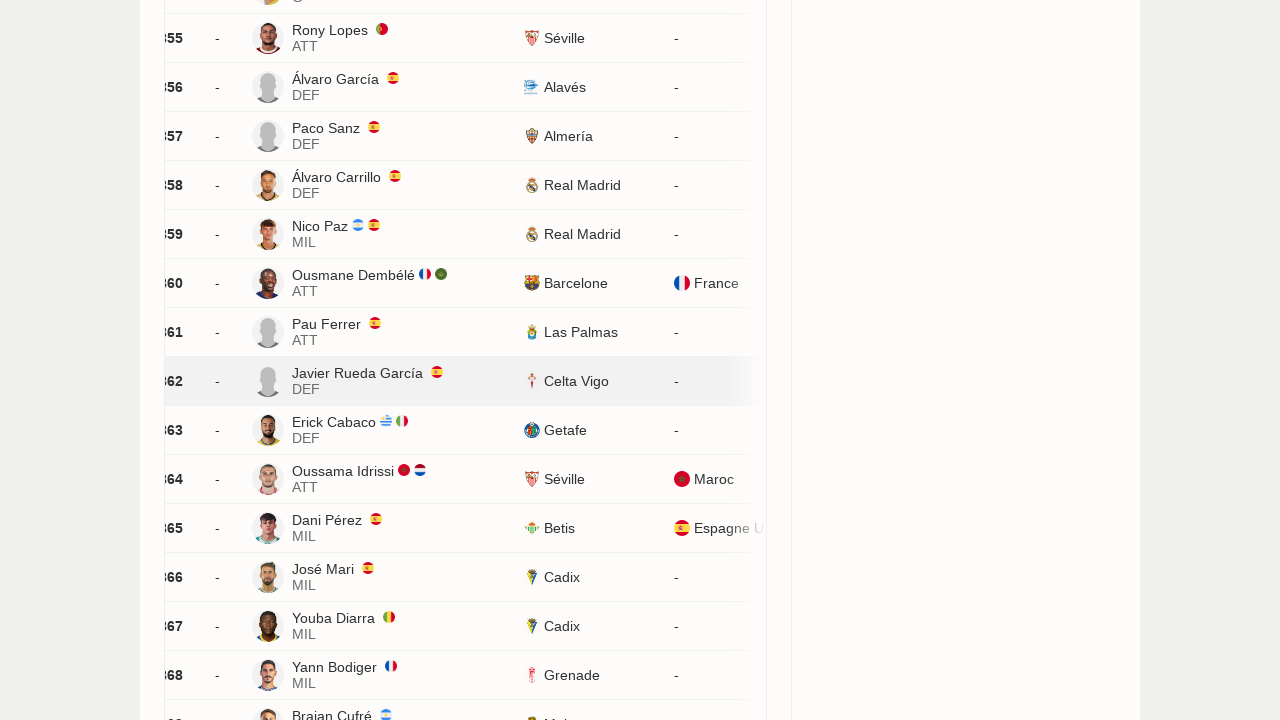

Scrolled 'Load more' button into view
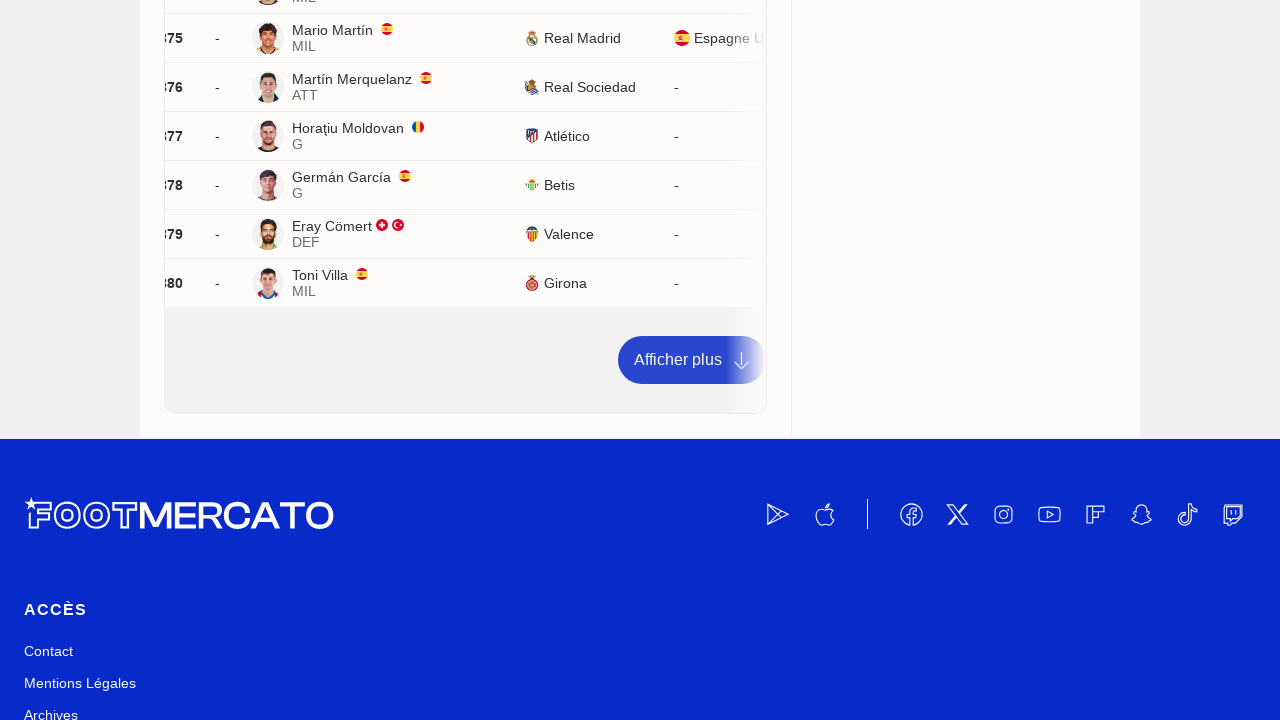

Clicked 'Afficher plus' (Load more) button at (692, 360) on a:has-text('Afficher plus')
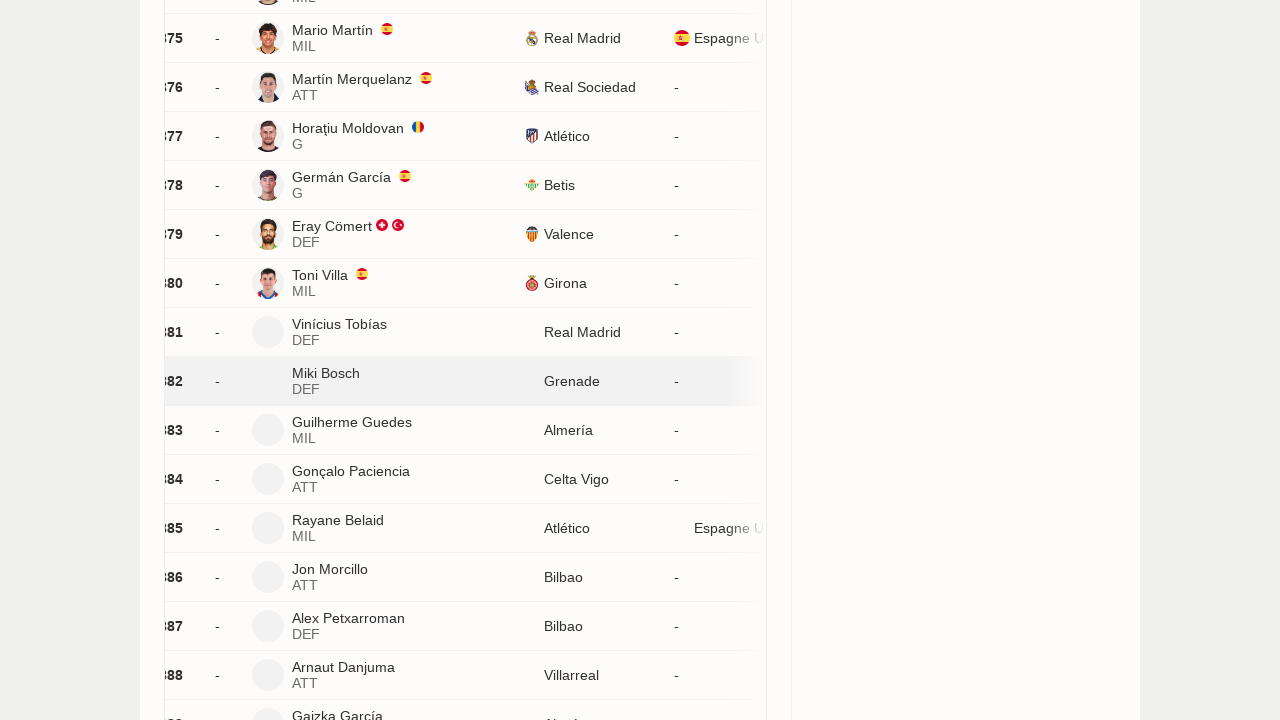

Waited 2 seconds for new player entries to load
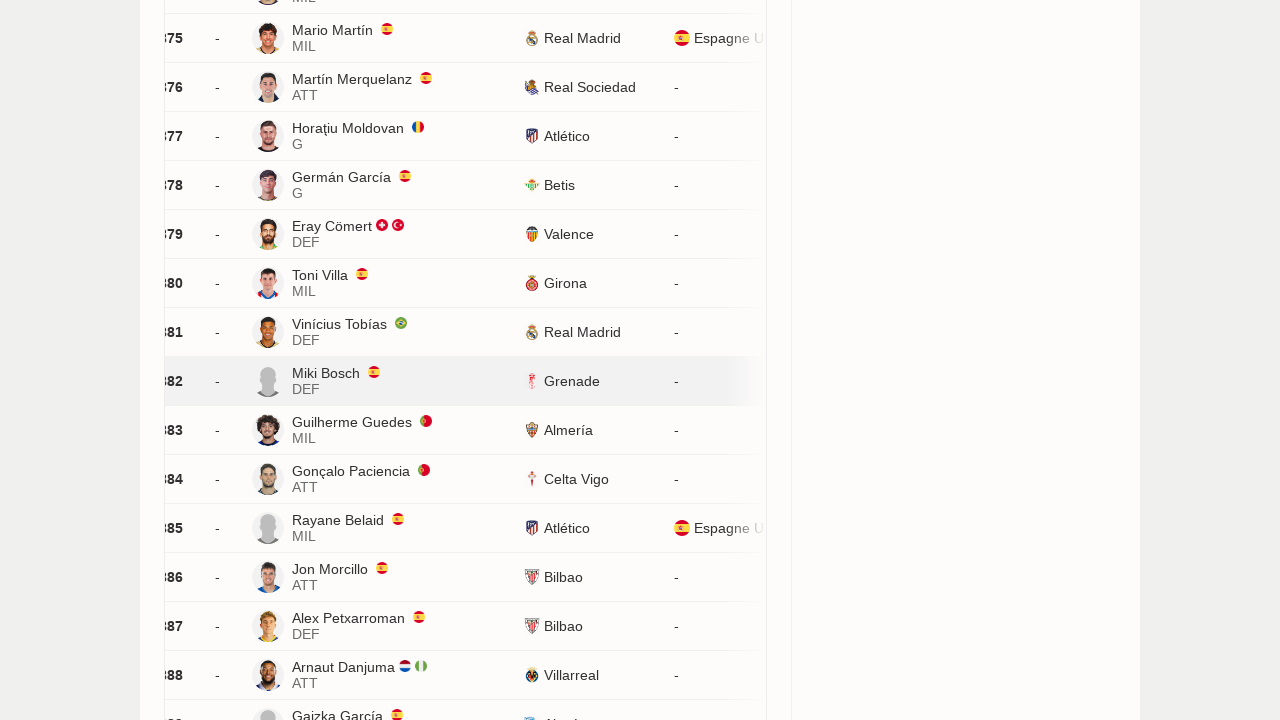

Scrolled 'Load more' button into view
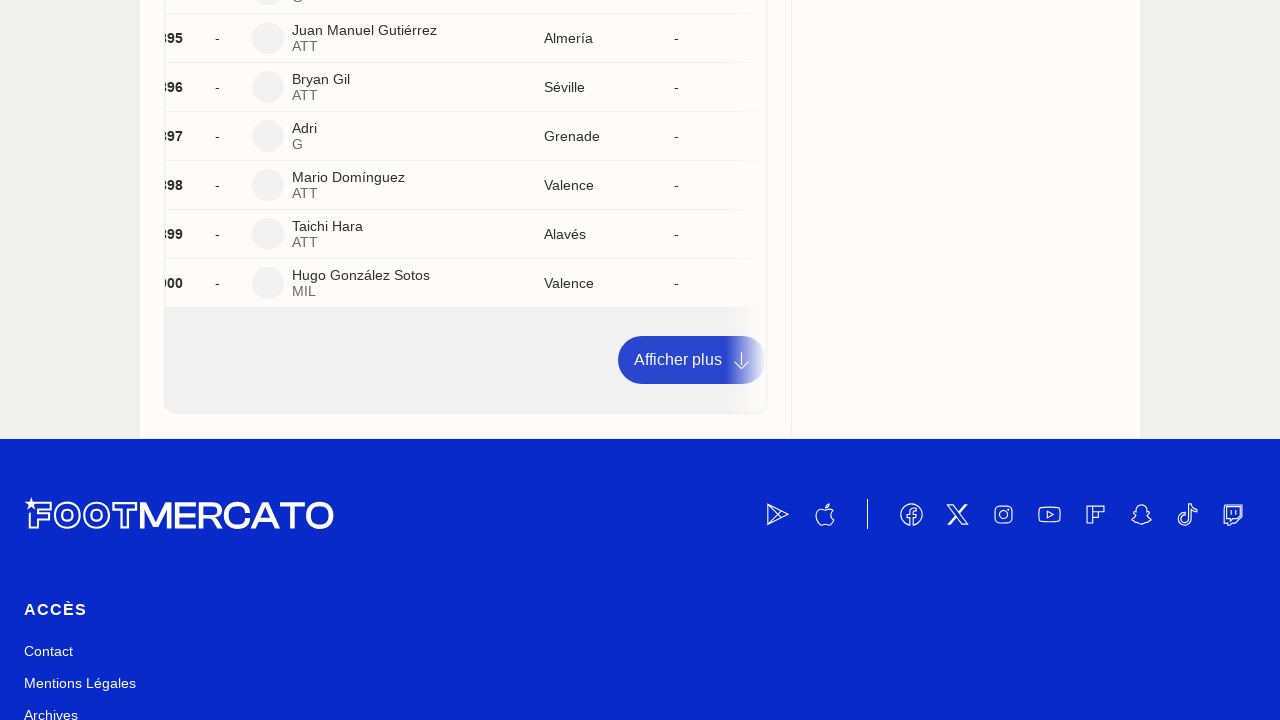

Clicked 'Afficher plus' (Load more) button at (692, 360) on a:has-text('Afficher plus')
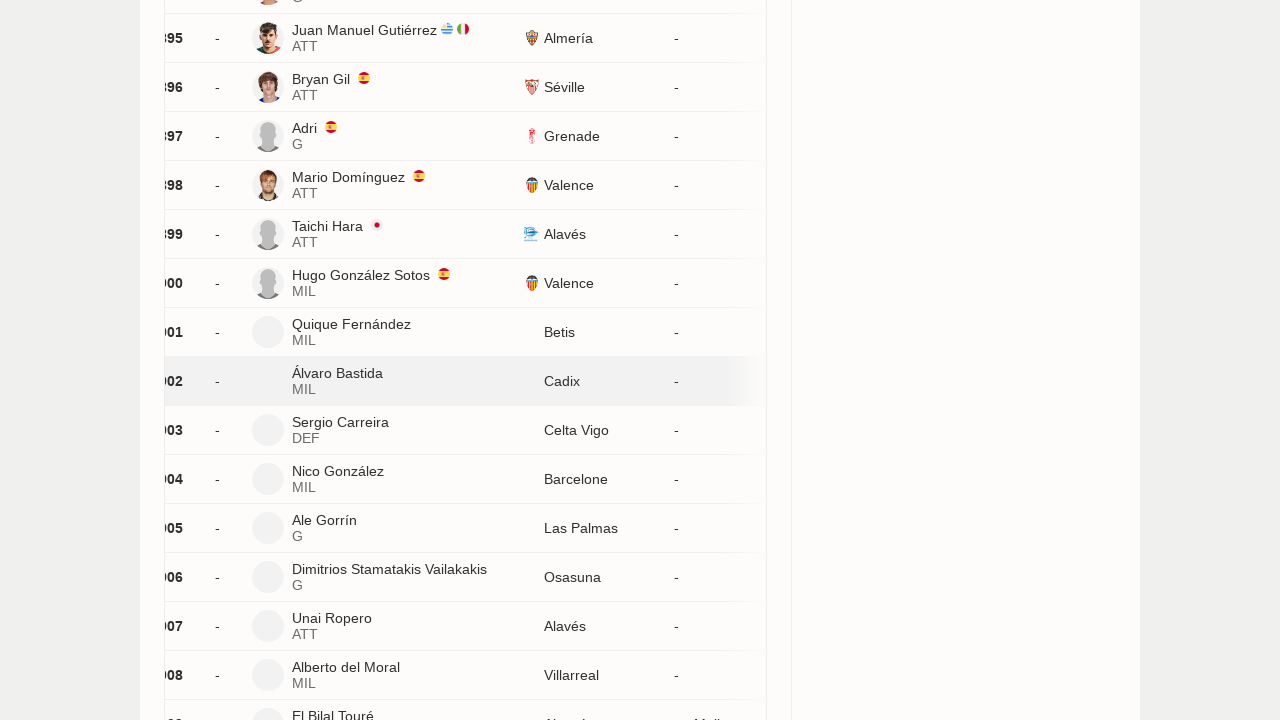

Waited 2 seconds for new player entries to load
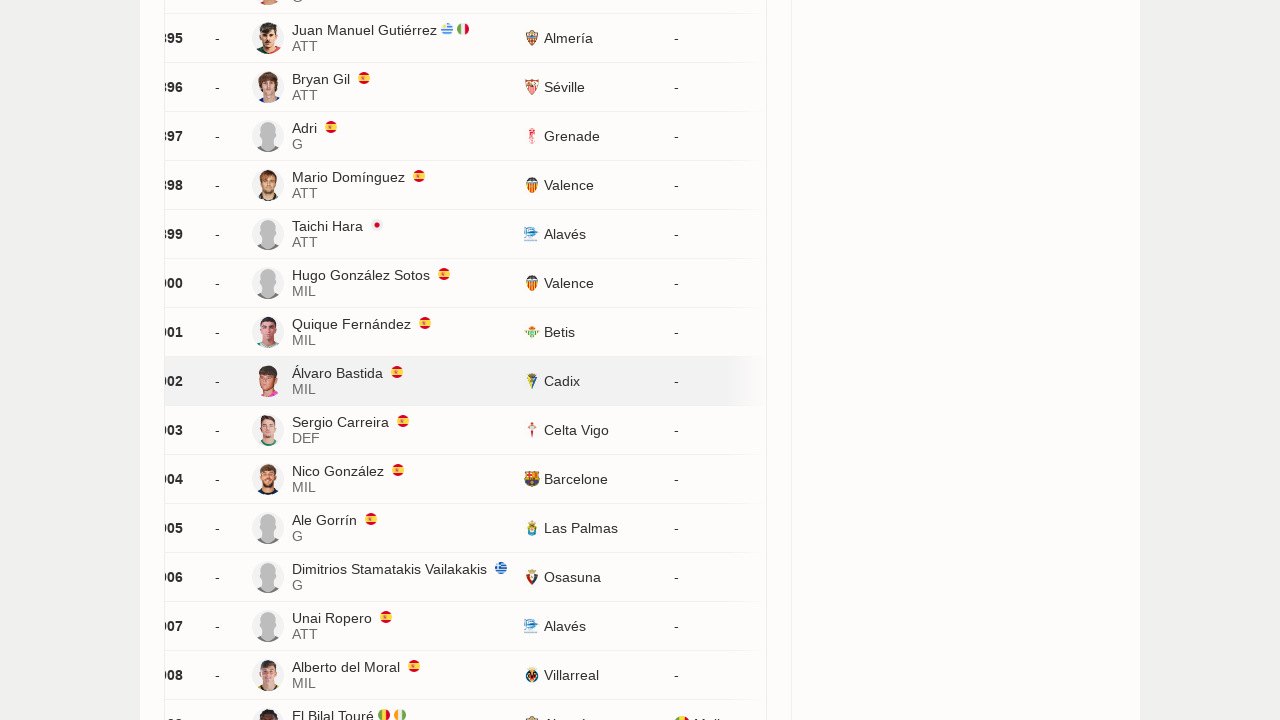

No more 'Load more' button visible - all player entries loaded
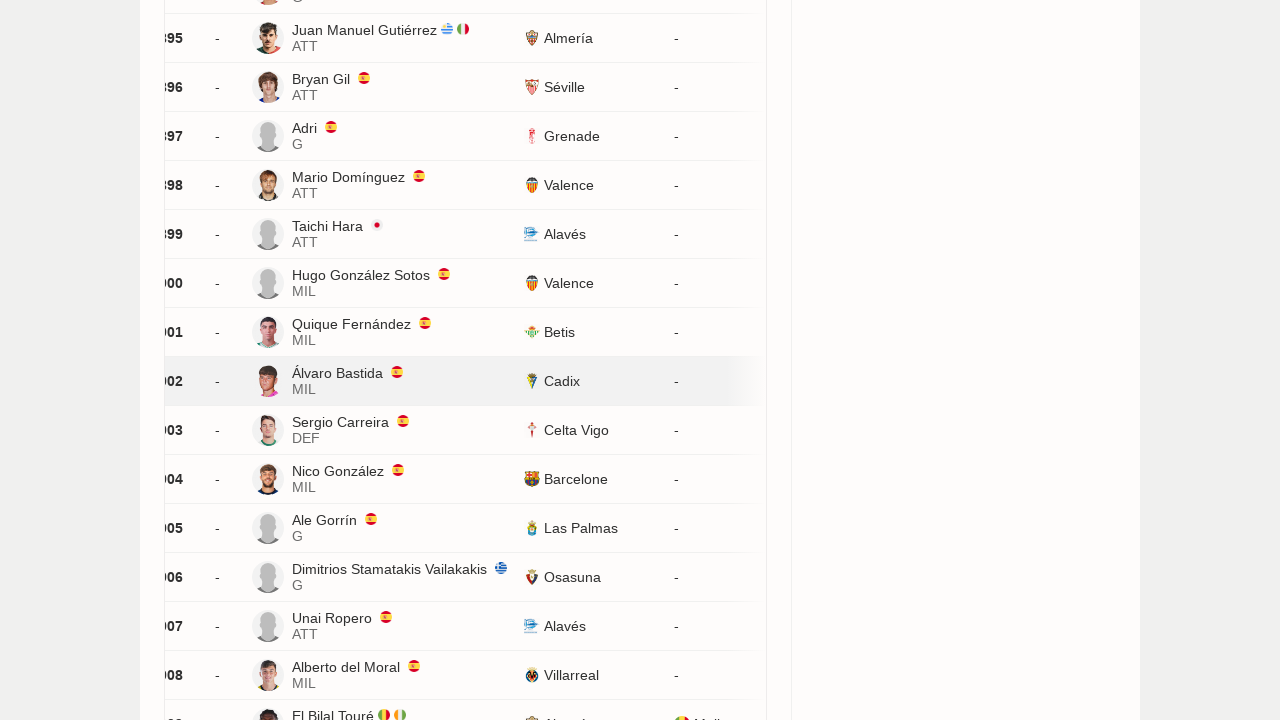

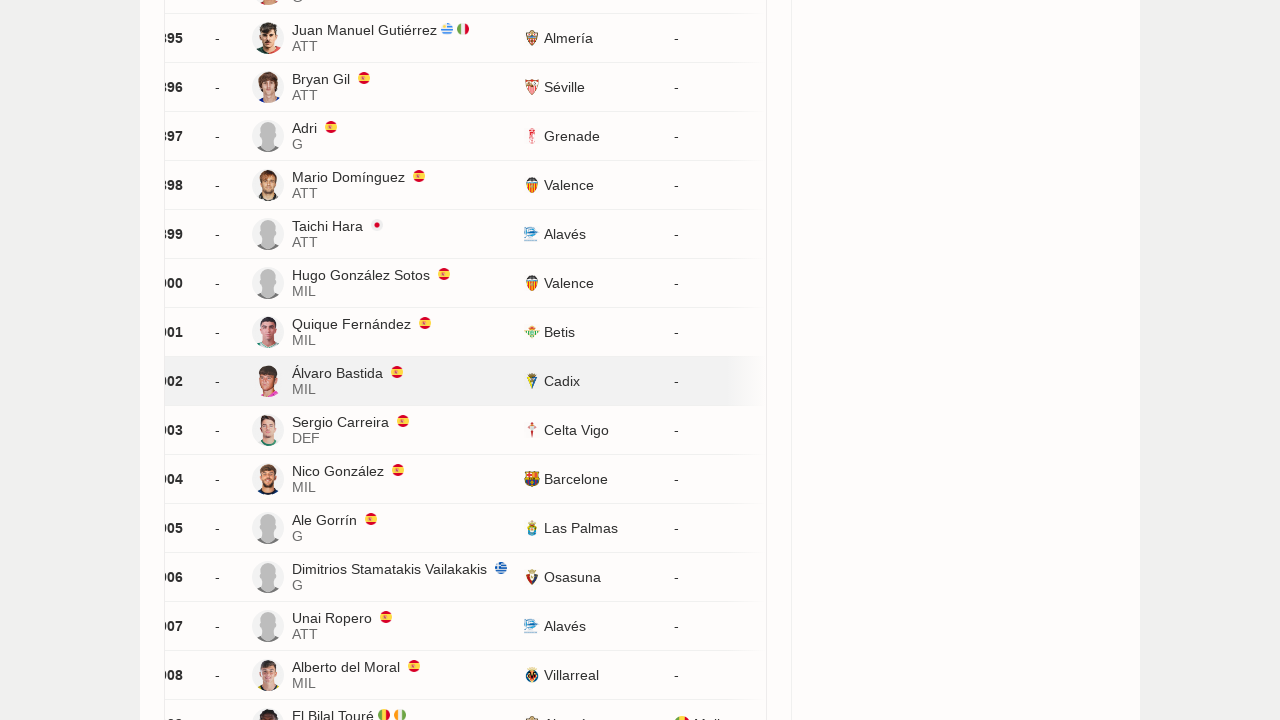